Navigates to the Python documentation homepage and clicks through each link in the first navigation list, iterating through all available menu items.

Starting URL: https://docs.python.org

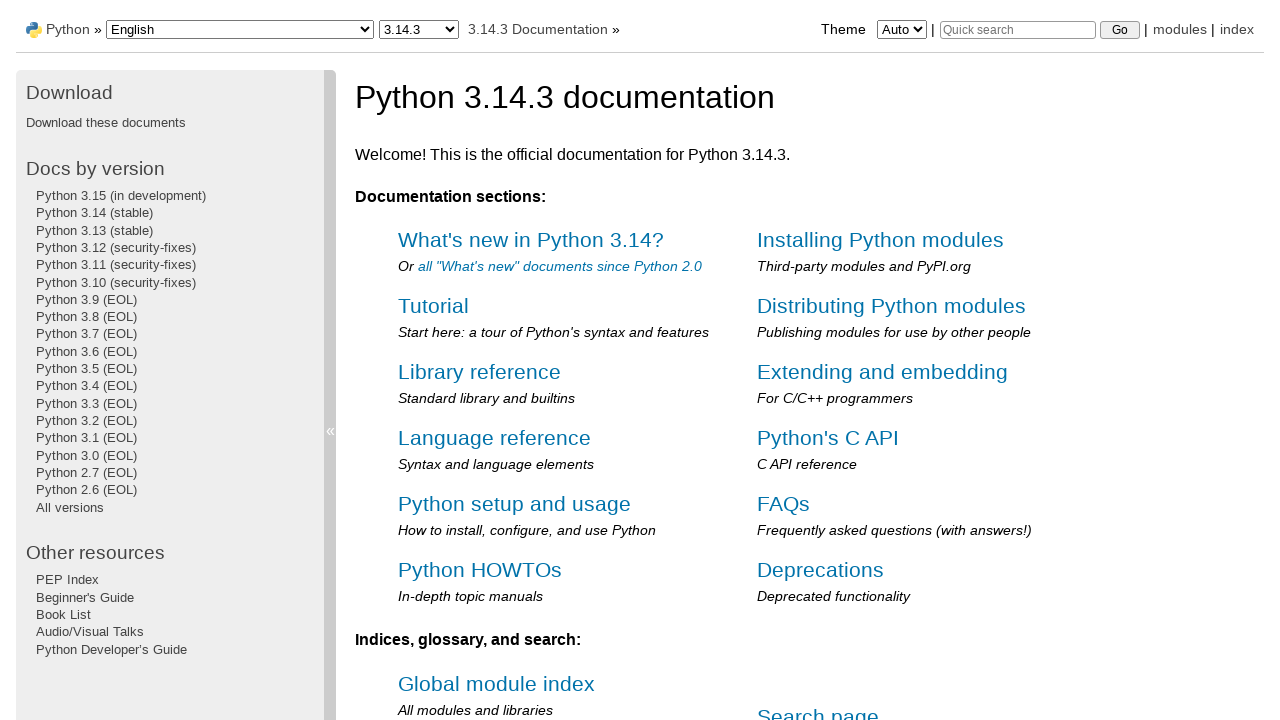

Waited for navigation list to load
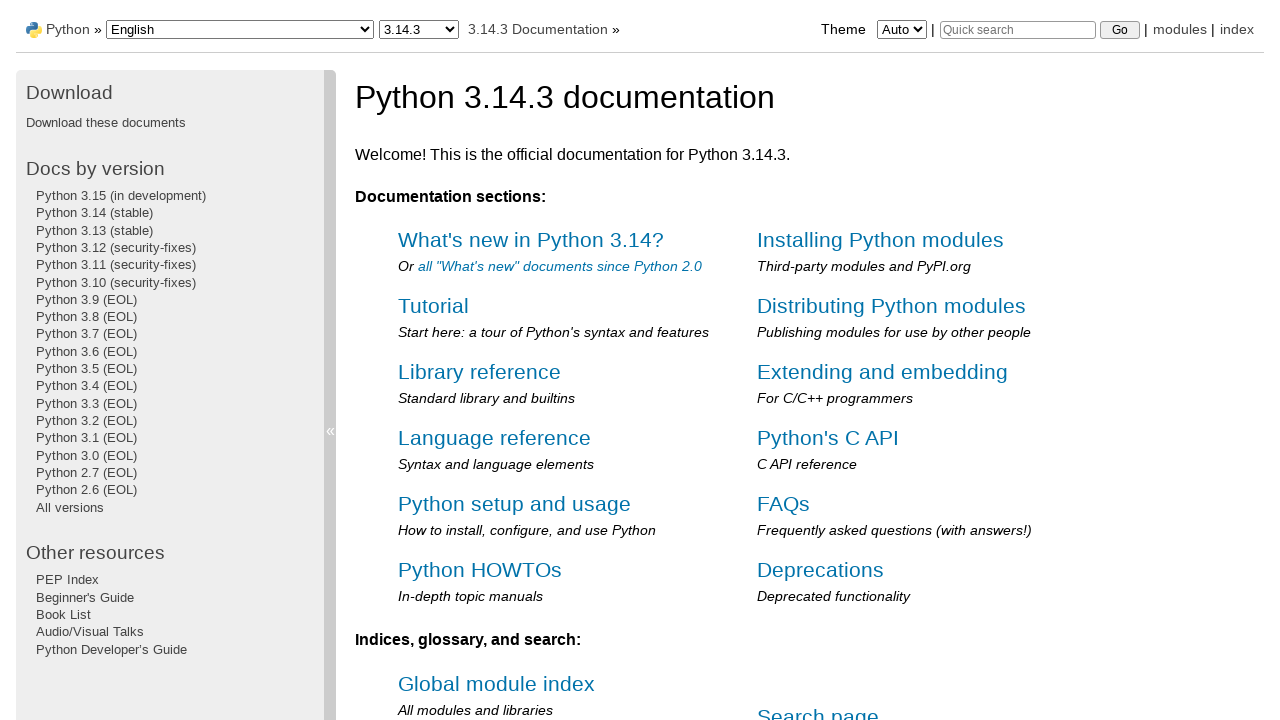

Located all links in the first navigation list
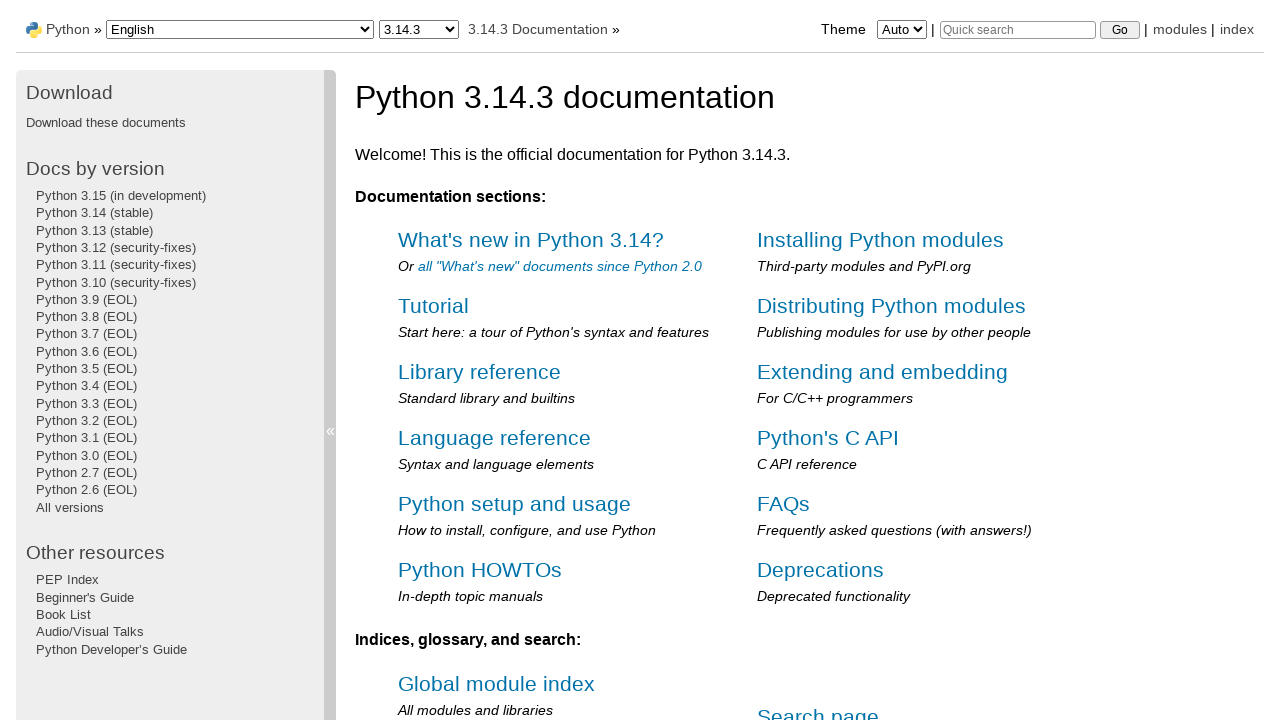

Counted 19 links in the navigation menu
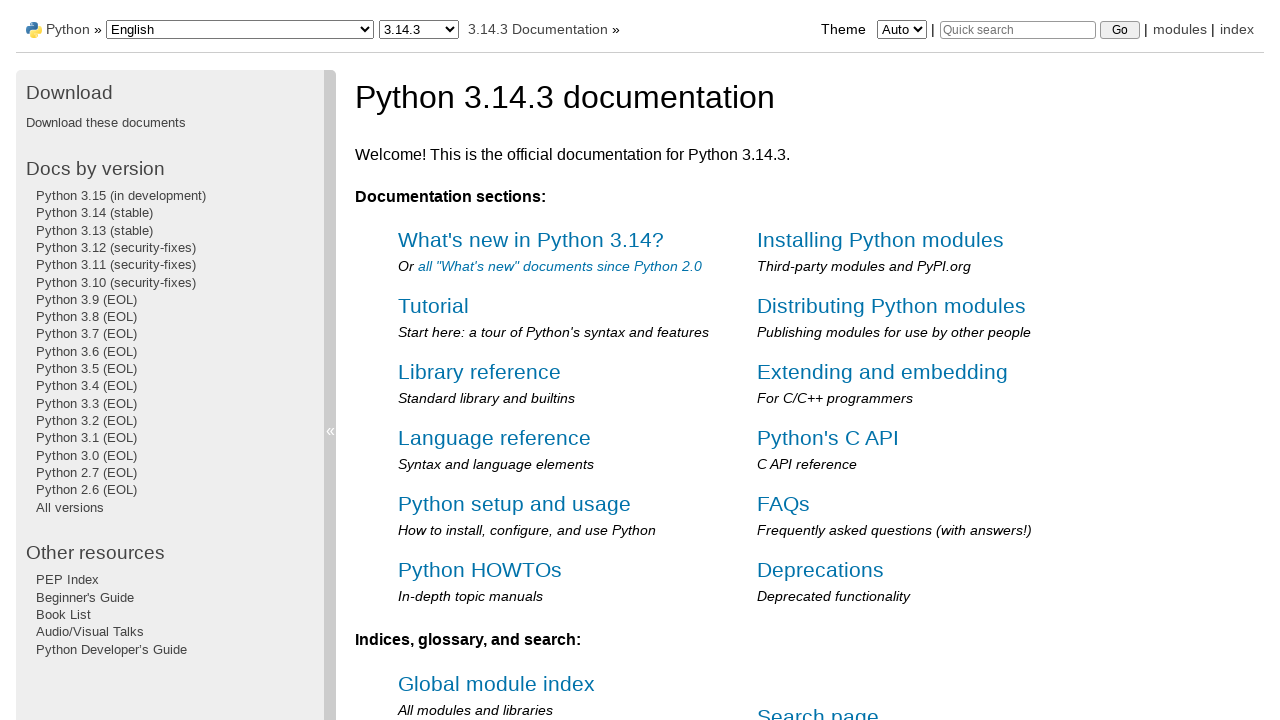

Retrieved fresh reference to navigation links for iteration 1
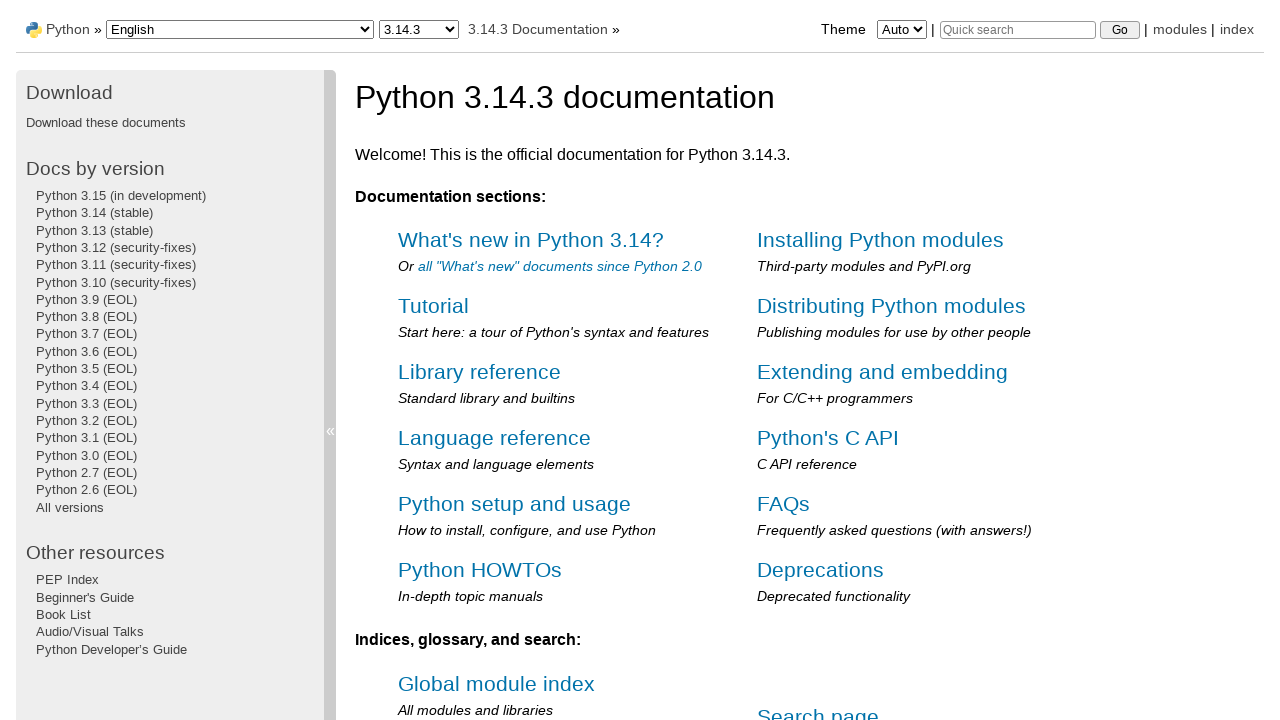

Clicked link #1 in the navigation menu at (121, 195) on div.sphinxsidebarwrapper ul:first-of-type li a >> nth=0
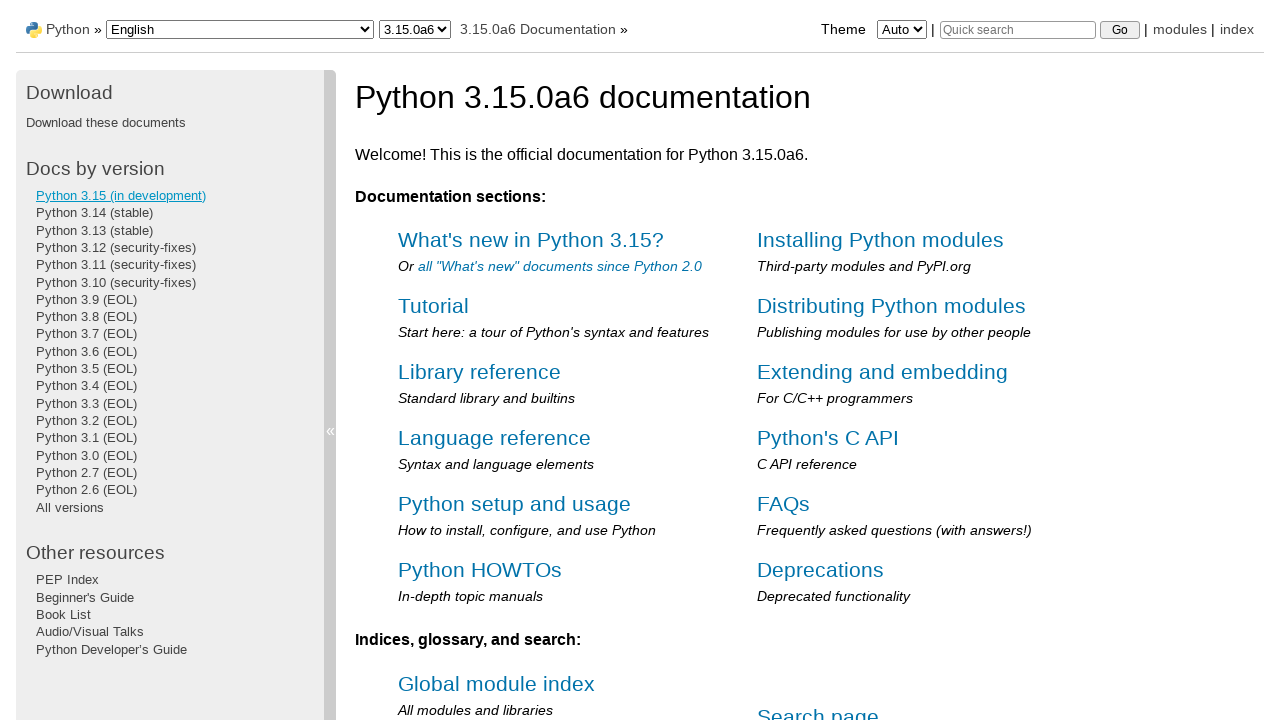

Waited for page to load after clicking link #1
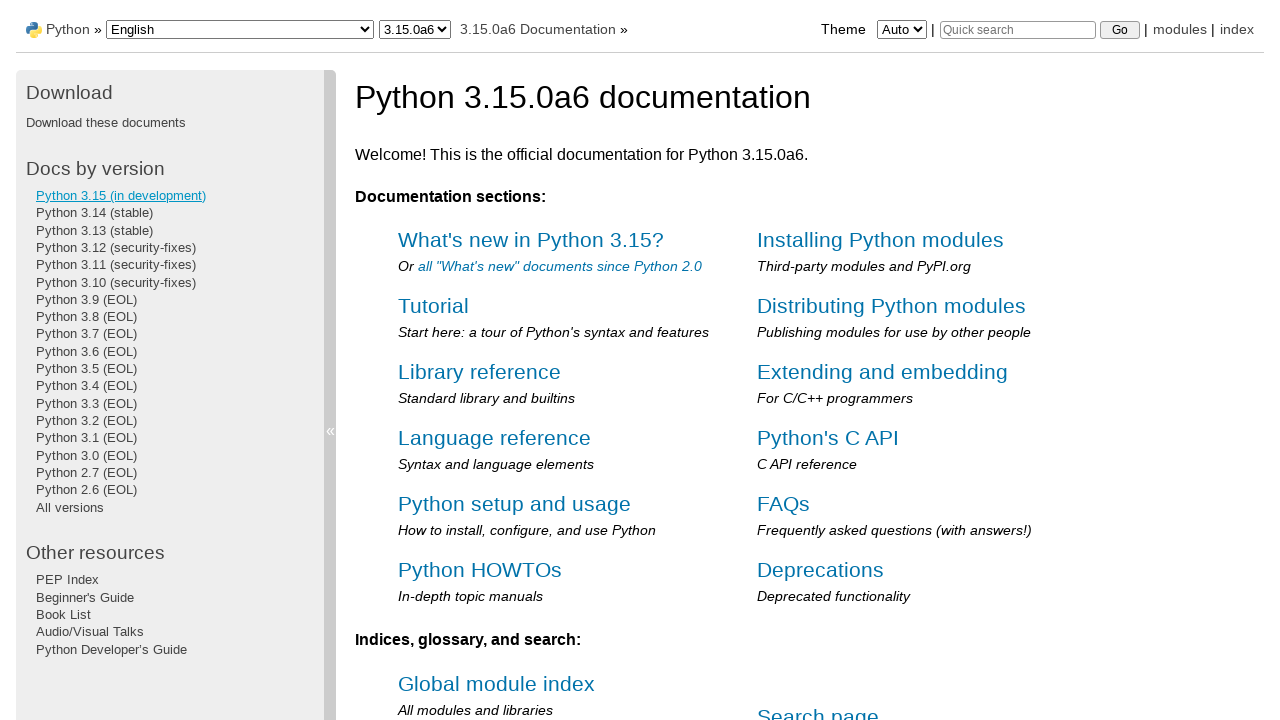

Navigated back to Python documentation homepage
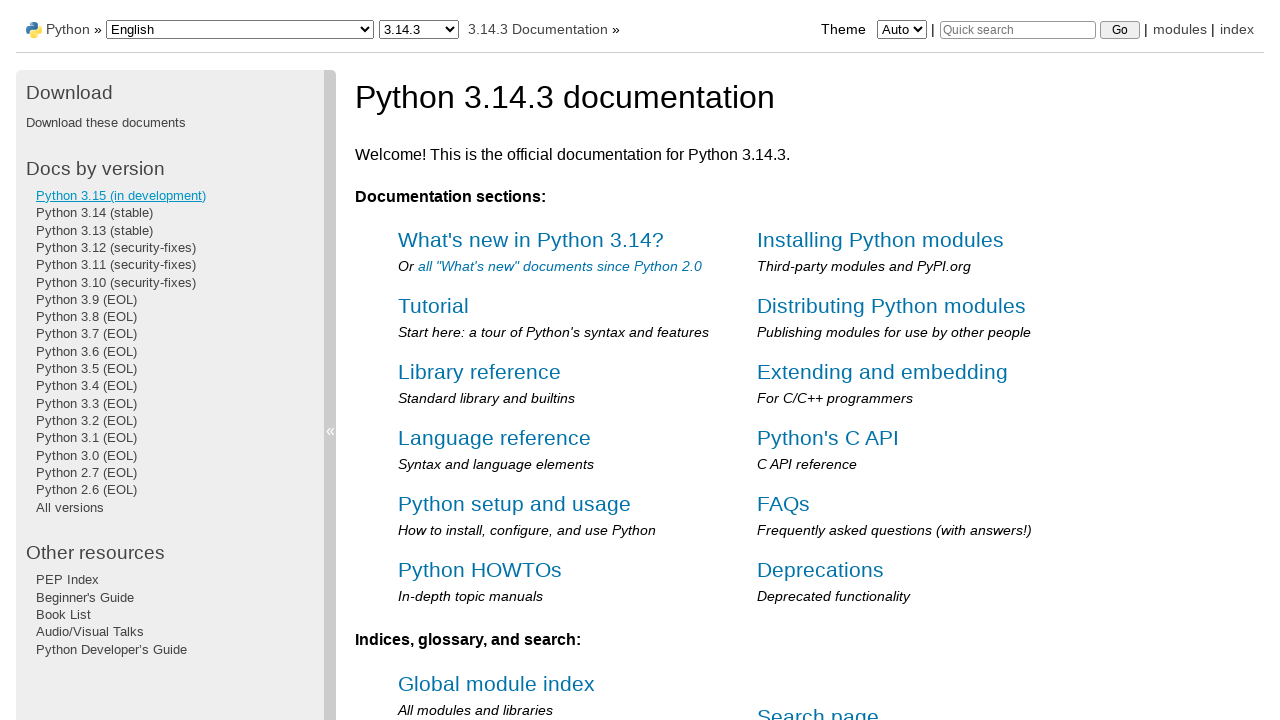

Waited for navigation list to load after returning to homepage
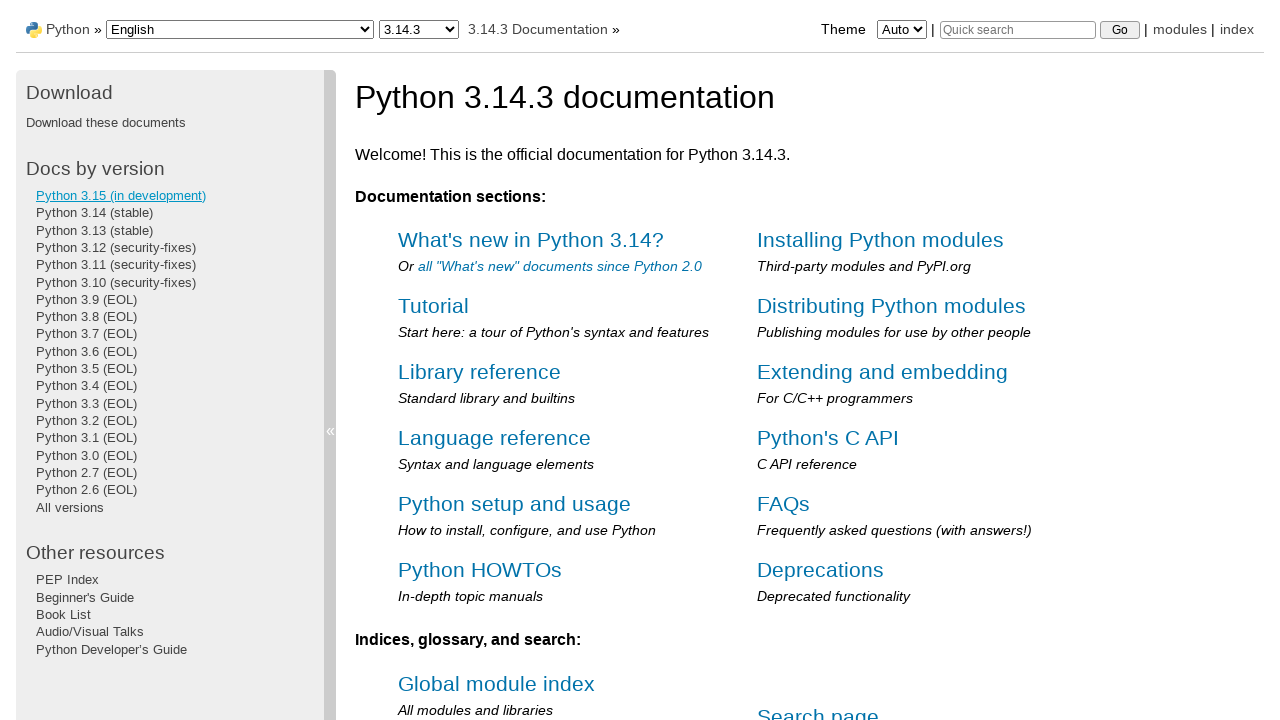

Retrieved fresh reference to navigation links for iteration 2
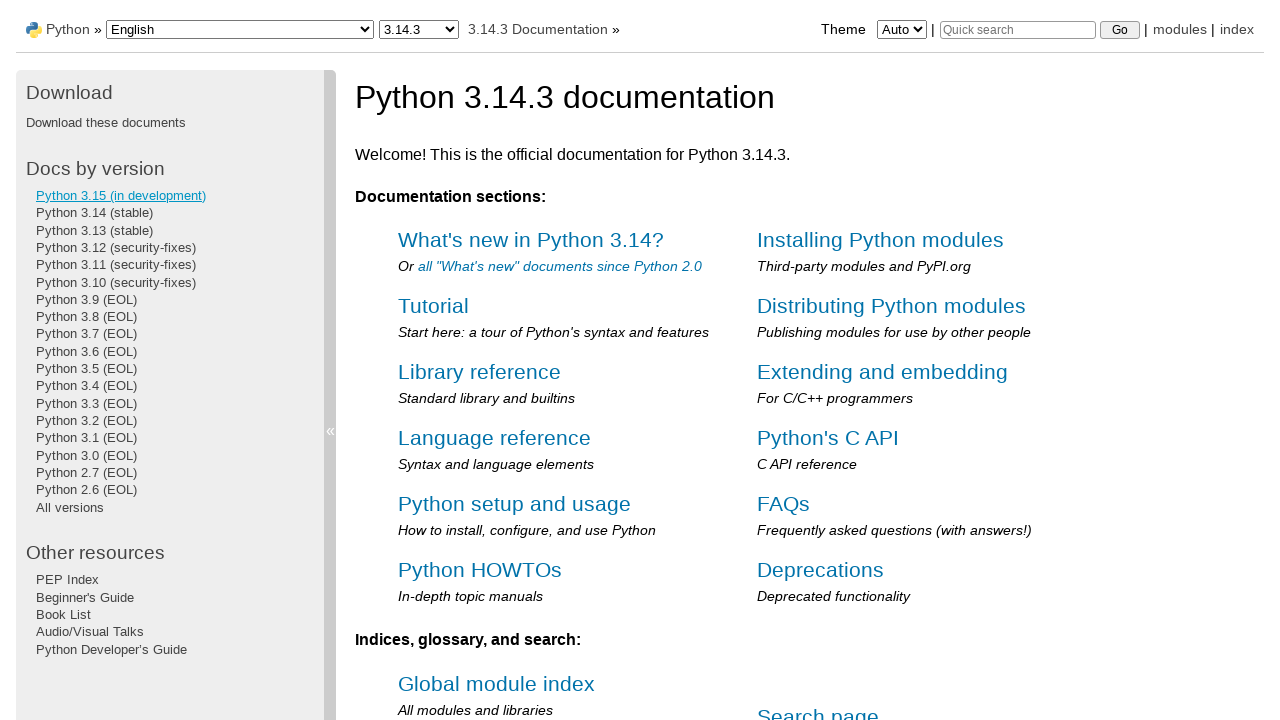

Clicked link #2 in the navigation menu at (94, 213) on div.sphinxsidebarwrapper ul:first-of-type li a >> nth=1
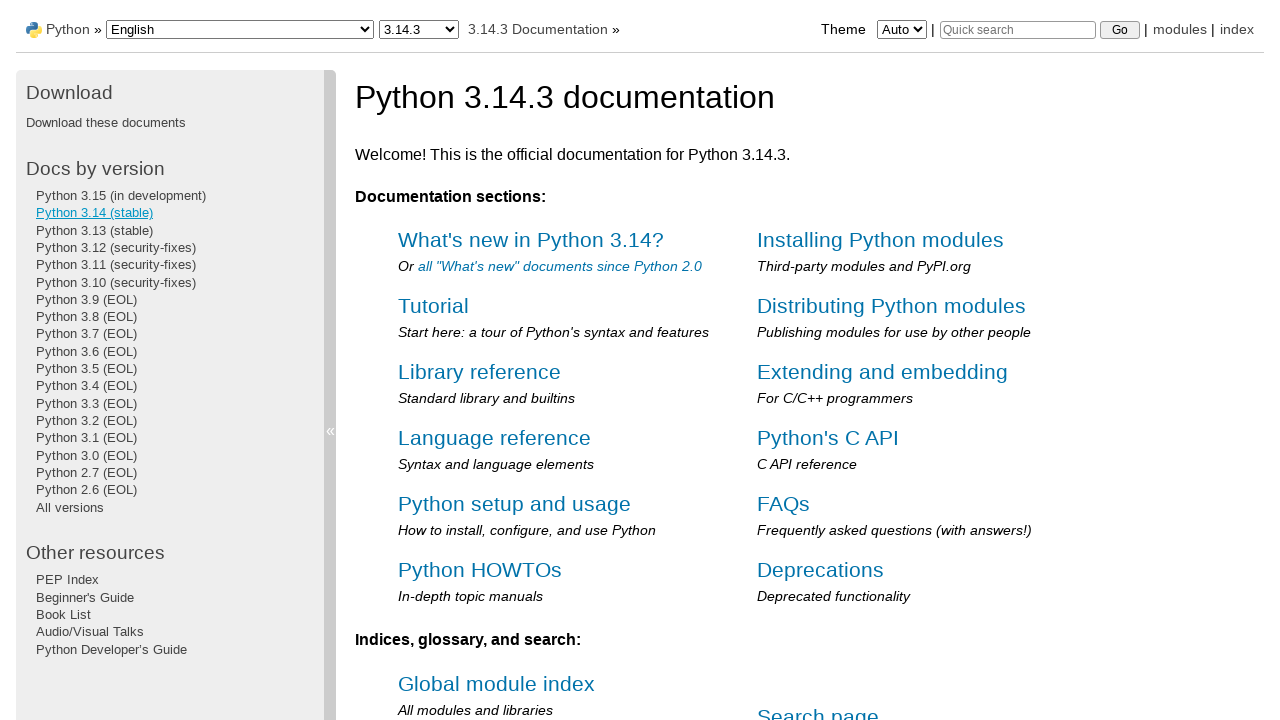

Waited for page to load after clicking link #2
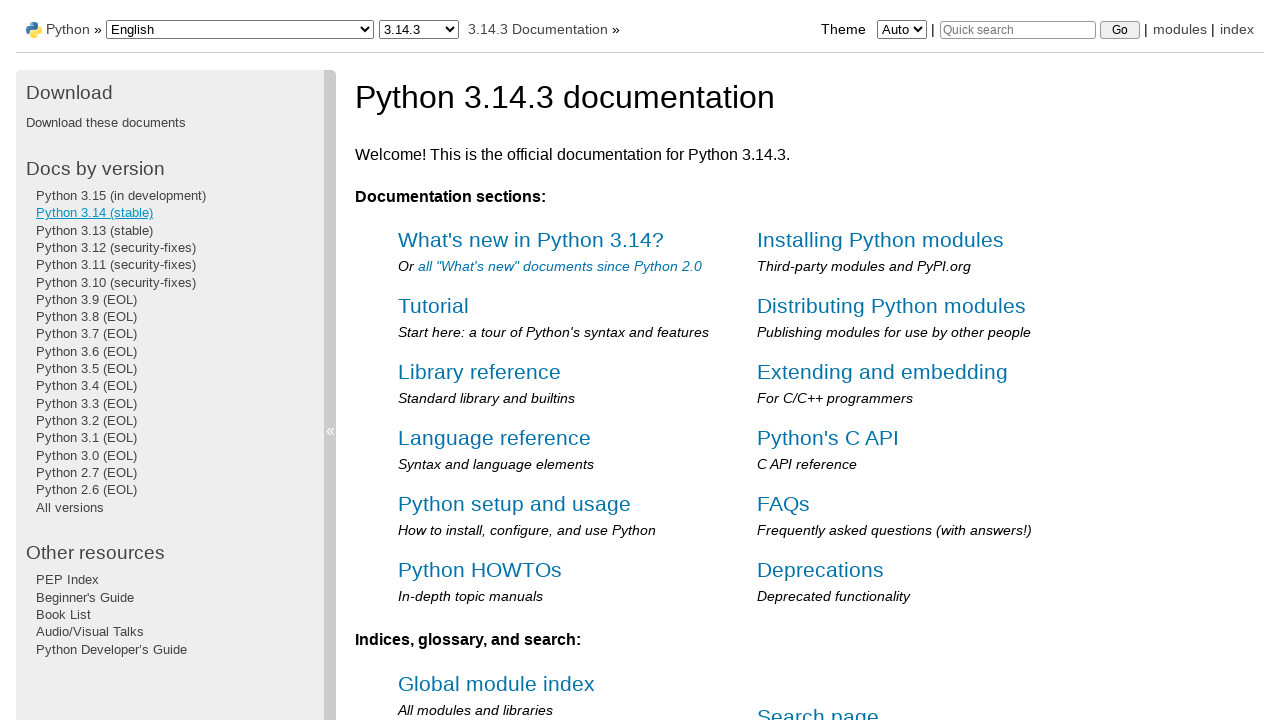

Navigated back to Python documentation homepage
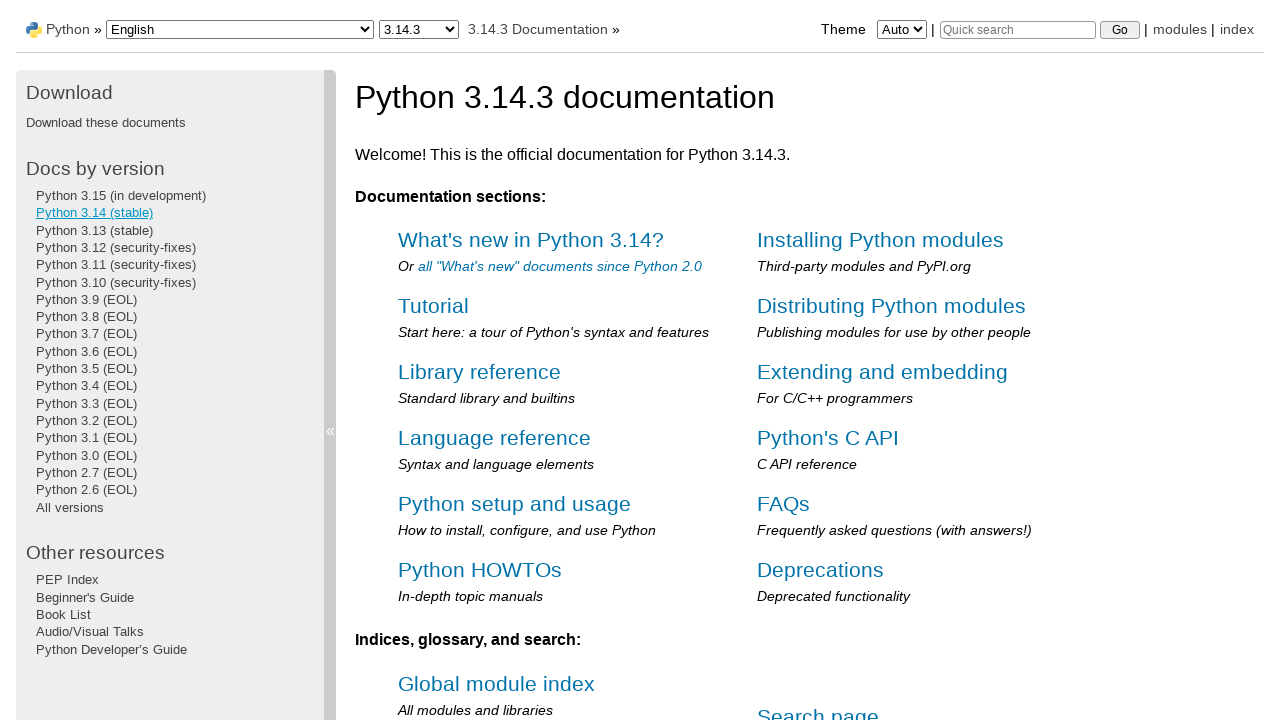

Waited for navigation list to load after returning to homepage
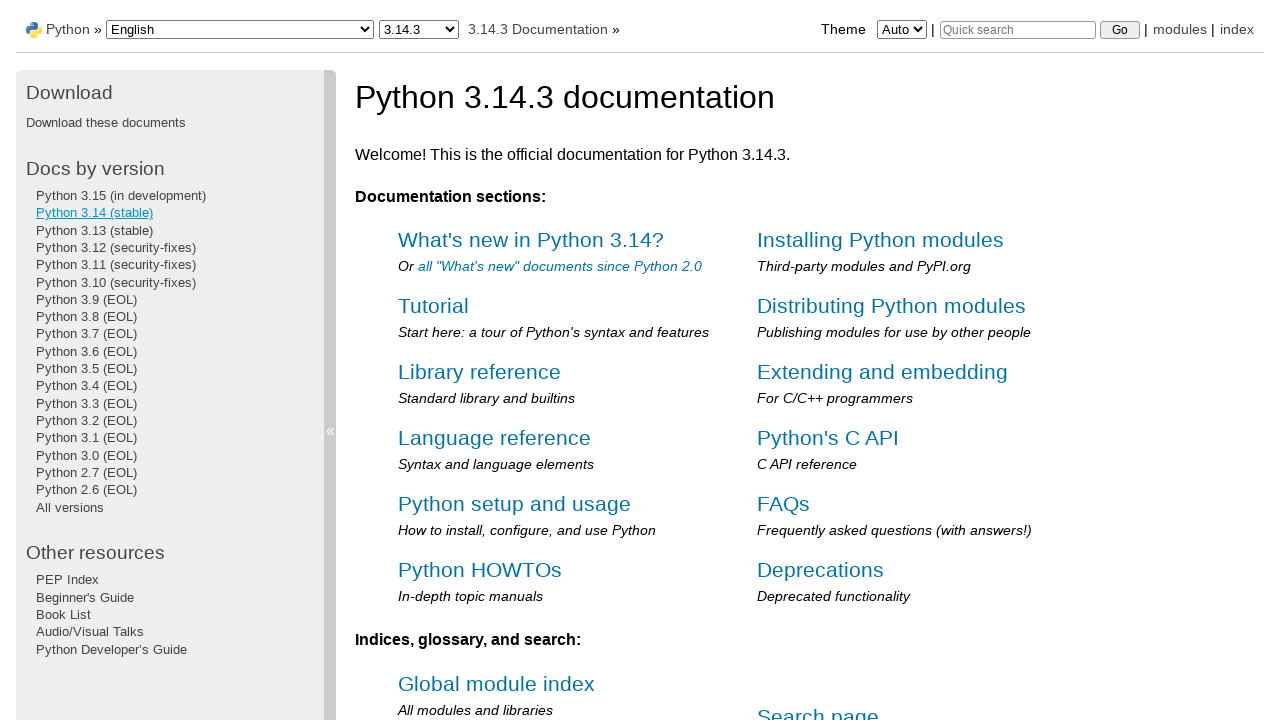

Retrieved fresh reference to navigation links for iteration 3
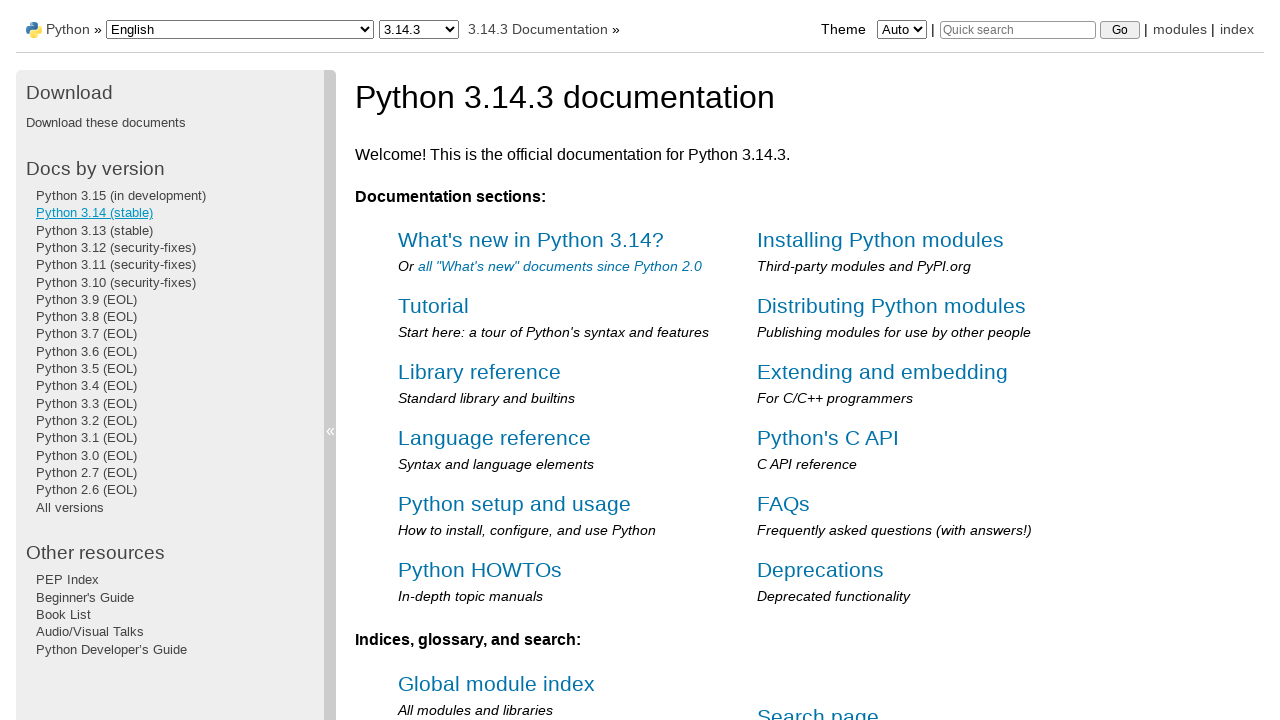

Clicked link #3 in the navigation menu at (94, 230) on div.sphinxsidebarwrapper ul:first-of-type li a >> nth=2
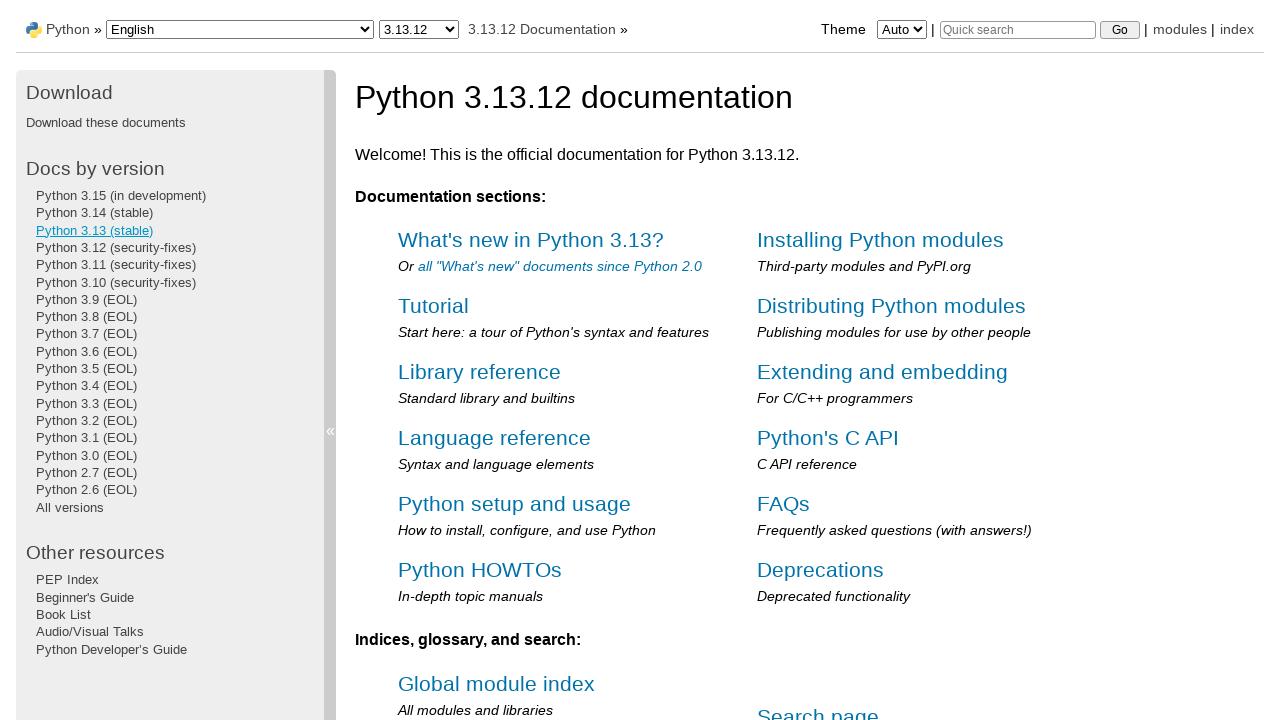

Waited for page to load after clicking link #3
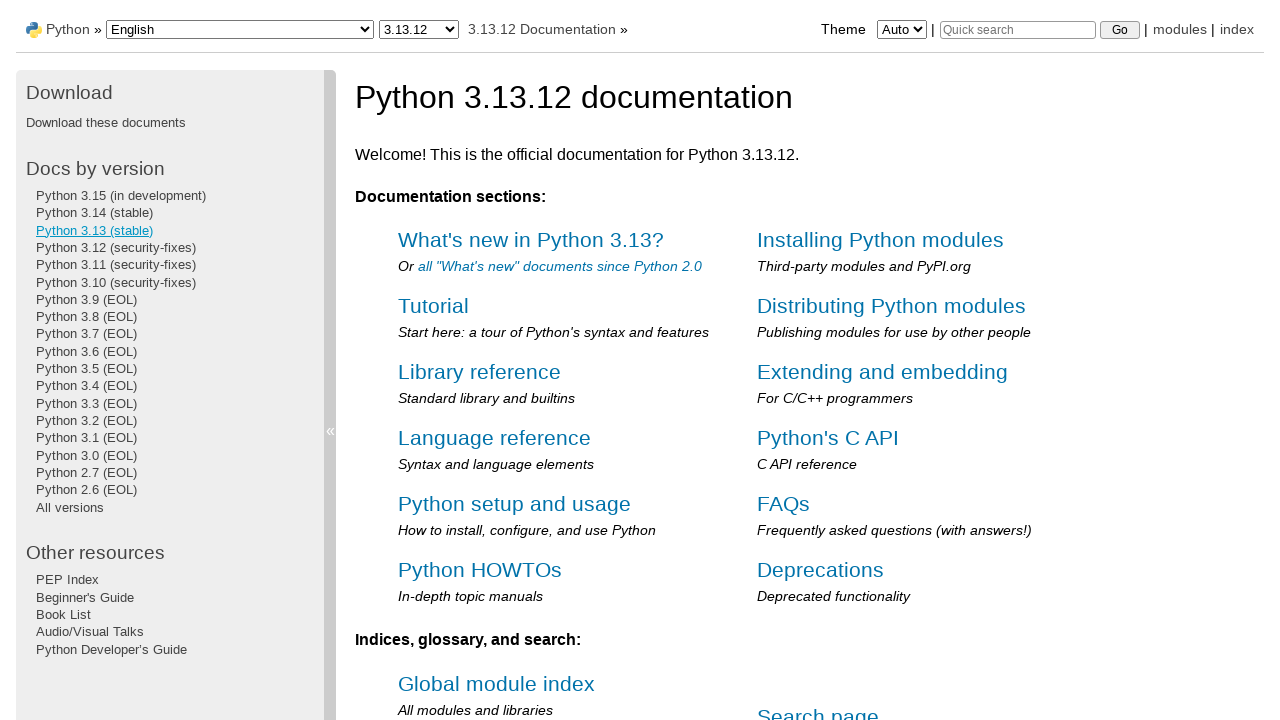

Navigated back to Python documentation homepage
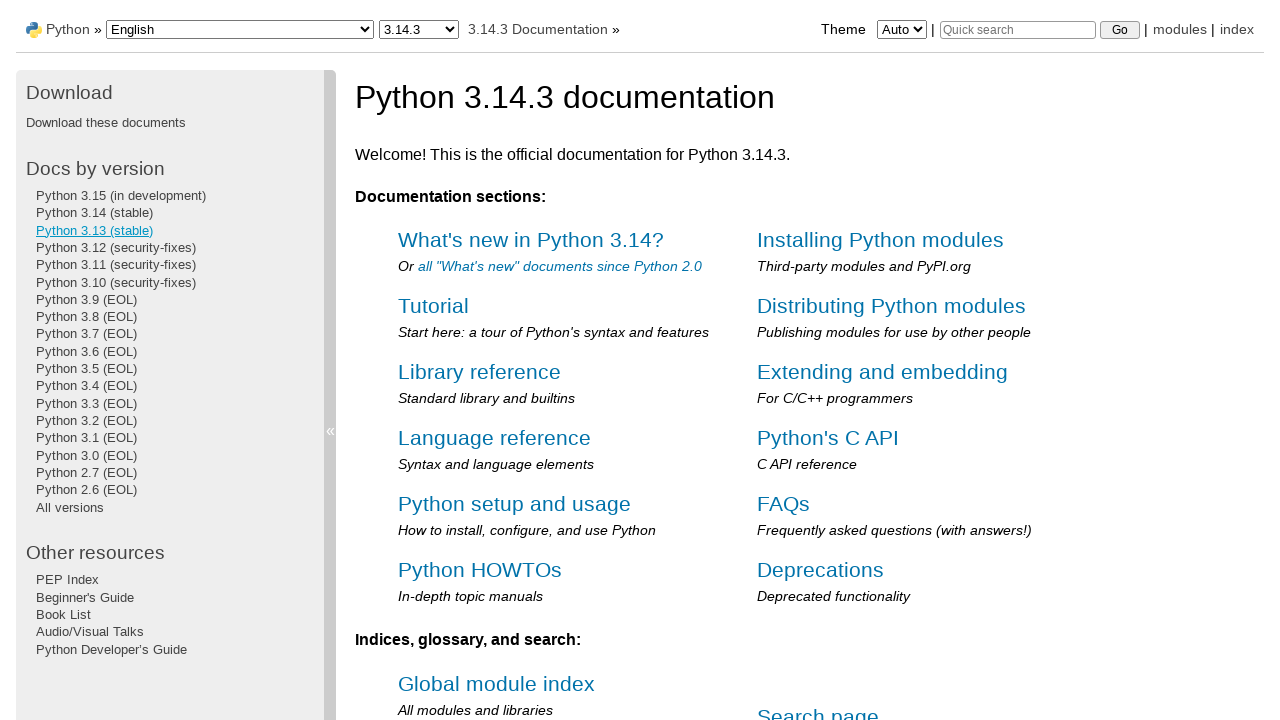

Waited for navigation list to load after returning to homepage
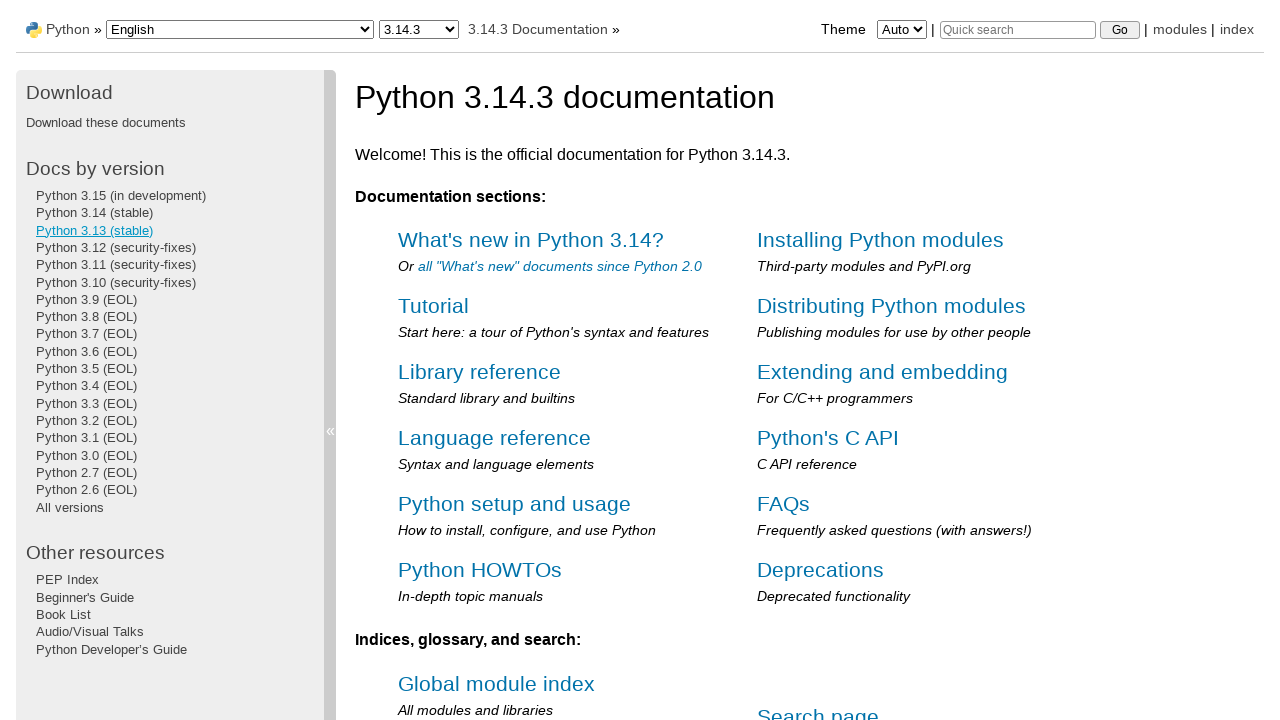

Retrieved fresh reference to navigation links for iteration 4
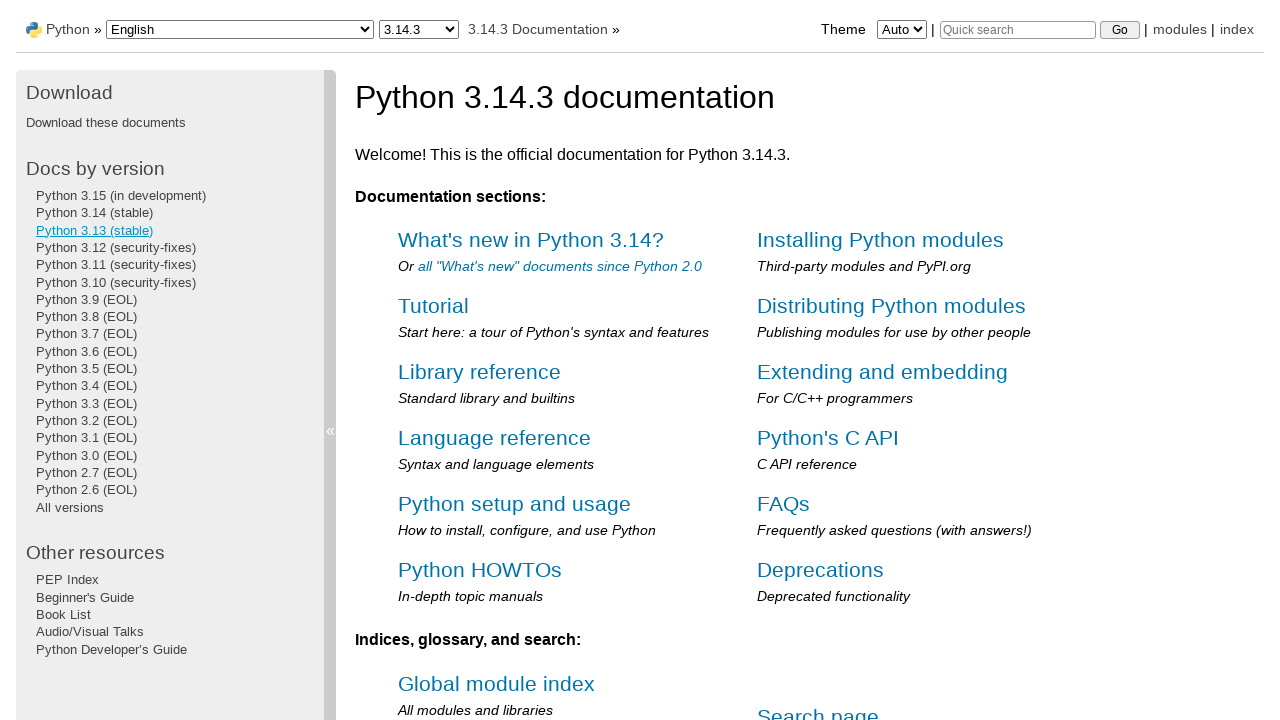

Clicked link #4 in the navigation menu at (116, 247) on div.sphinxsidebarwrapper ul:first-of-type li a >> nth=3
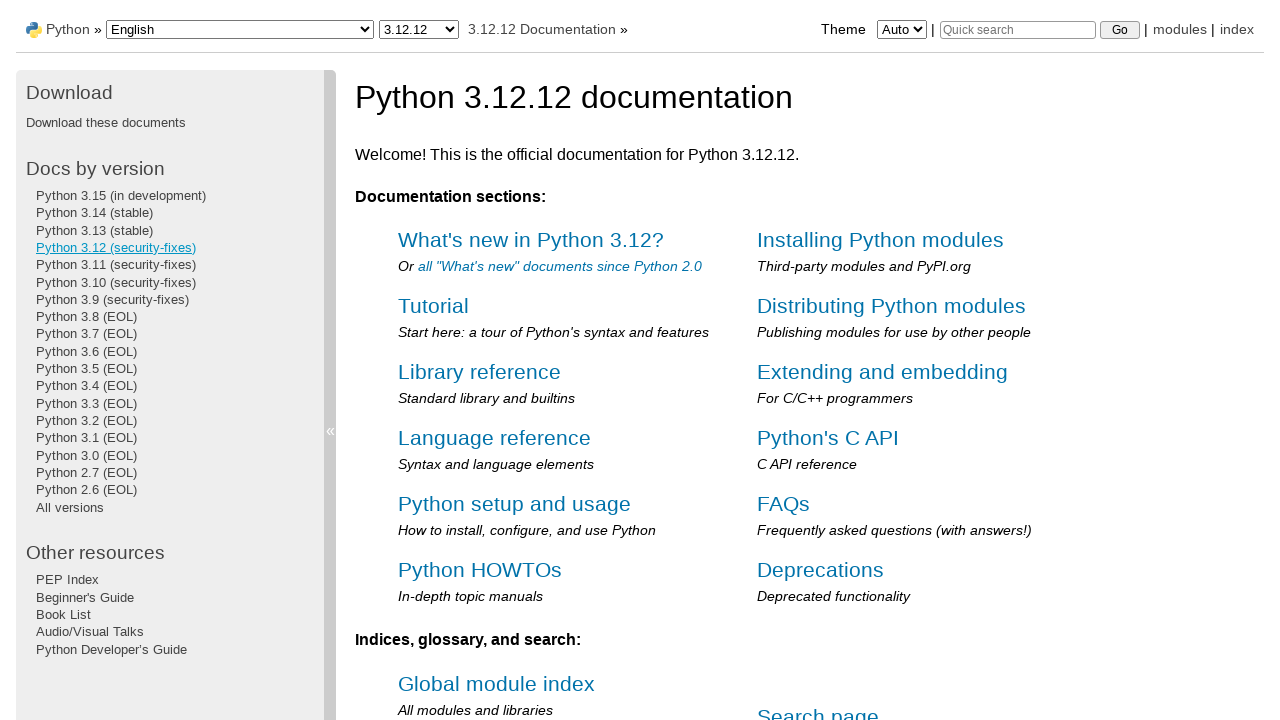

Waited for page to load after clicking link #4
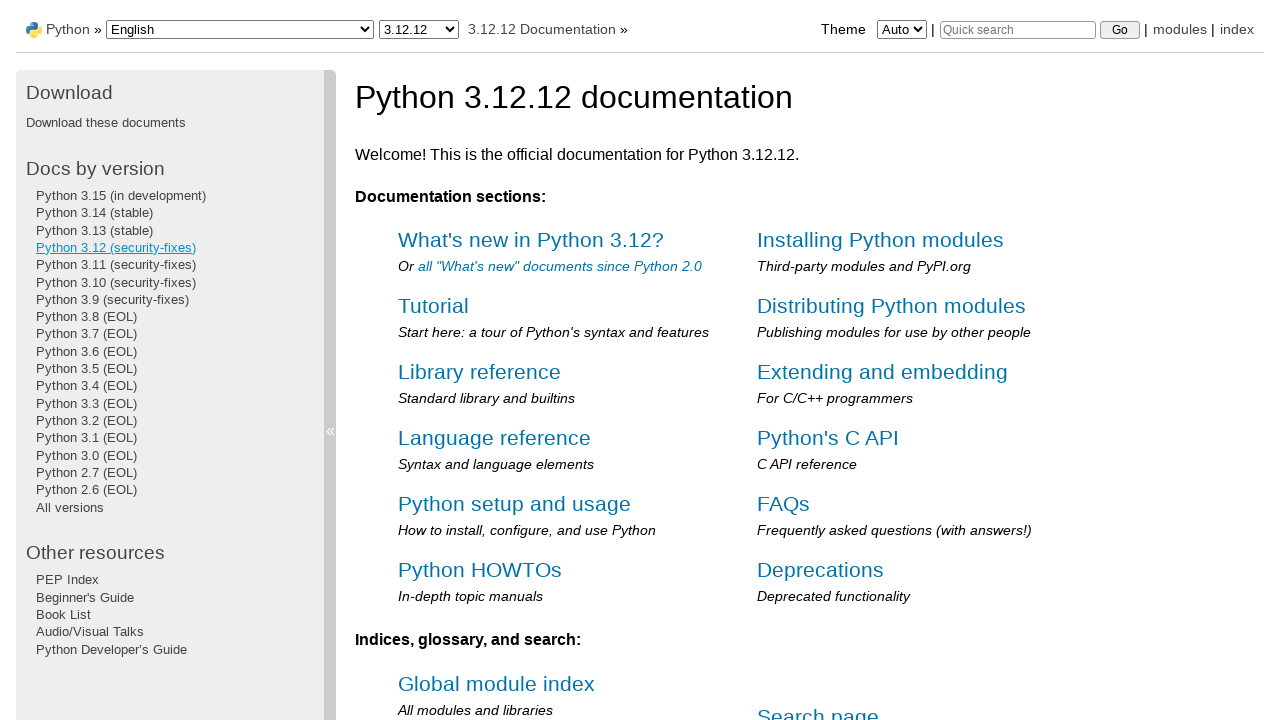

Navigated back to Python documentation homepage
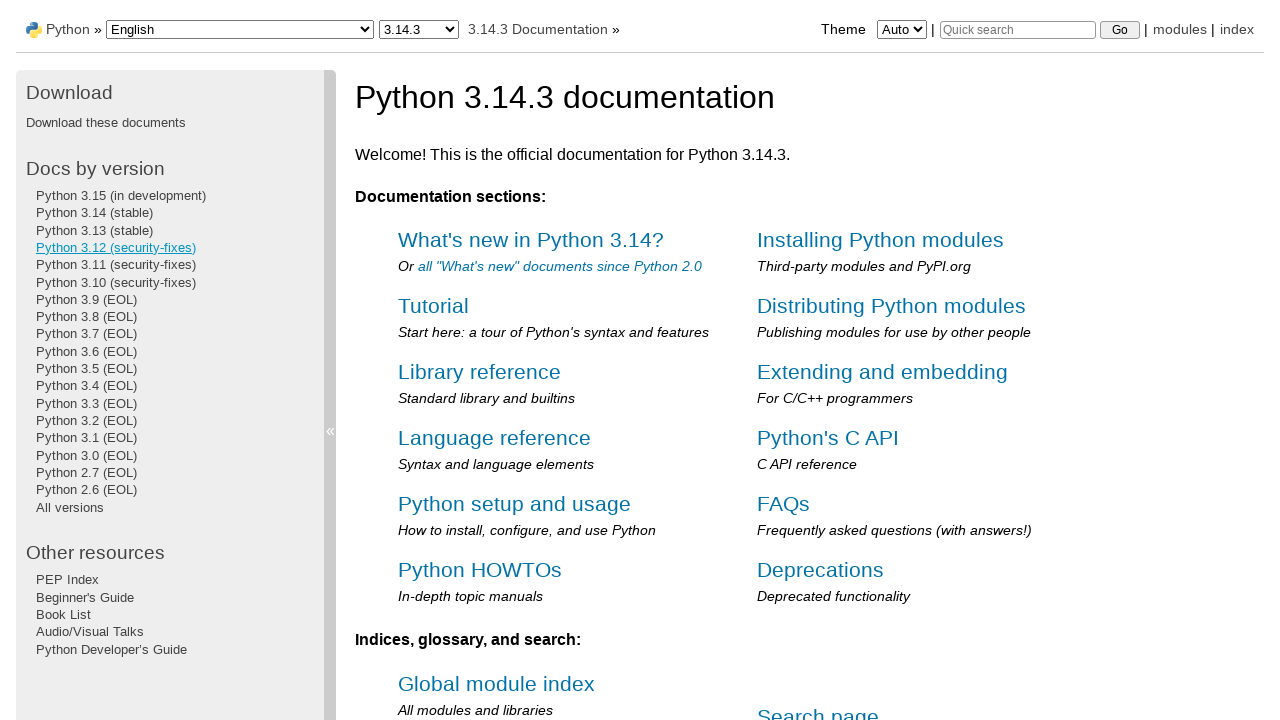

Waited for navigation list to load after returning to homepage
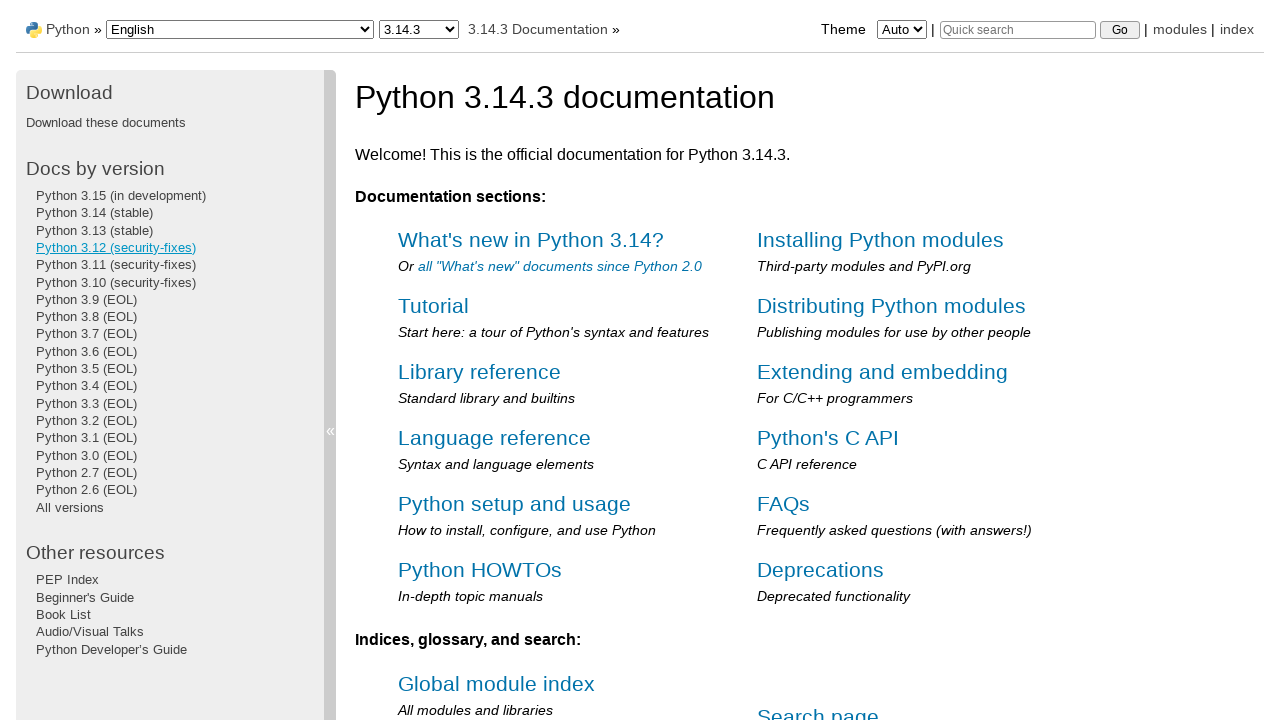

Retrieved fresh reference to navigation links for iteration 5
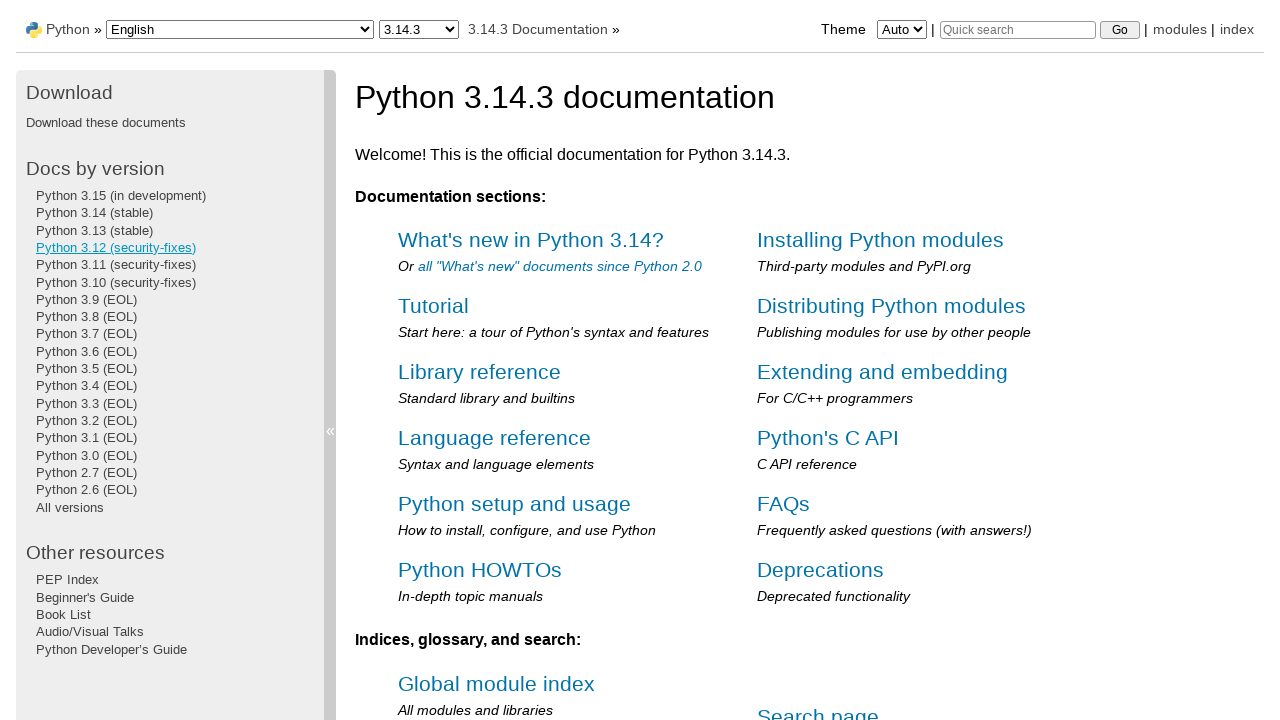

Clicked link #5 in the navigation menu at (116, 265) on div.sphinxsidebarwrapper ul:first-of-type li a >> nth=4
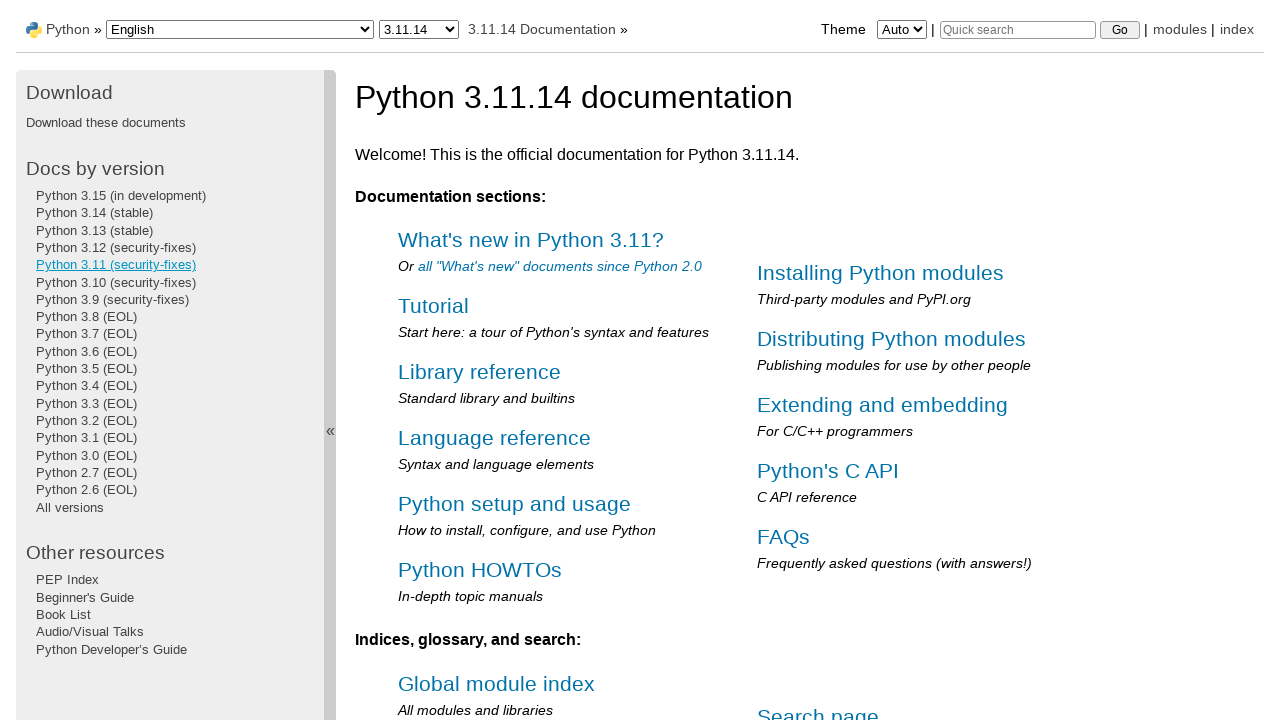

Waited for page to load after clicking link #5
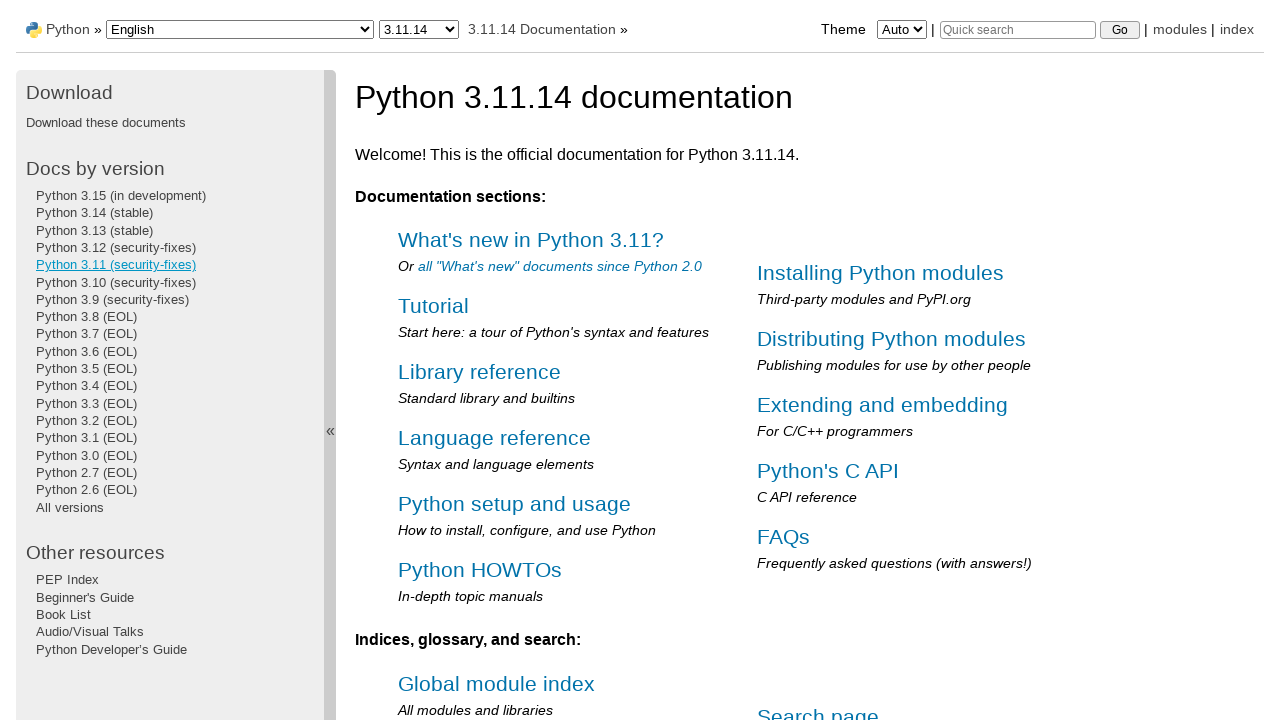

Navigated back to Python documentation homepage
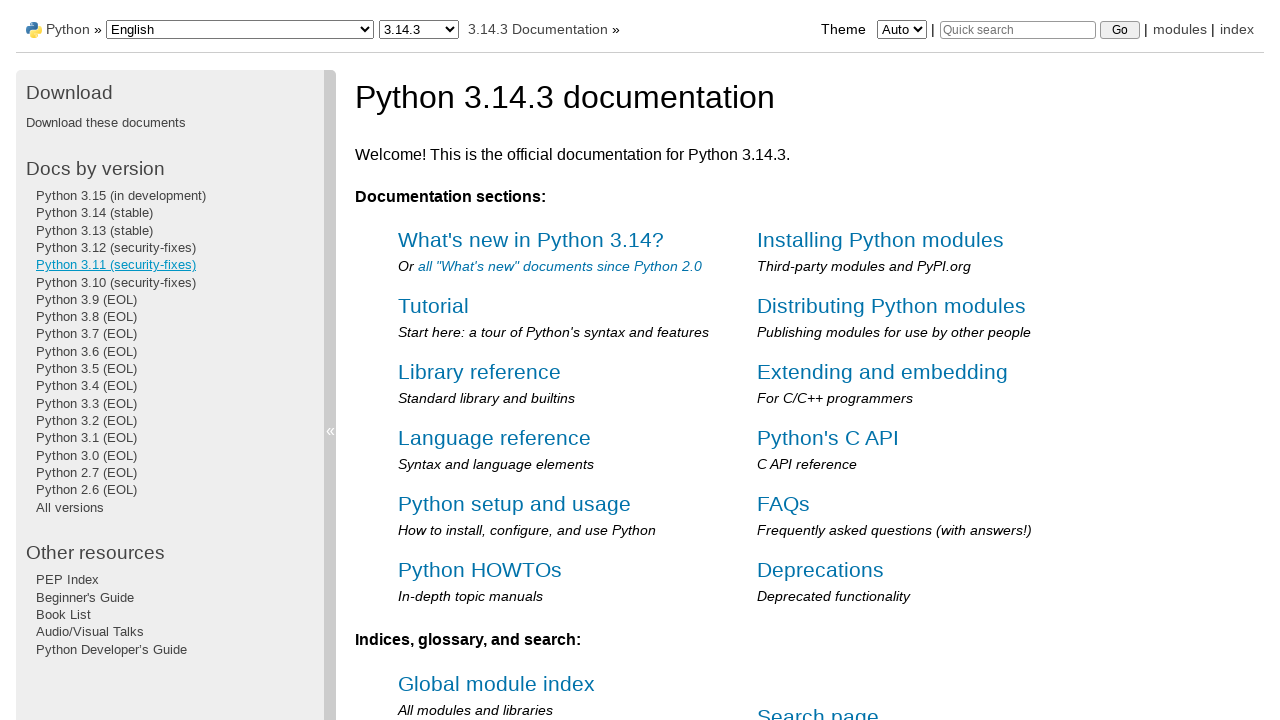

Waited for navigation list to load after returning to homepage
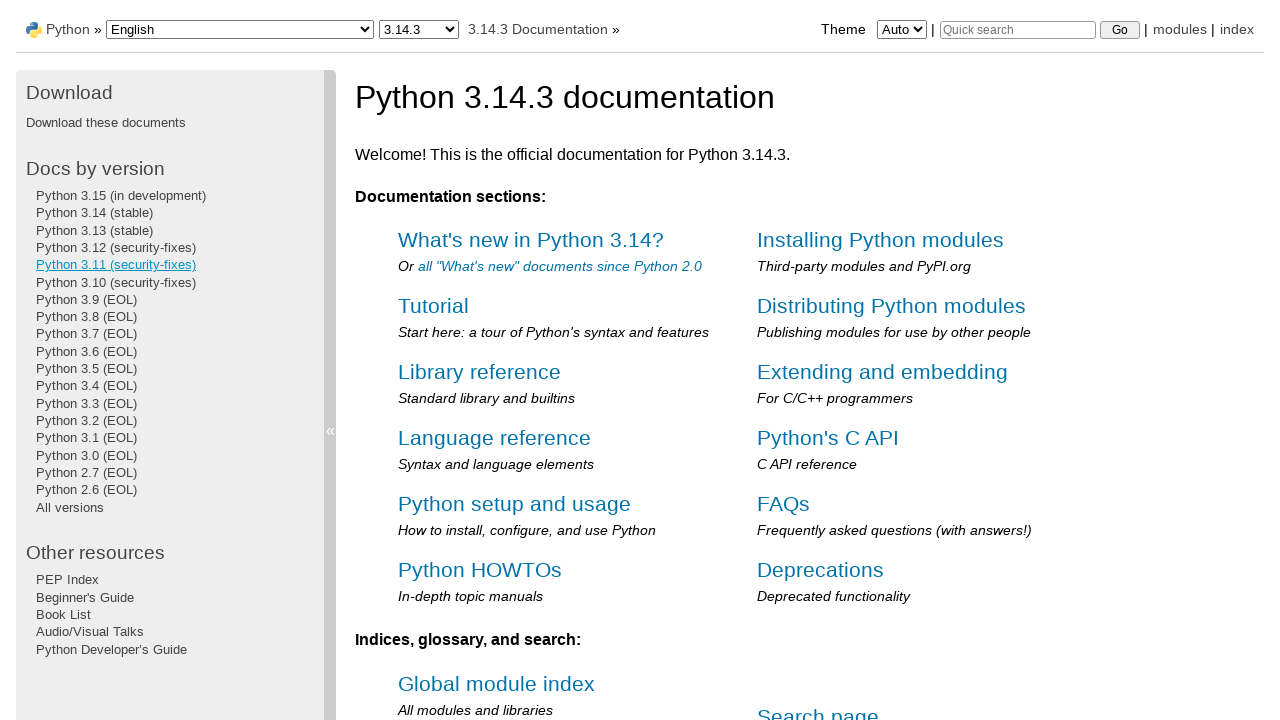

Retrieved fresh reference to navigation links for iteration 6
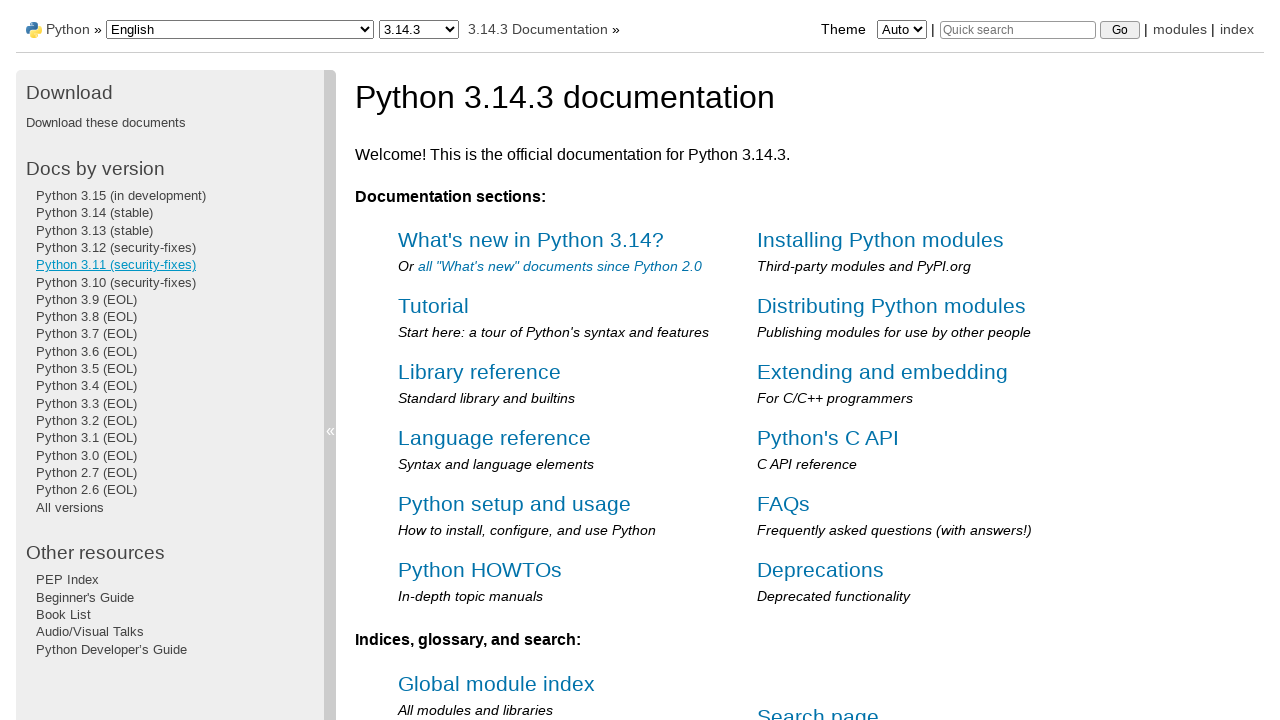

Clicked link #6 in the navigation menu at (116, 282) on div.sphinxsidebarwrapper ul:first-of-type li a >> nth=5
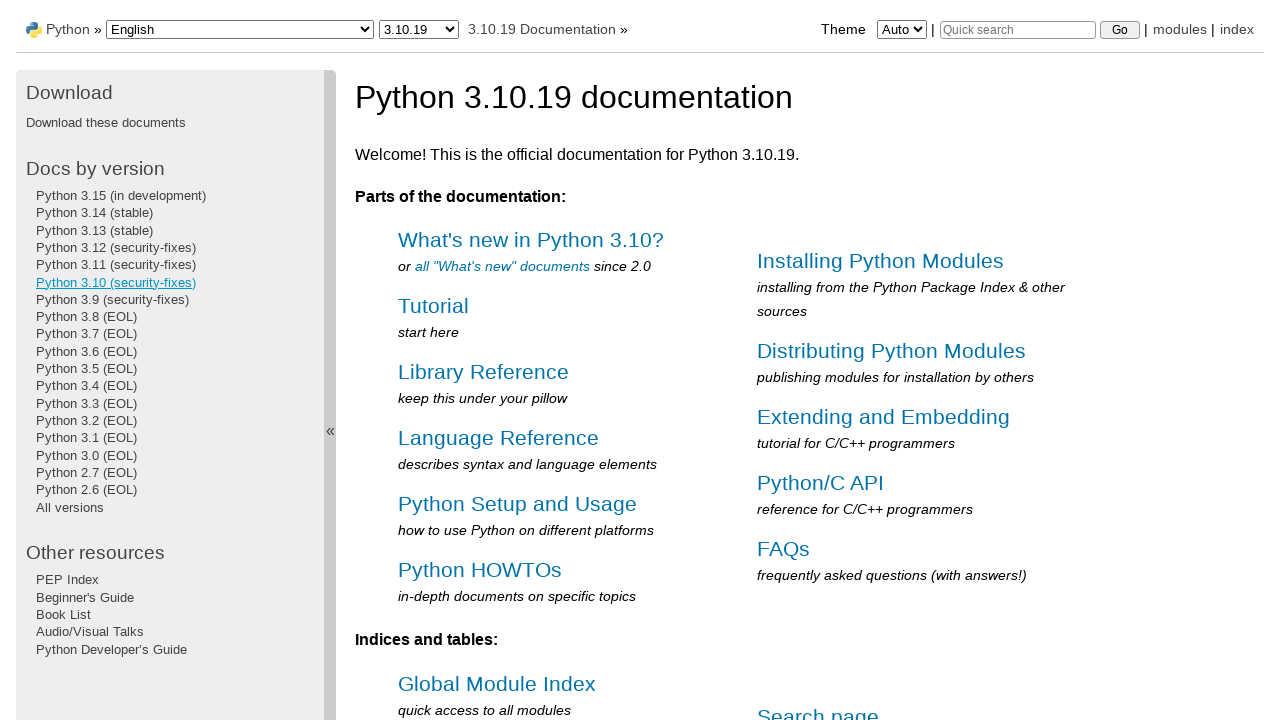

Waited for page to load after clicking link #6
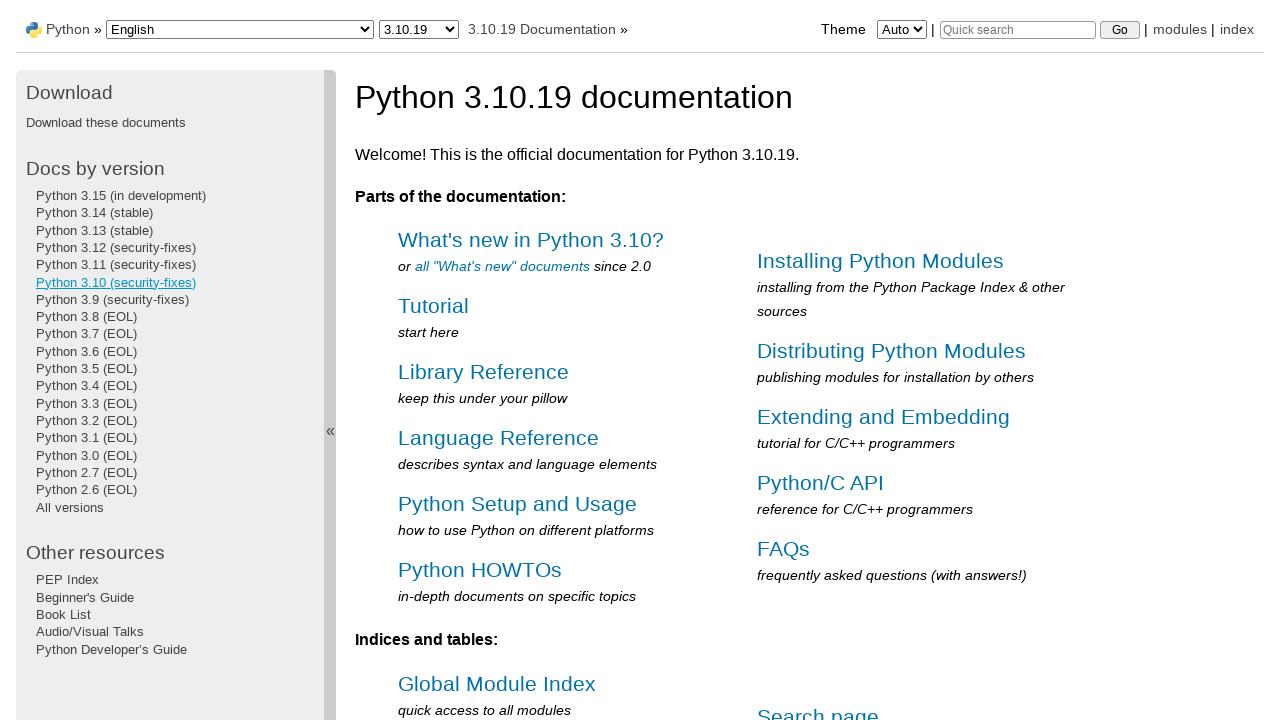

Navigated back to Python documentation homepage
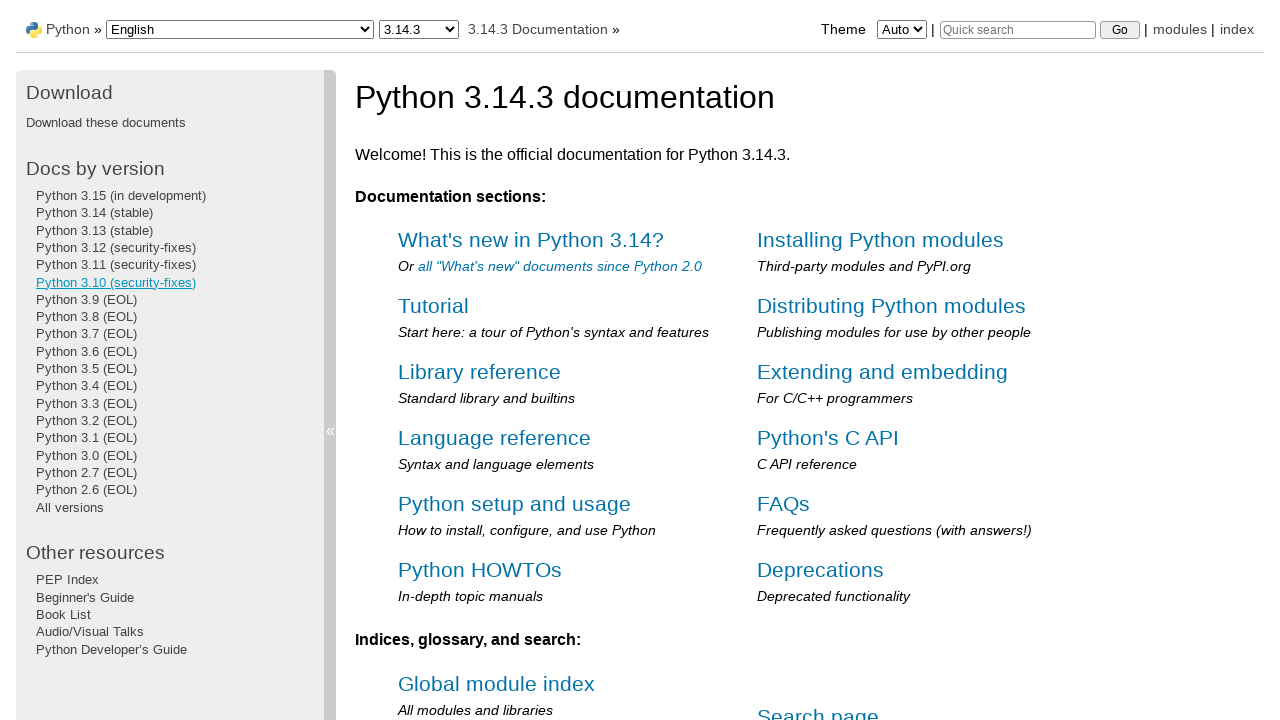

Waited for navigation list to load after returning to homepage
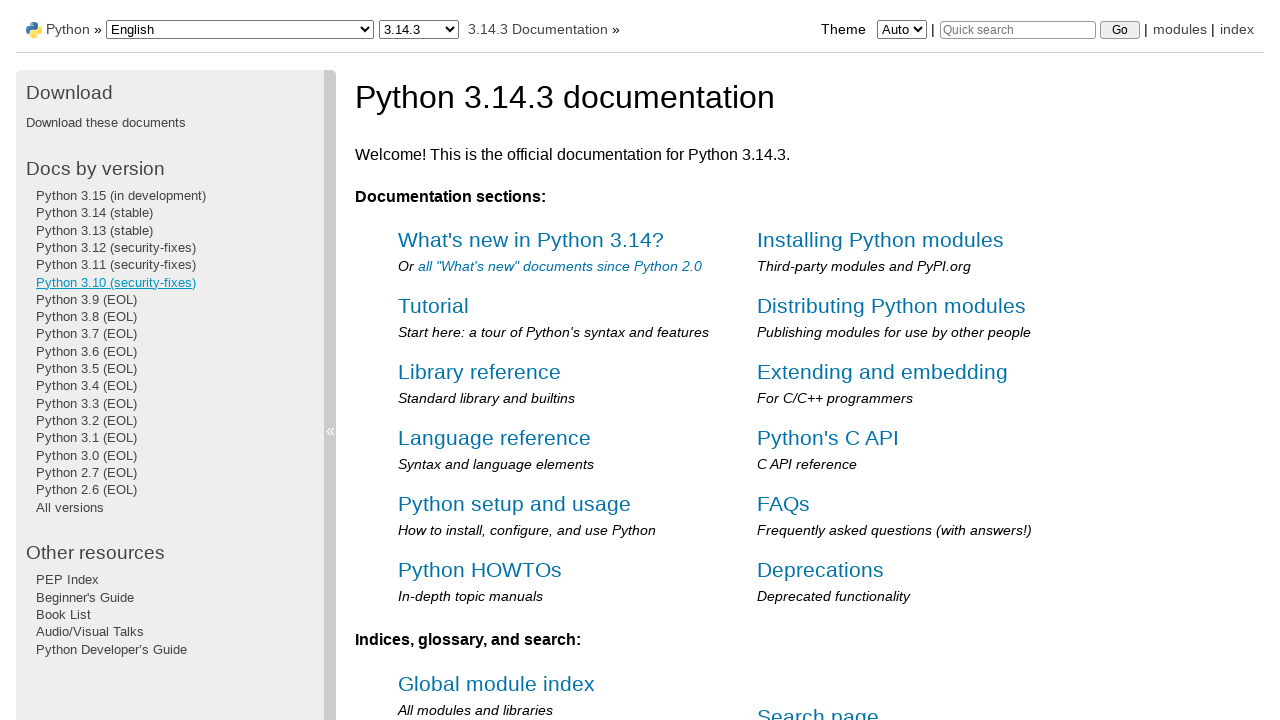

Retrieved fresh reference to navigation links for iteration 7
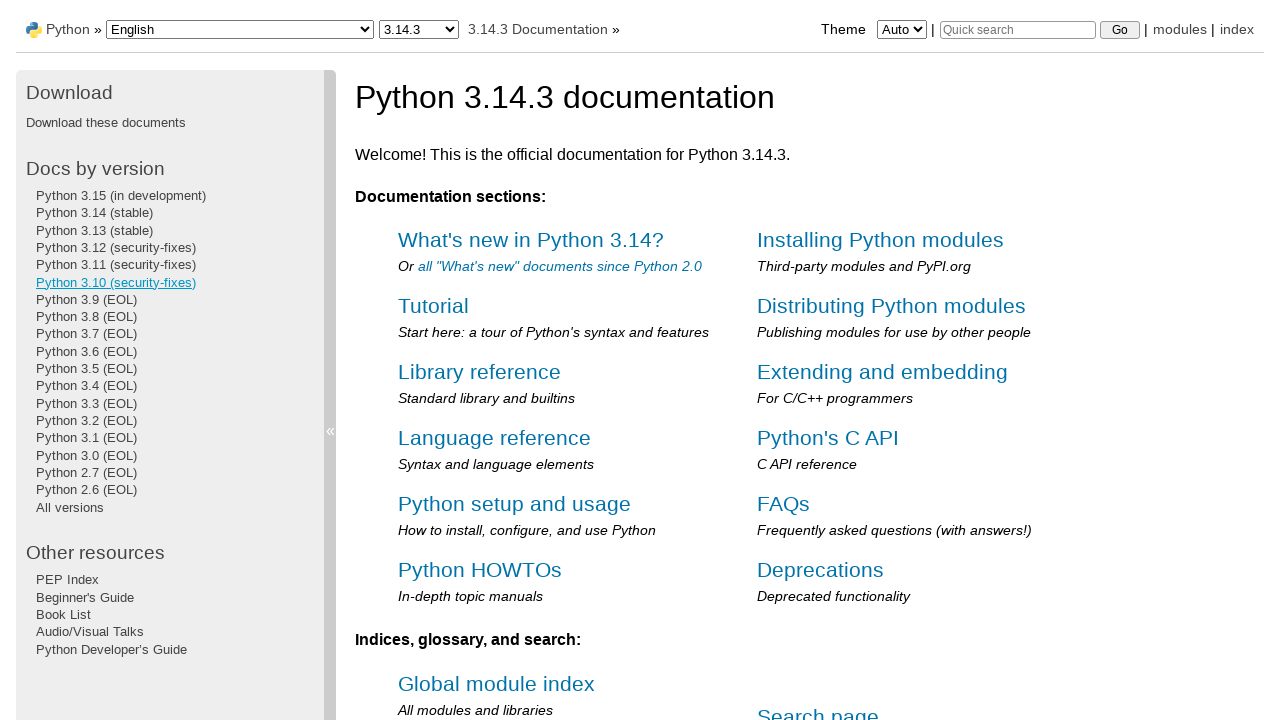

Clicked link #7 in the navigation menu at (86, 299) on div.sphinxsidebarwrapper ul:first-of-type li a >> nth=6
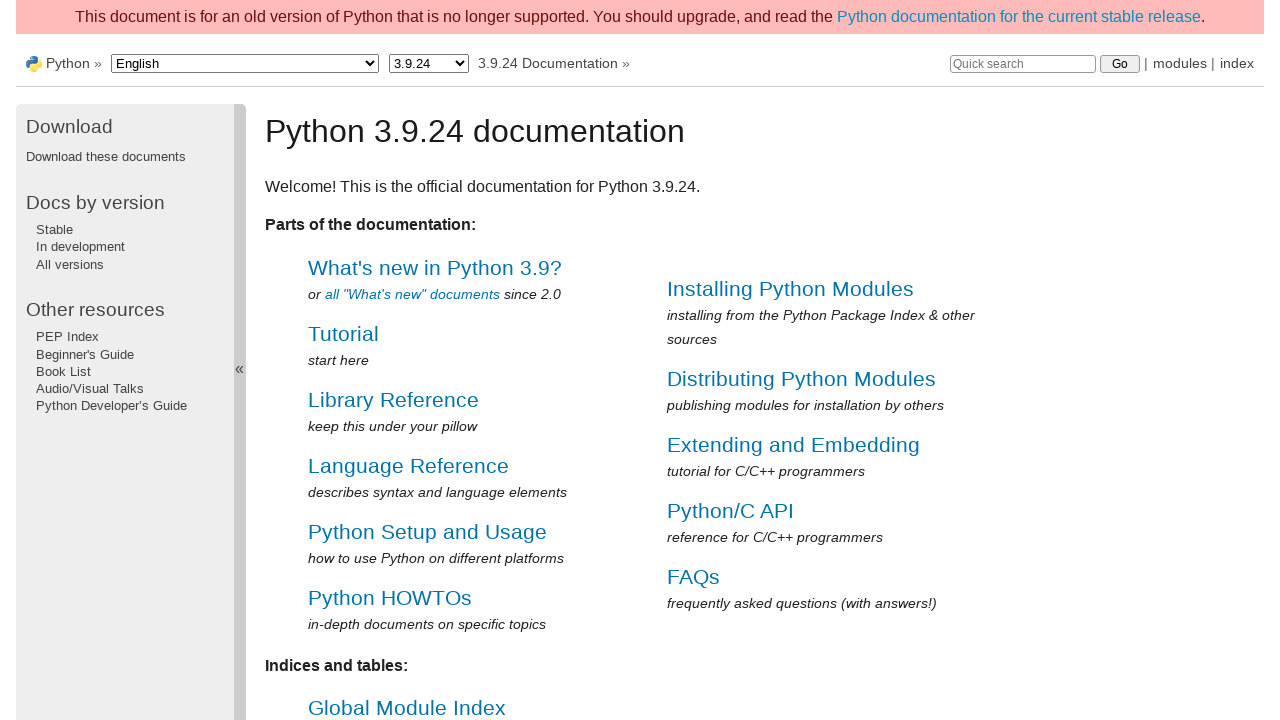

Waited for page to load after clicking link #7
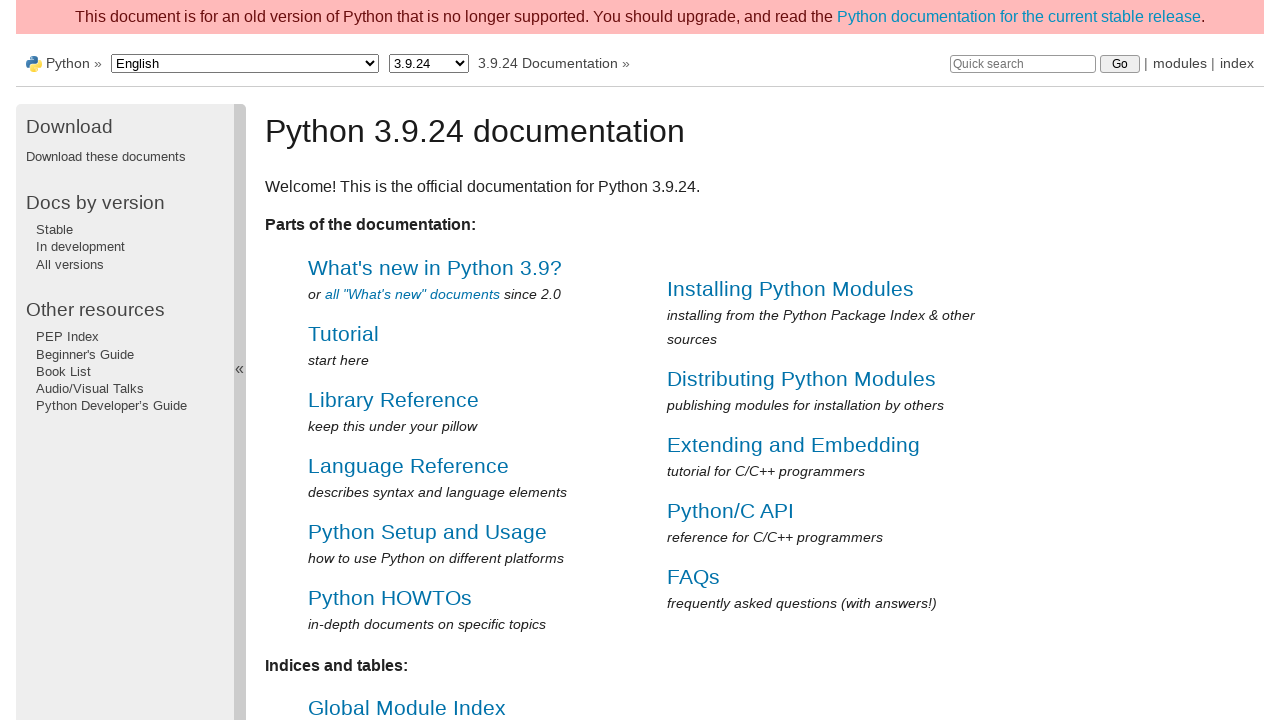

Navigated back to Python documentation homepage
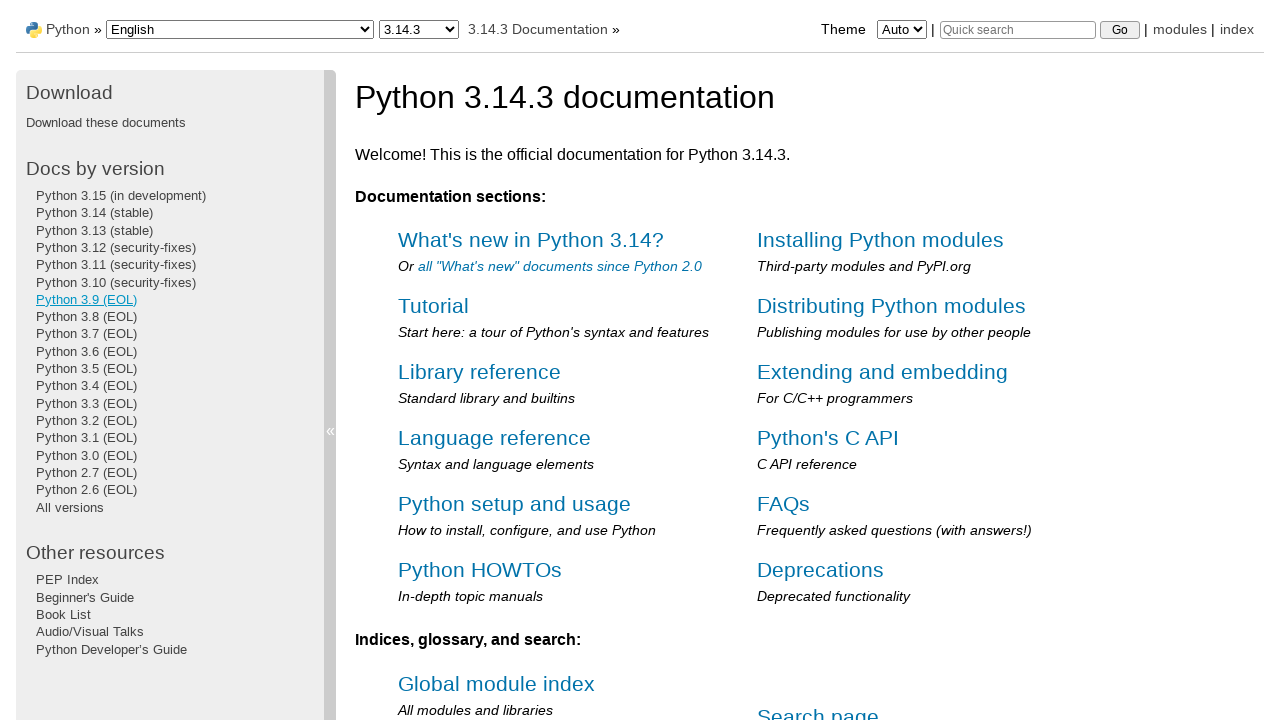

Waited for navigation list to load after returning to homepage
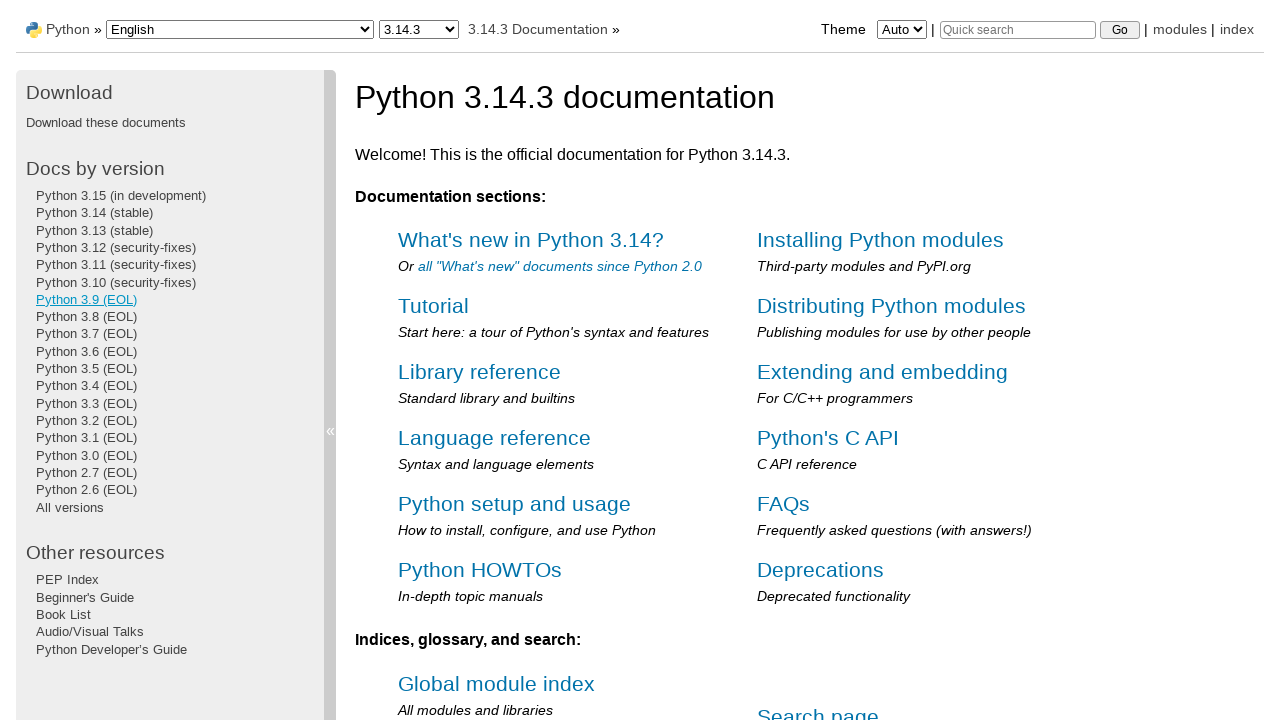

Retrieved fresh reference to navigation links for iteration 8
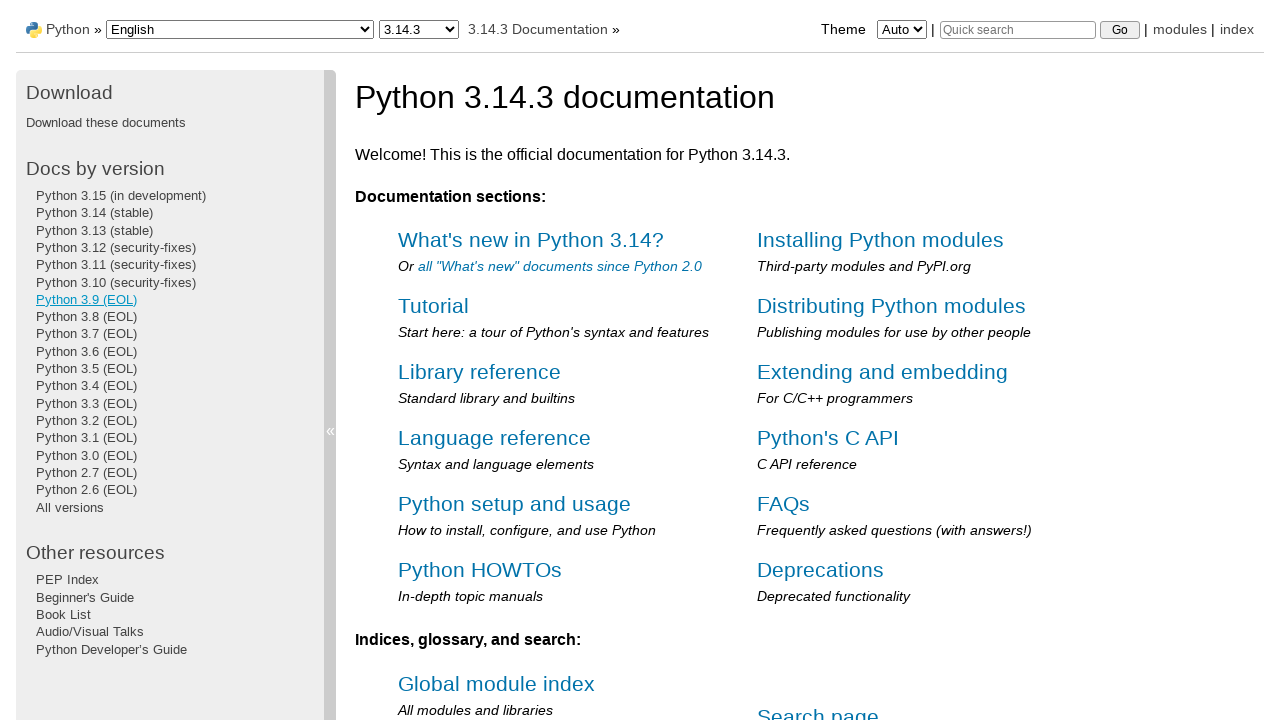

Clicked link #8 in the navigation menu at (86, 317) on div.sphinxsidebarwrapper ul:first-of-type li a >> nth=7
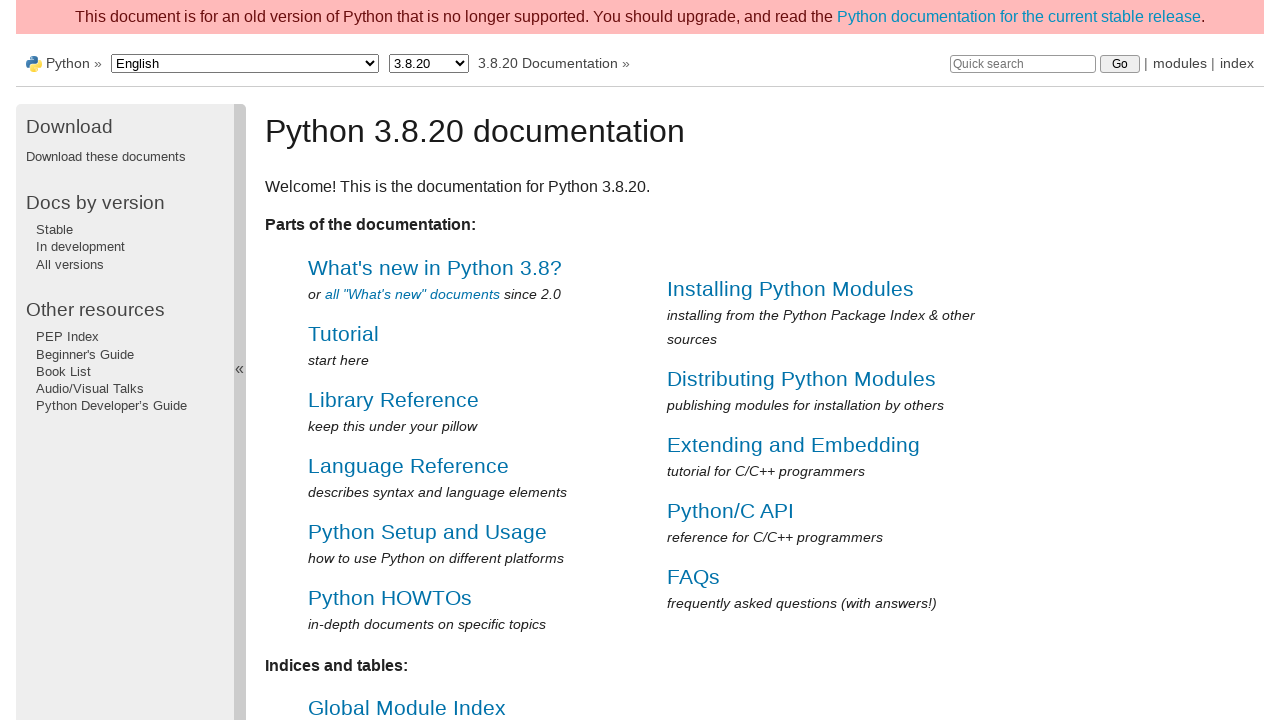

Waited for page to load after clicking link #8
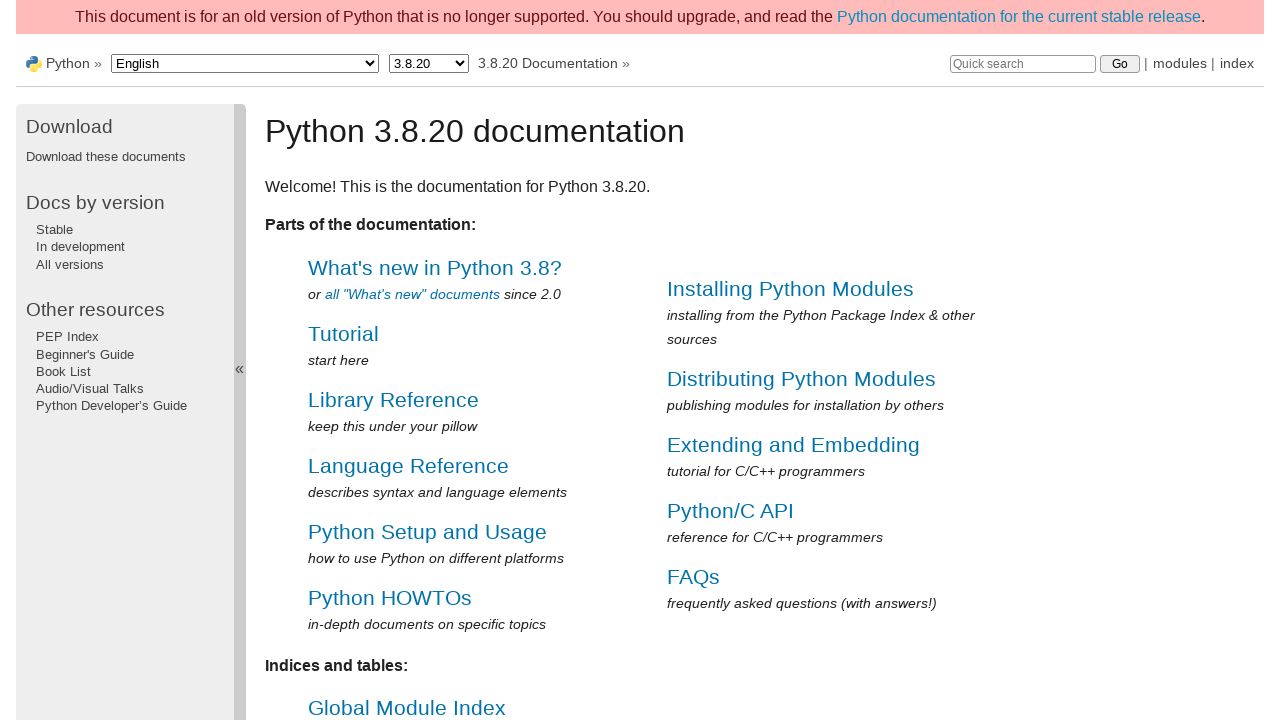

Navigated back to Python documentation homepage
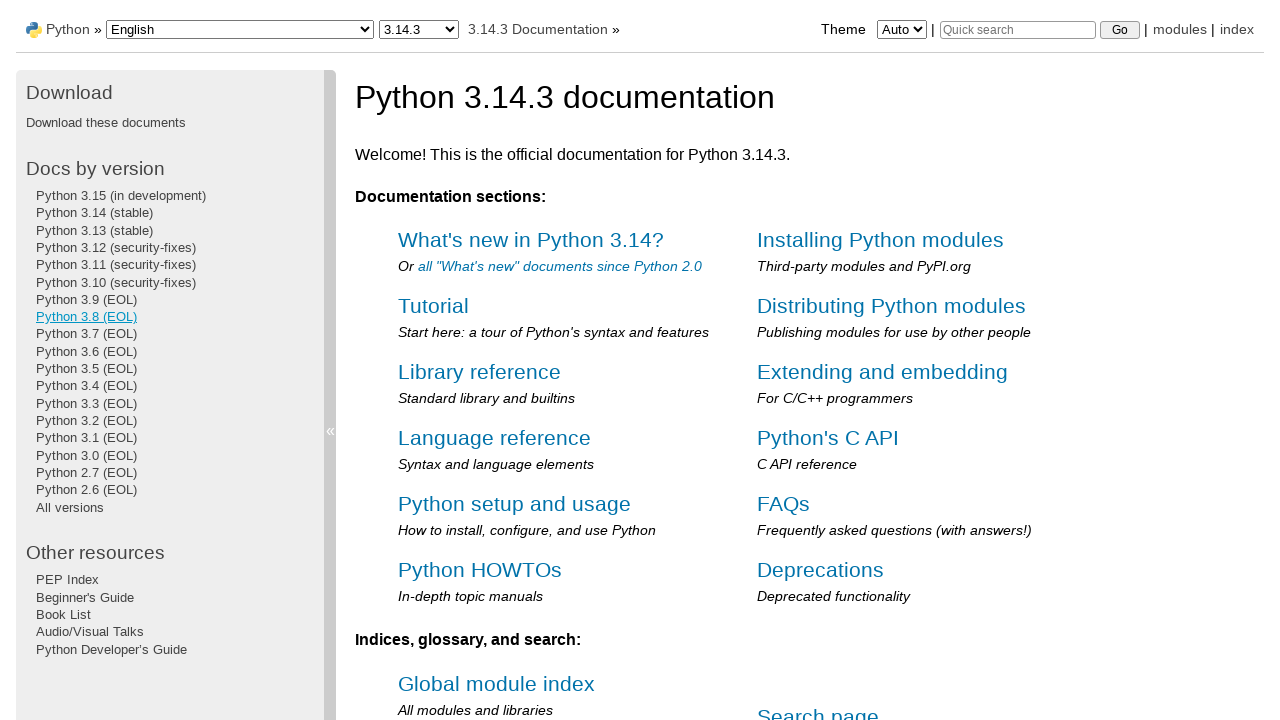

Waited for navigation list to load after returning to homepage
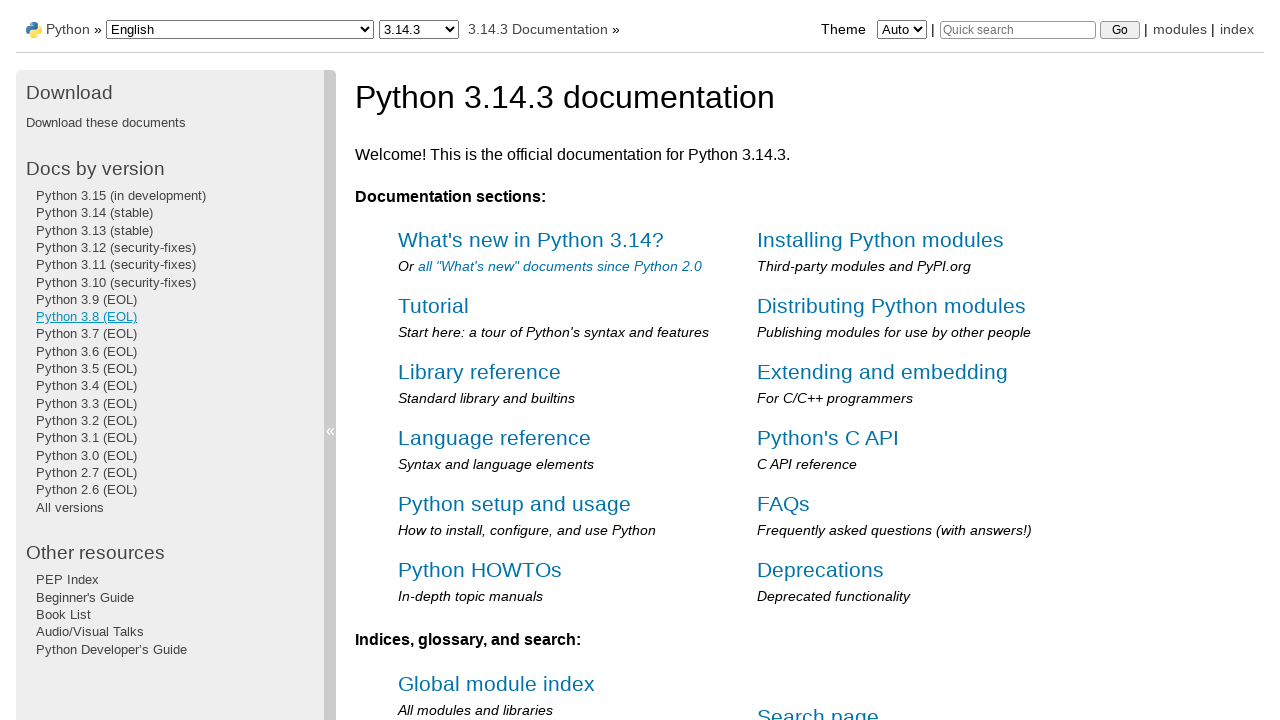

Retrieved fresh reference to navigation links for iteration 9
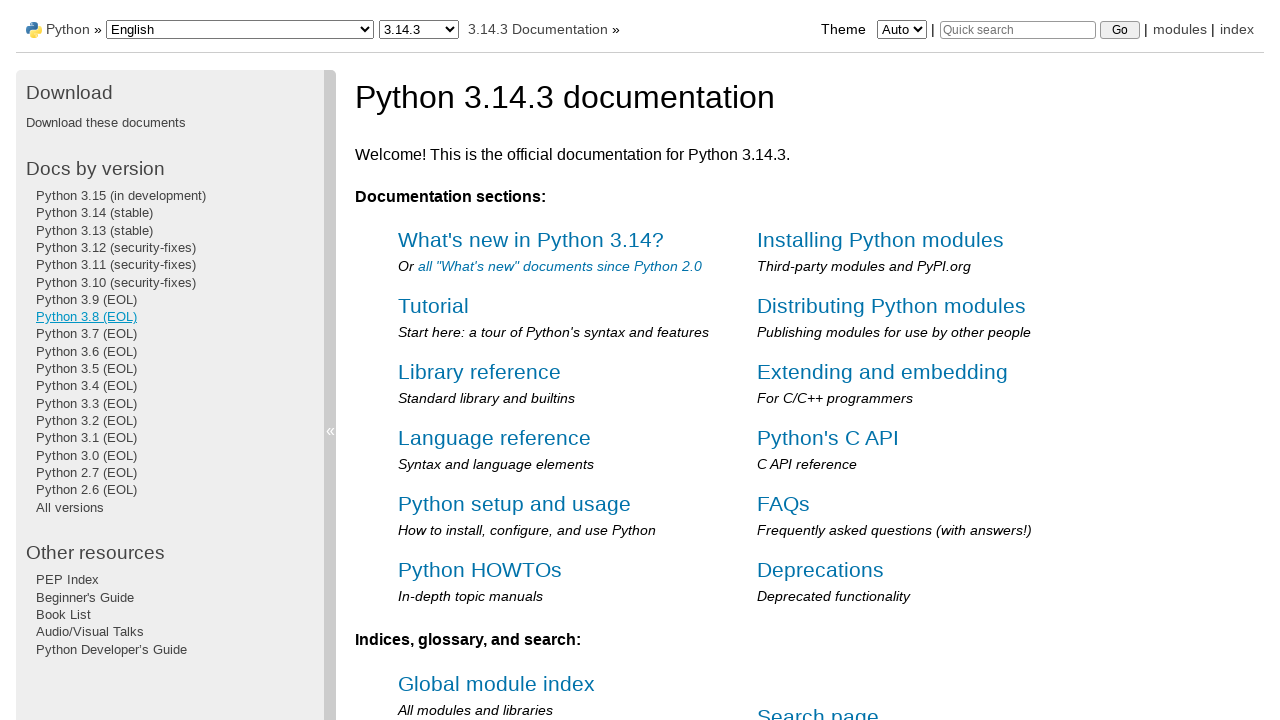

Clicked link #9 in the navigation menu at (86, 334) on div.sphinxsidebarwrapper ul:first-of-type li a >> nth=8
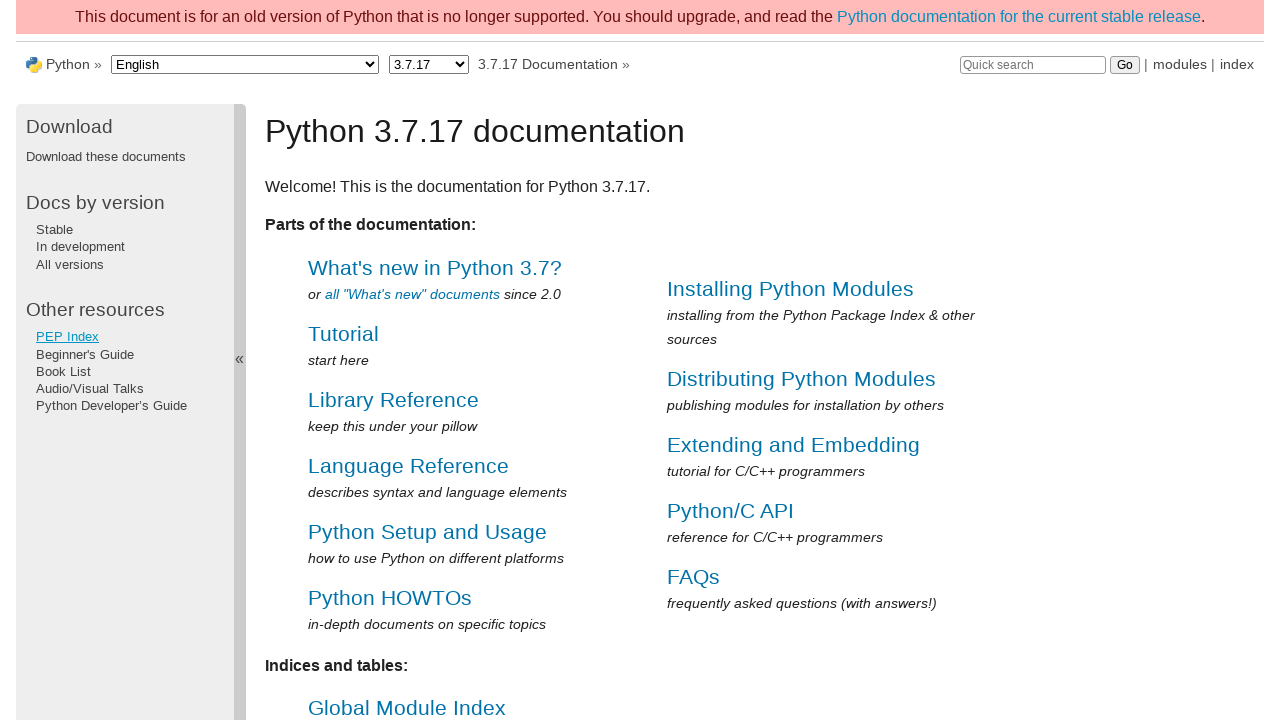

Waited for page to load after clicking link #9
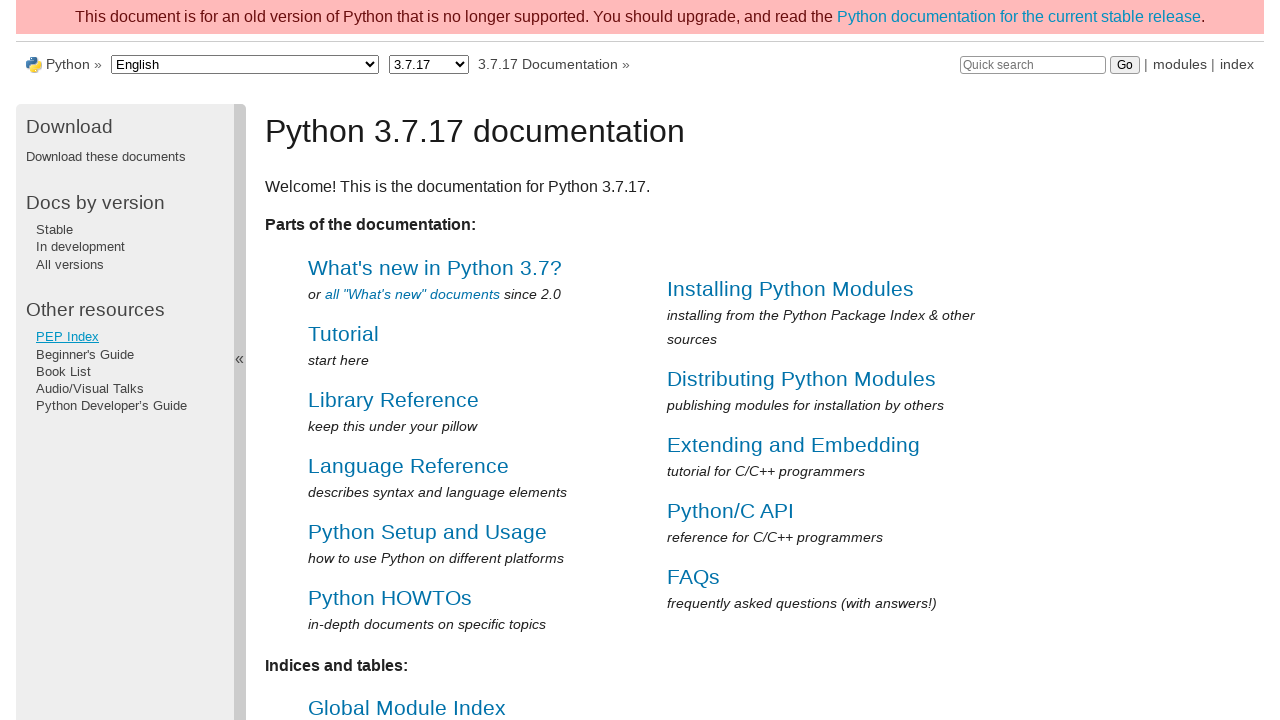

Navigated back to Python documentation homepage
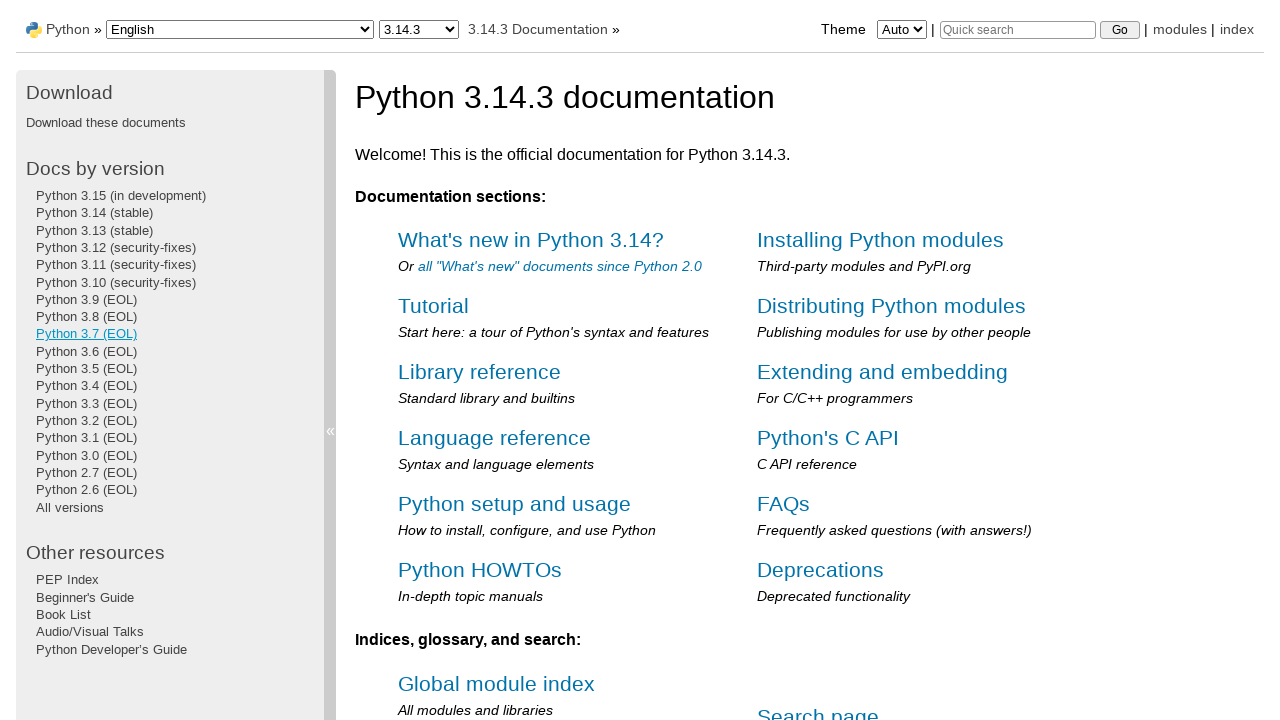

Waited for navigation list to load after returning to homepage
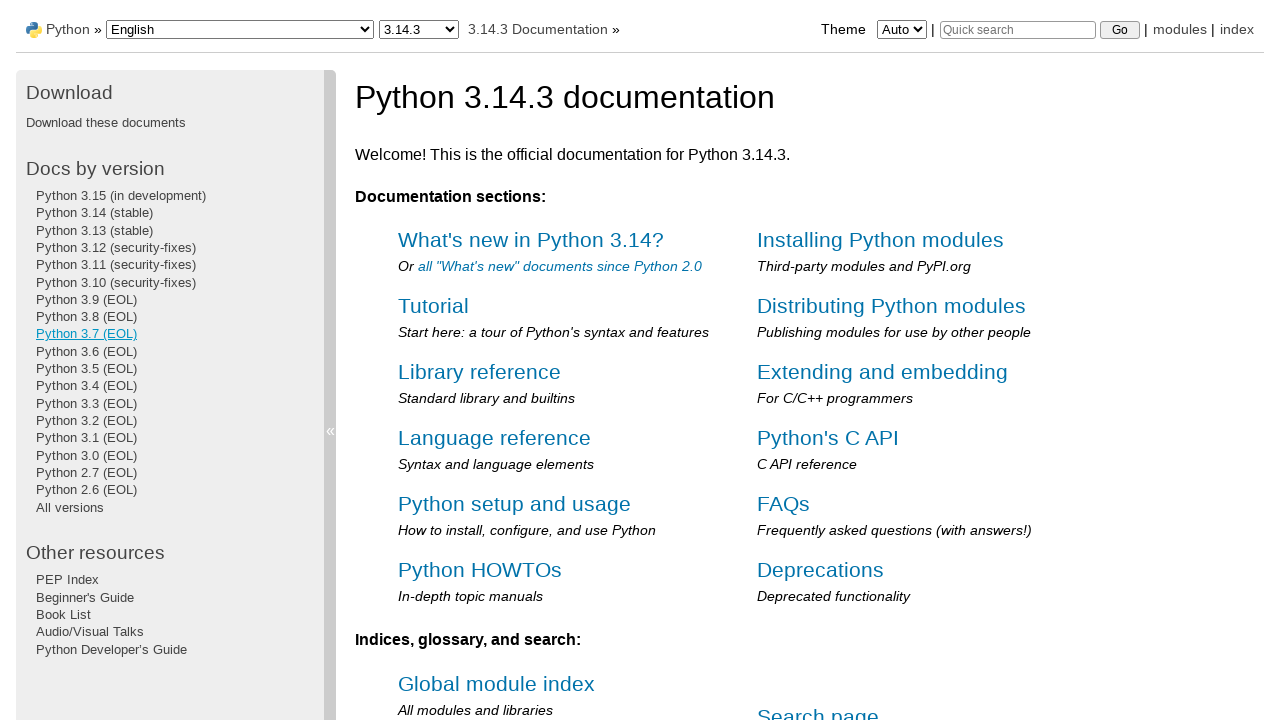

Retrieved fresh reference to navigation links for iteration 10
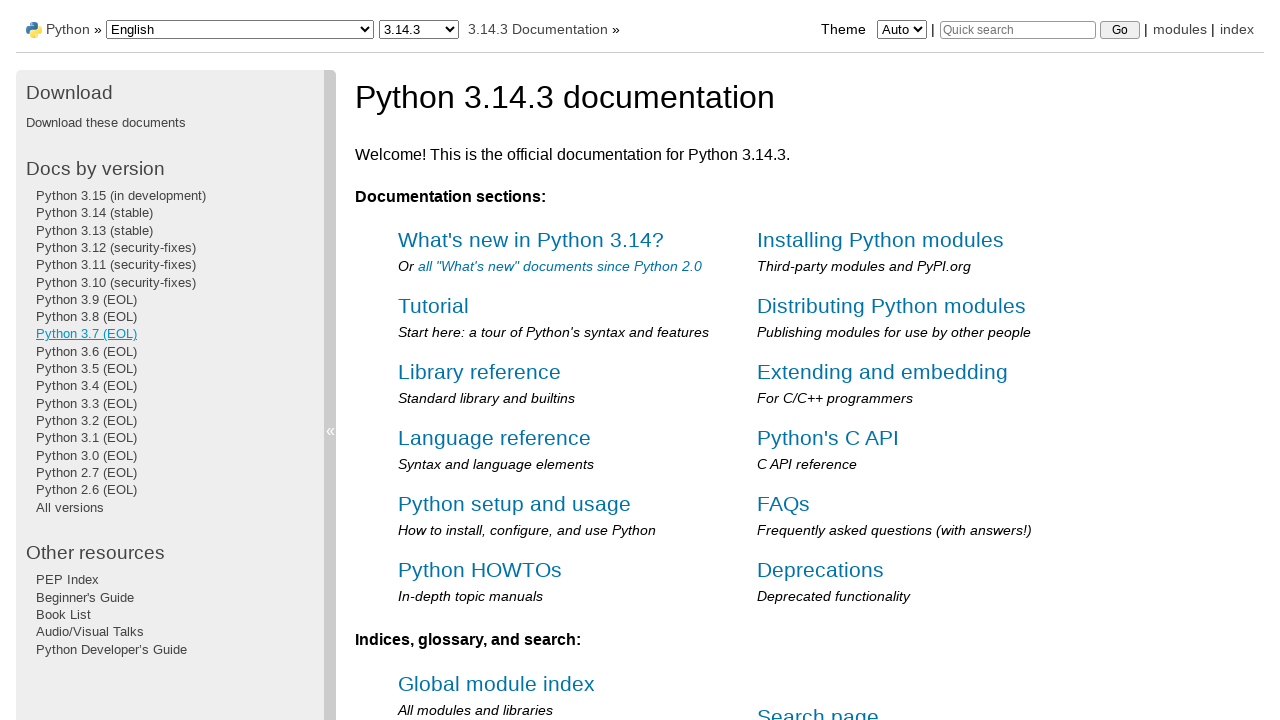

Clicked link #10 in the navigation menu at (86, 351) on div.sphinxsidebarwrapper ul:first-of-type li a >> nth=9
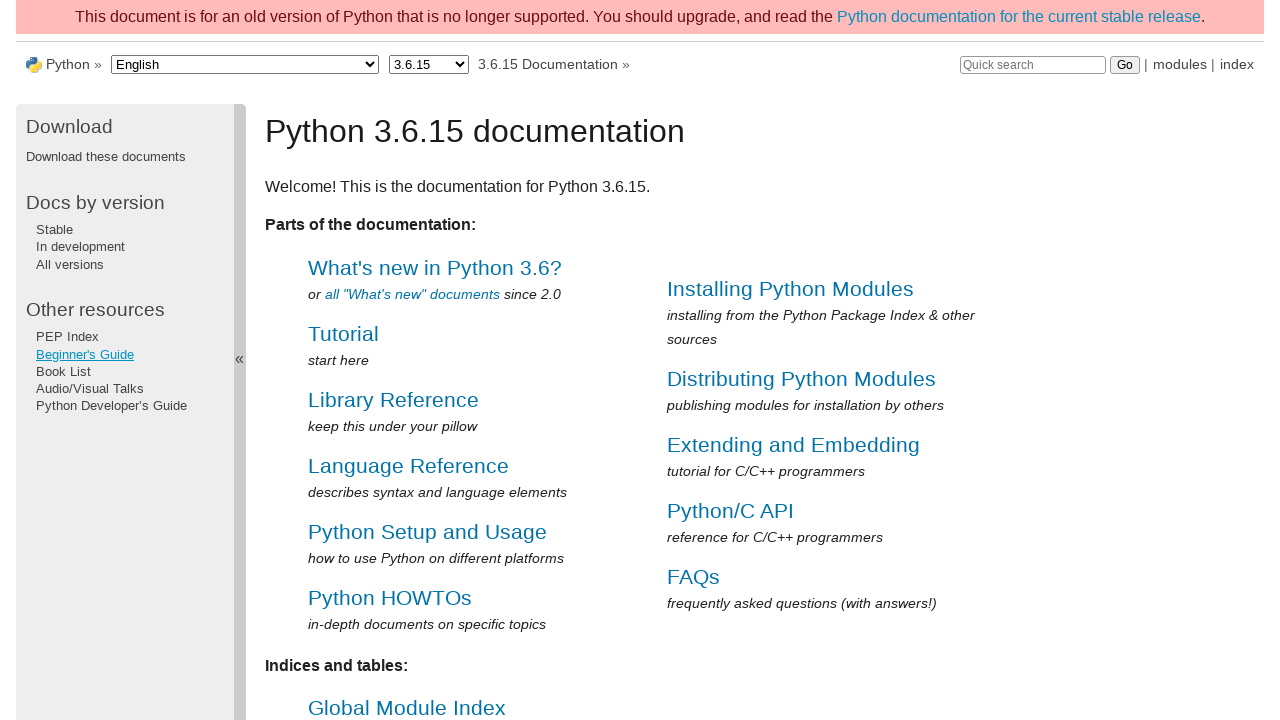

Waited for page to load after clicking link #10
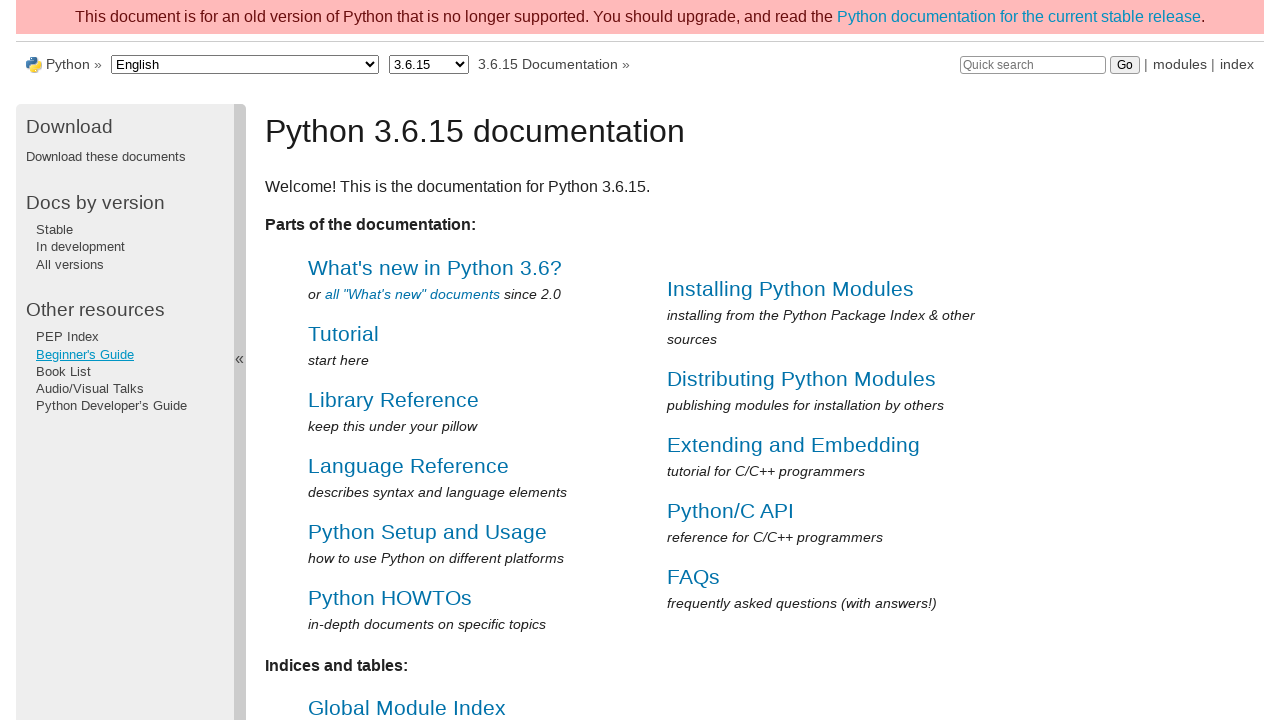

Navigated back to Python documentation homepage
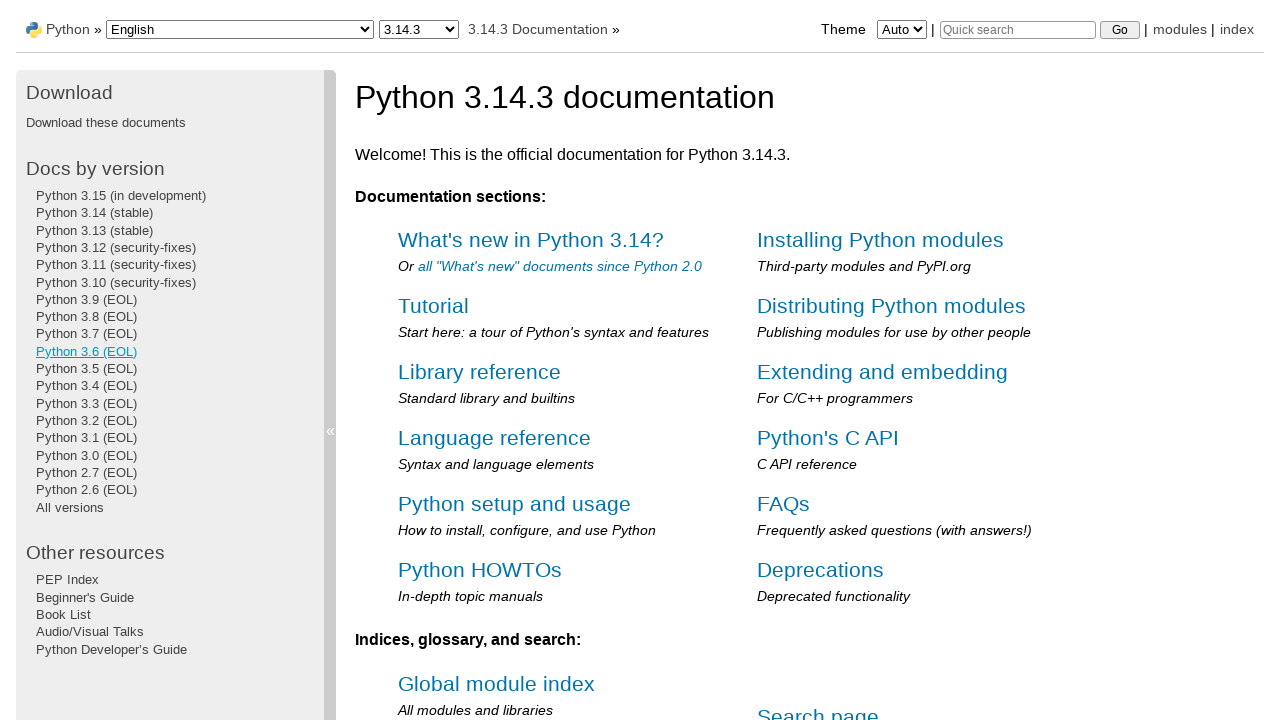

Waited for navigation list to load after returning to homepage
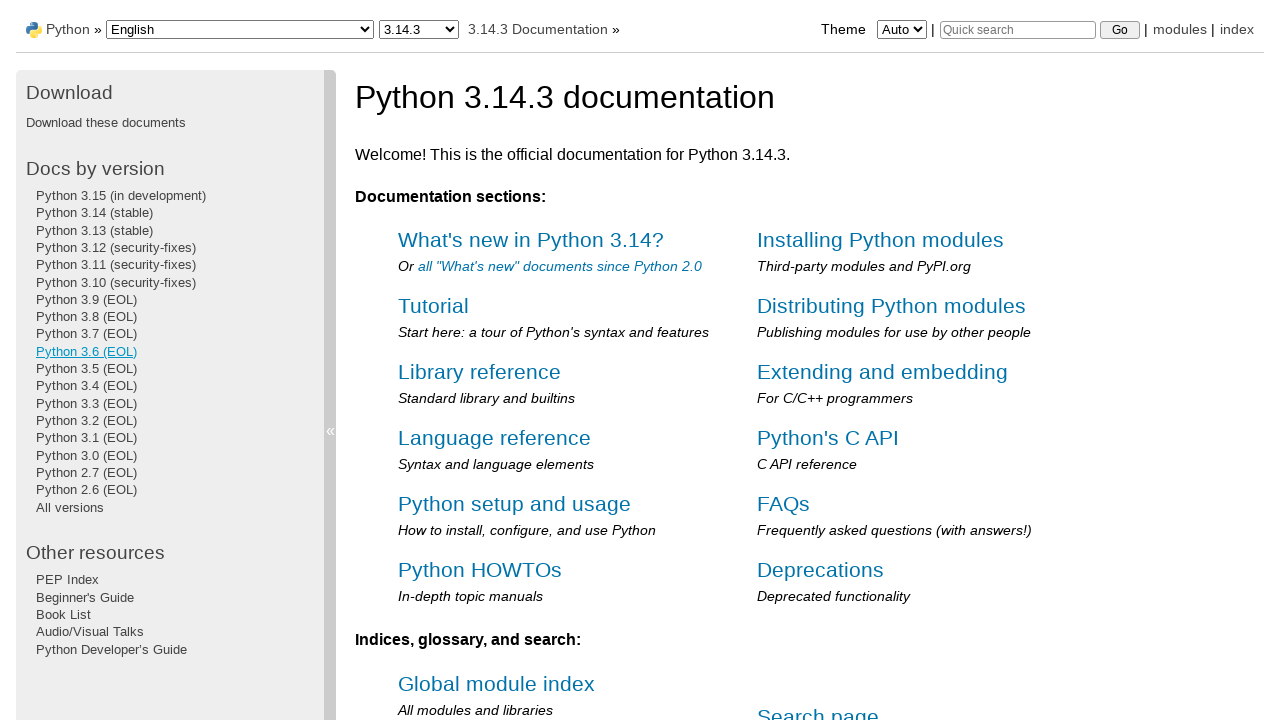

Retrieved fresh reference to navigation links for iteration 11
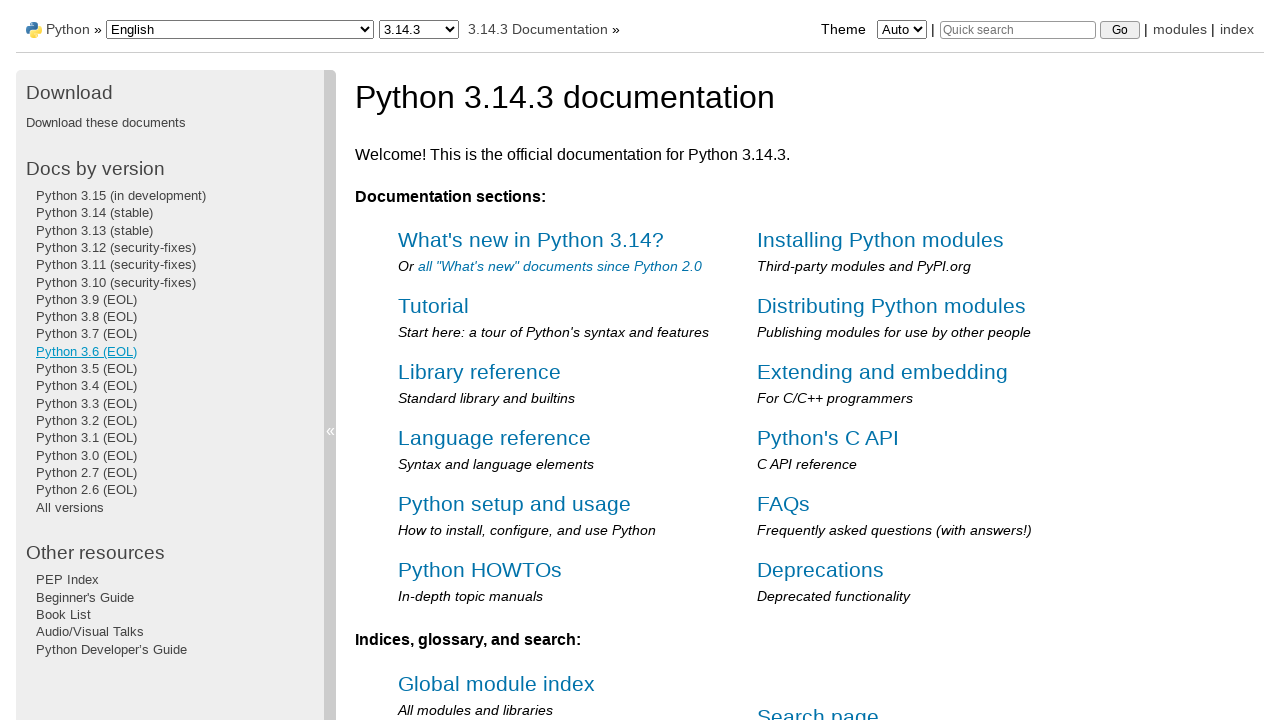

Clicked link #11 in the navigation menu at (86, 369) on div.sphinxsidebarwrapper ul:first-of-type li a >> nth=10
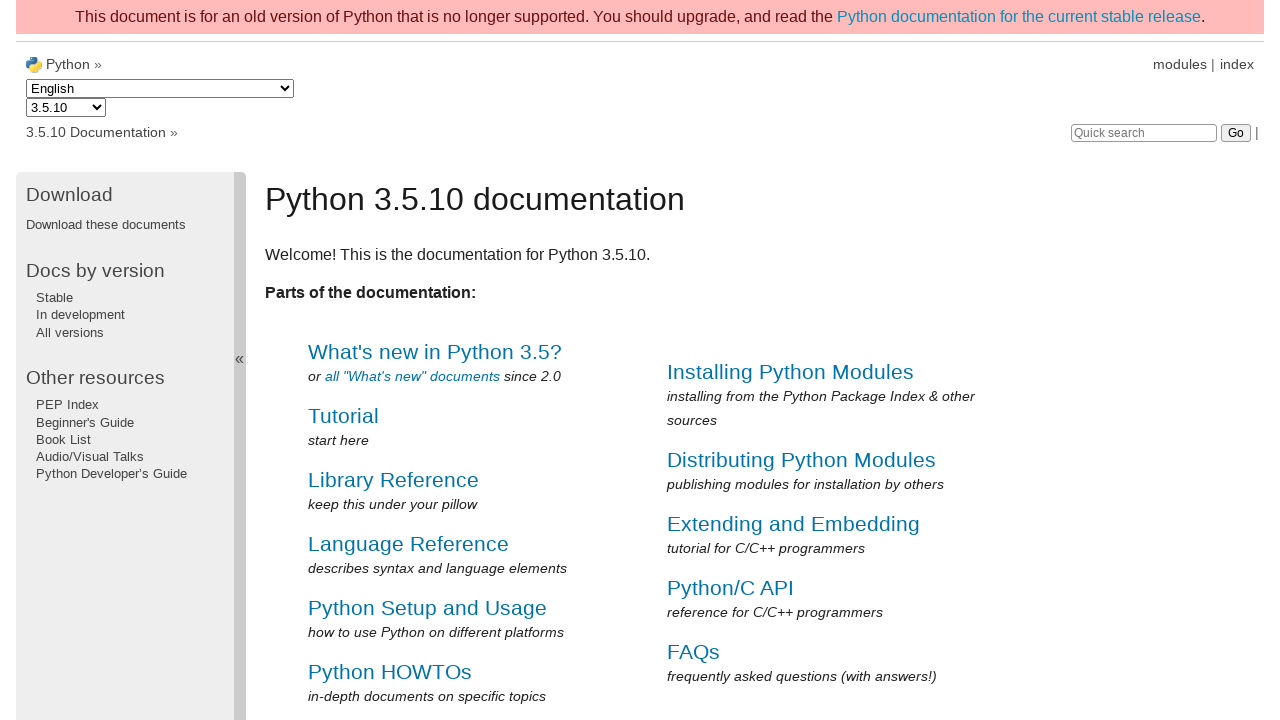

Waited for page to load after clicking link #11
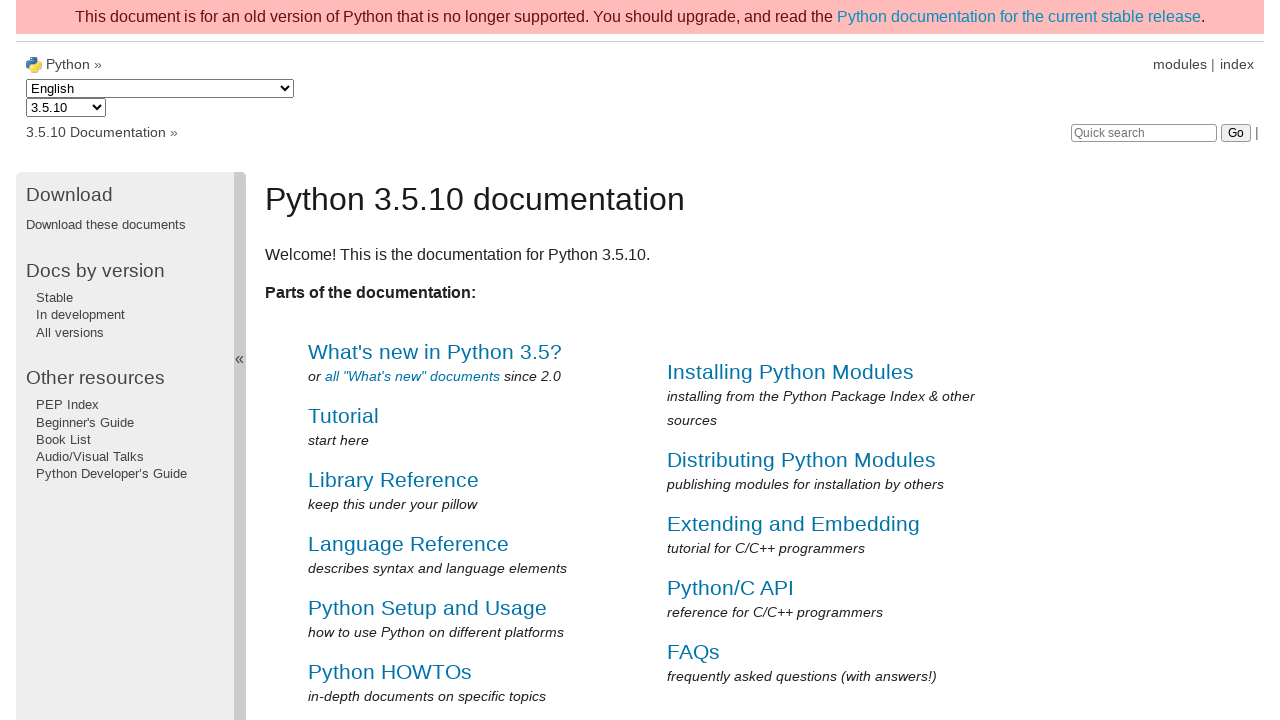

Navigated back to Python documentation homepage
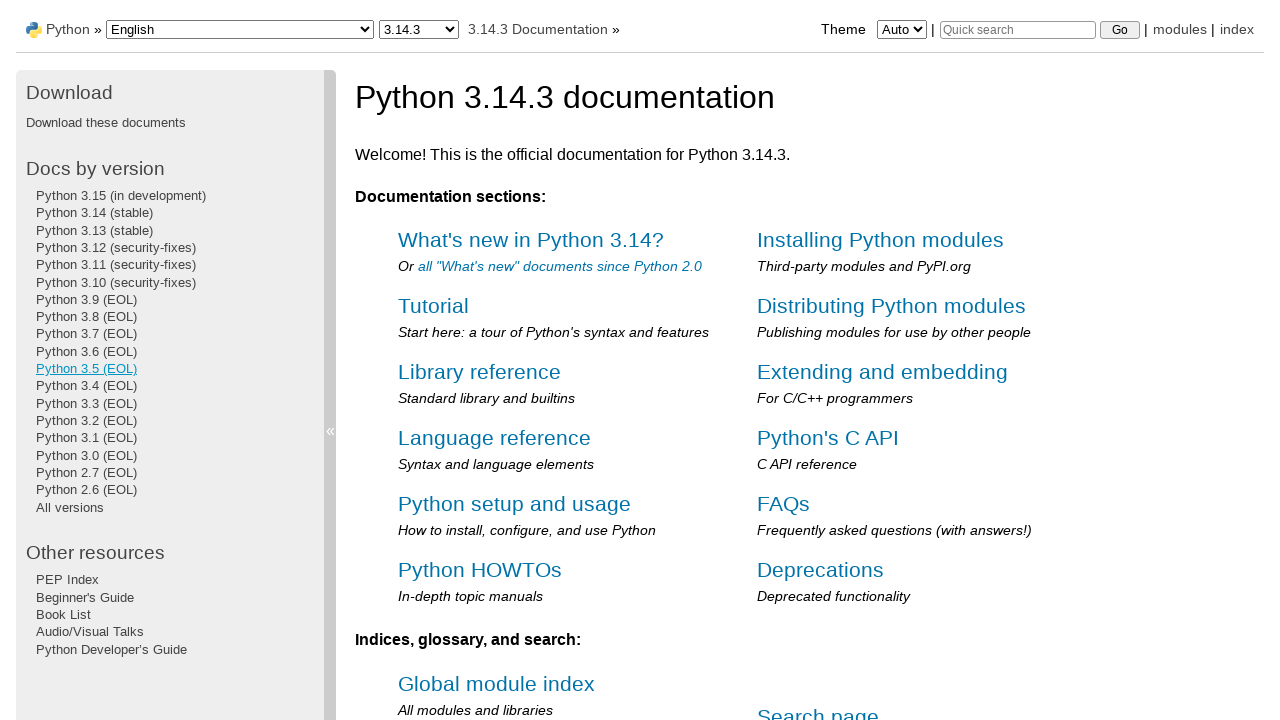

Waited for navigation list to load after returning to homepage
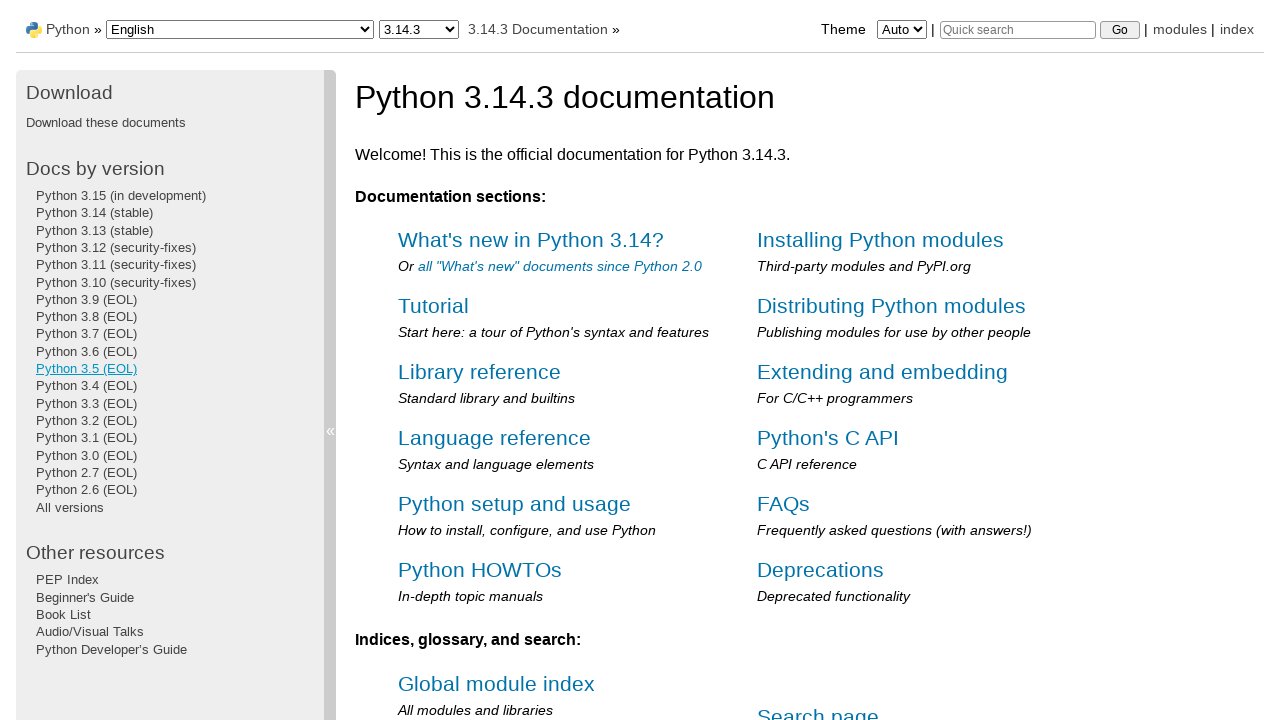

Retrieved fresh reference to navigation links for iteration 12
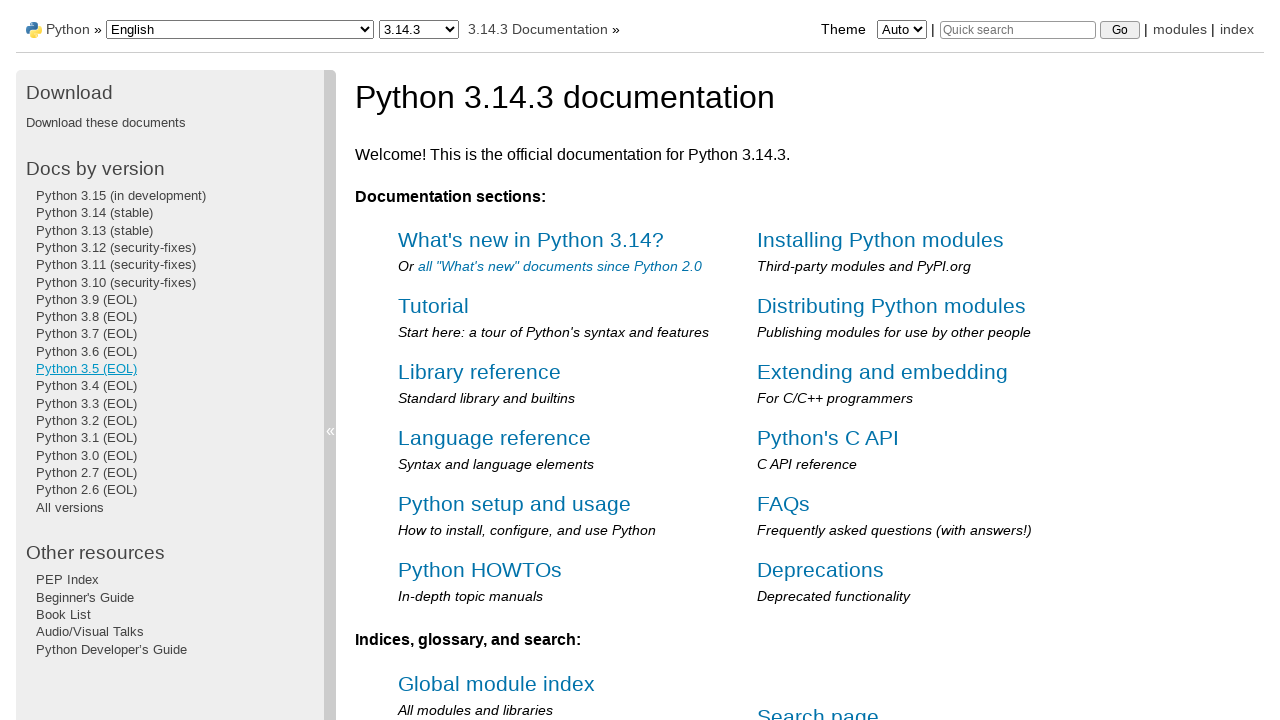

Clicked link #12 in the navigation menu at (86, 386) on div.sphinxsidebarwrapper ul:first-of-type li a >> nth=11
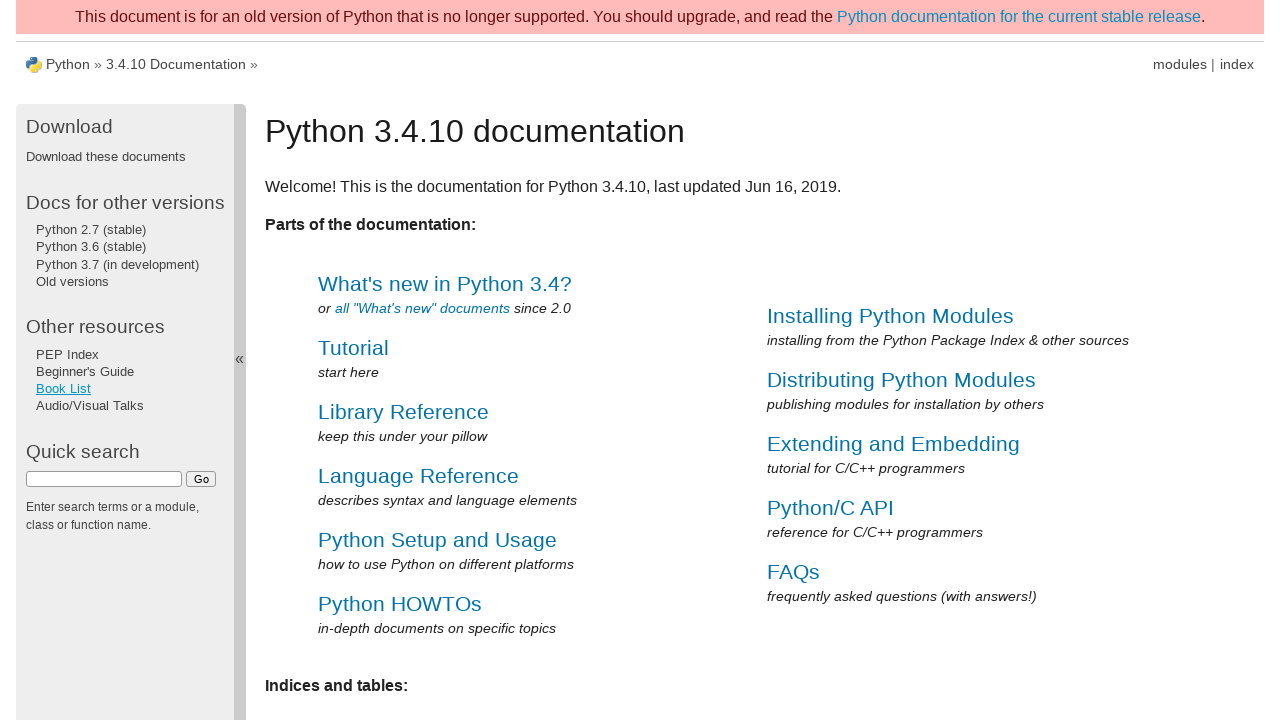

Waited for page to load after clicking link #12
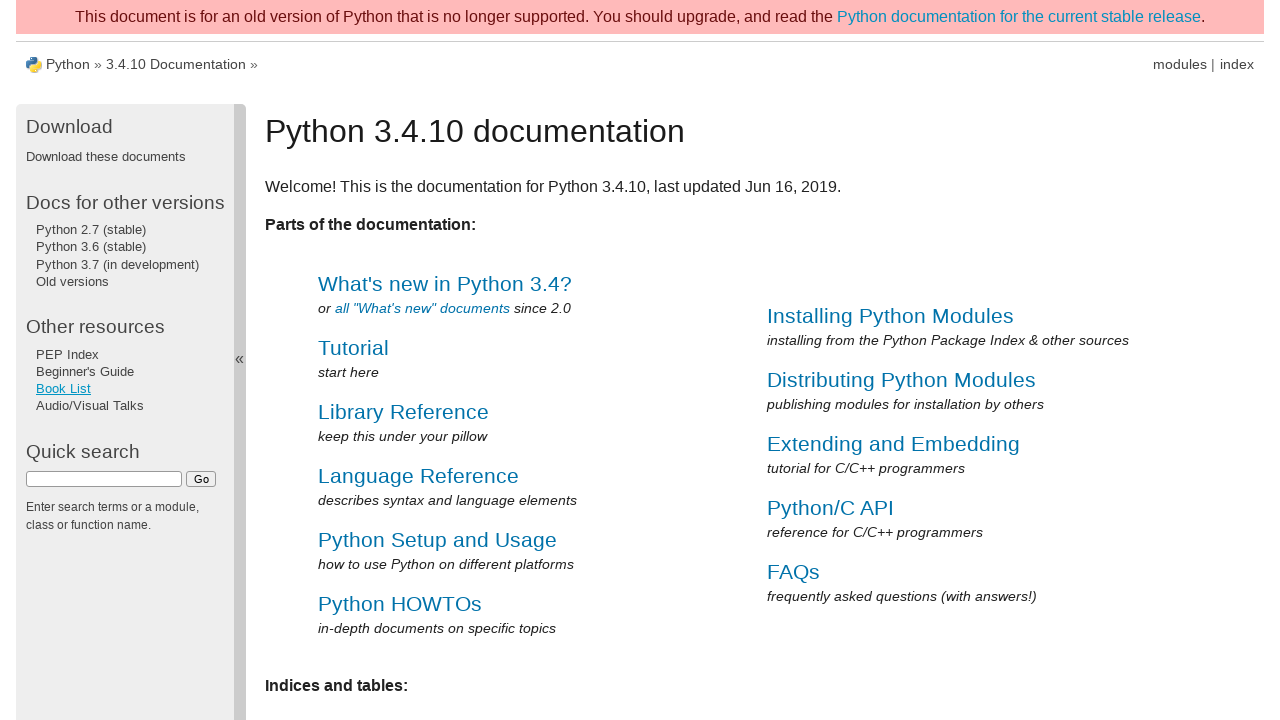

Navigated back to Python documentation homepage
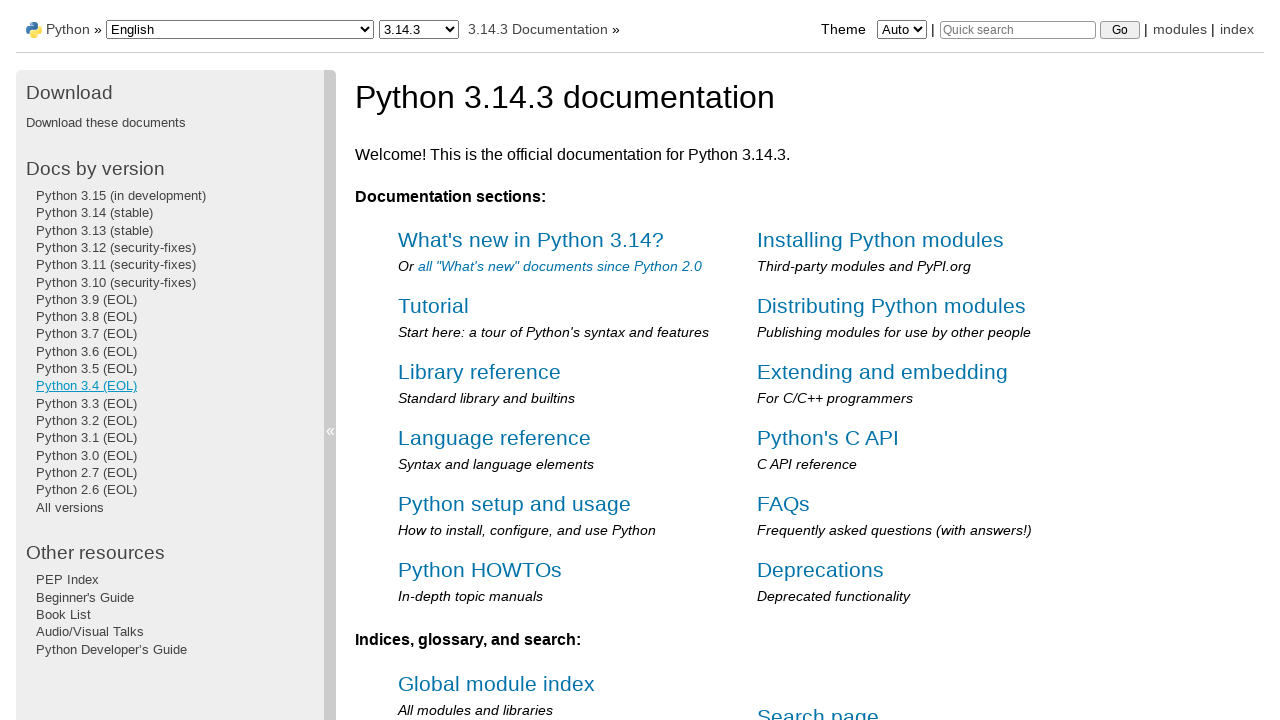

Waited for navigation list to load after returning to homepage
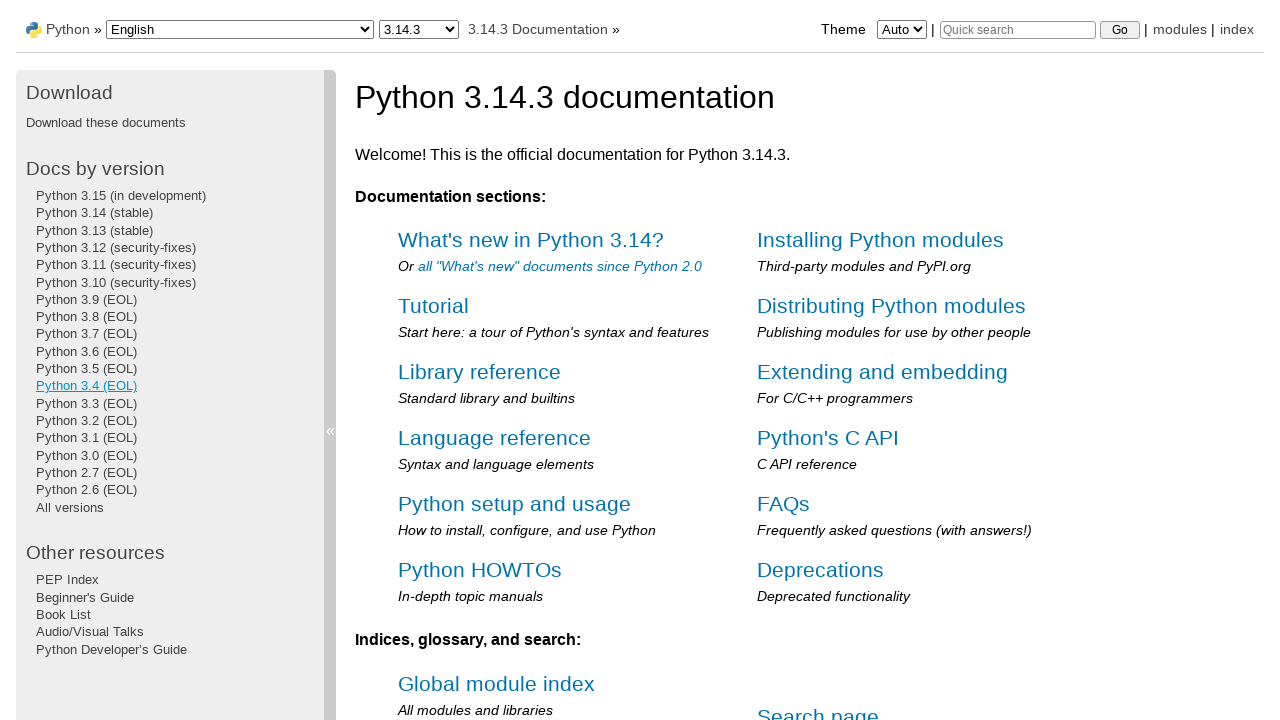

Retrieved fresh reference to navigation links for iteration 13
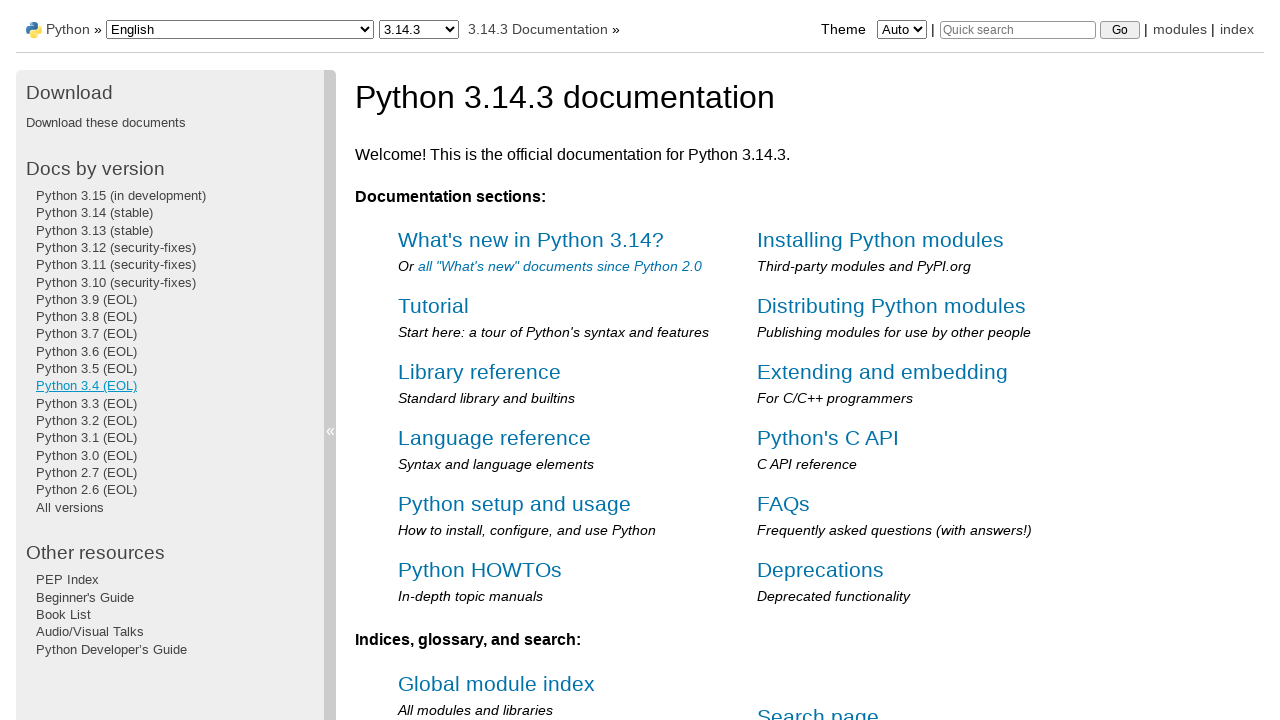

Clicked link #13 in the navigation menu at (86, 403) on div.sphinxsidebarwrapper ul:first-of-type li a >> nth=12
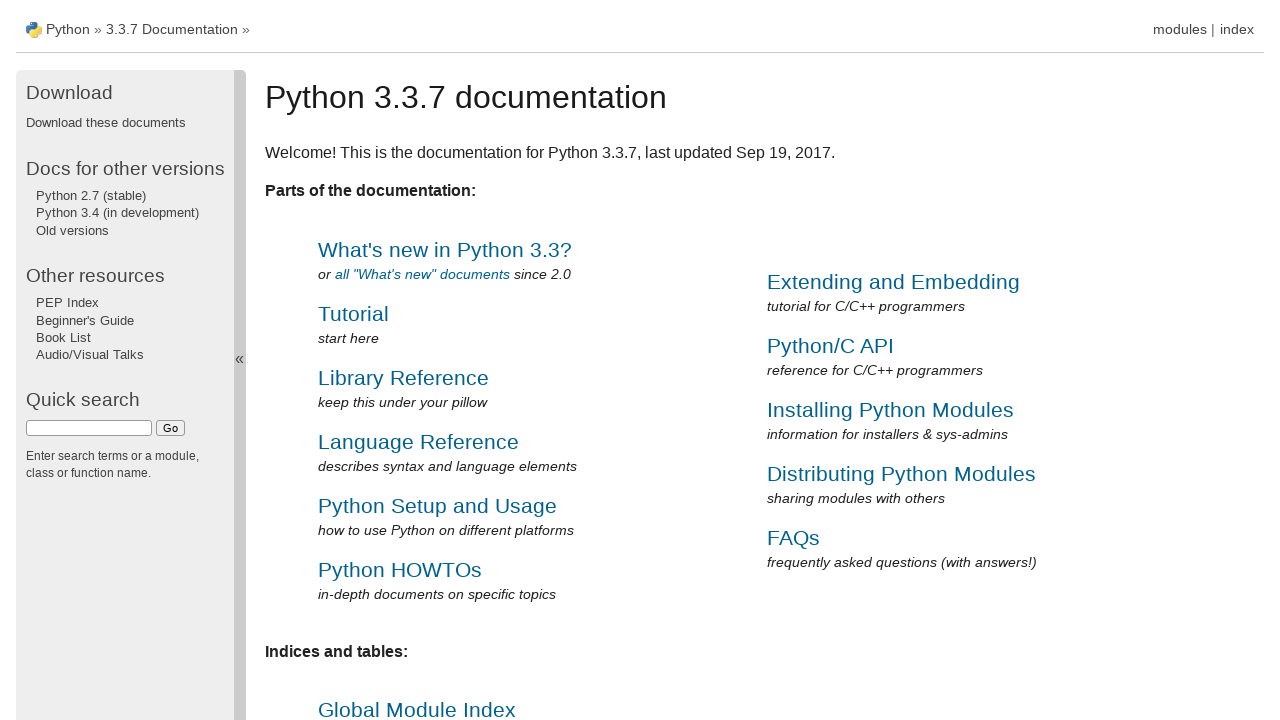

Waited for page to load after clicking link #13
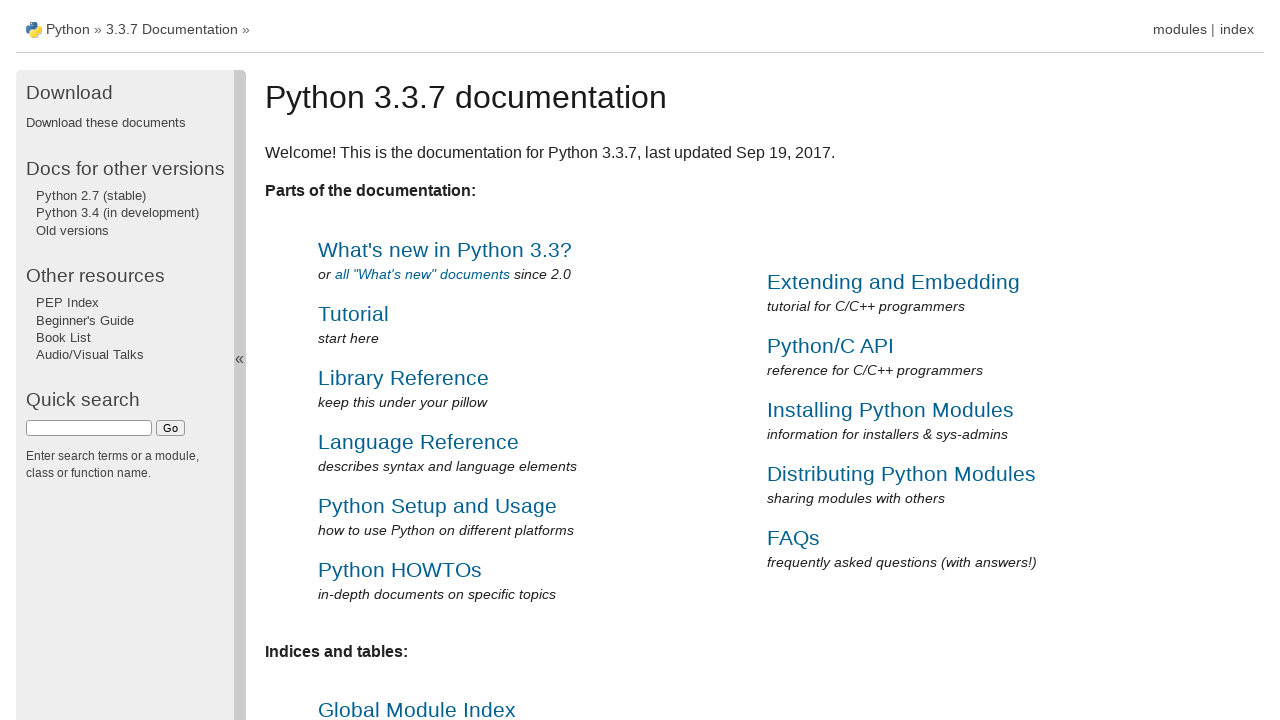

Navigated back to Python documentation homepage
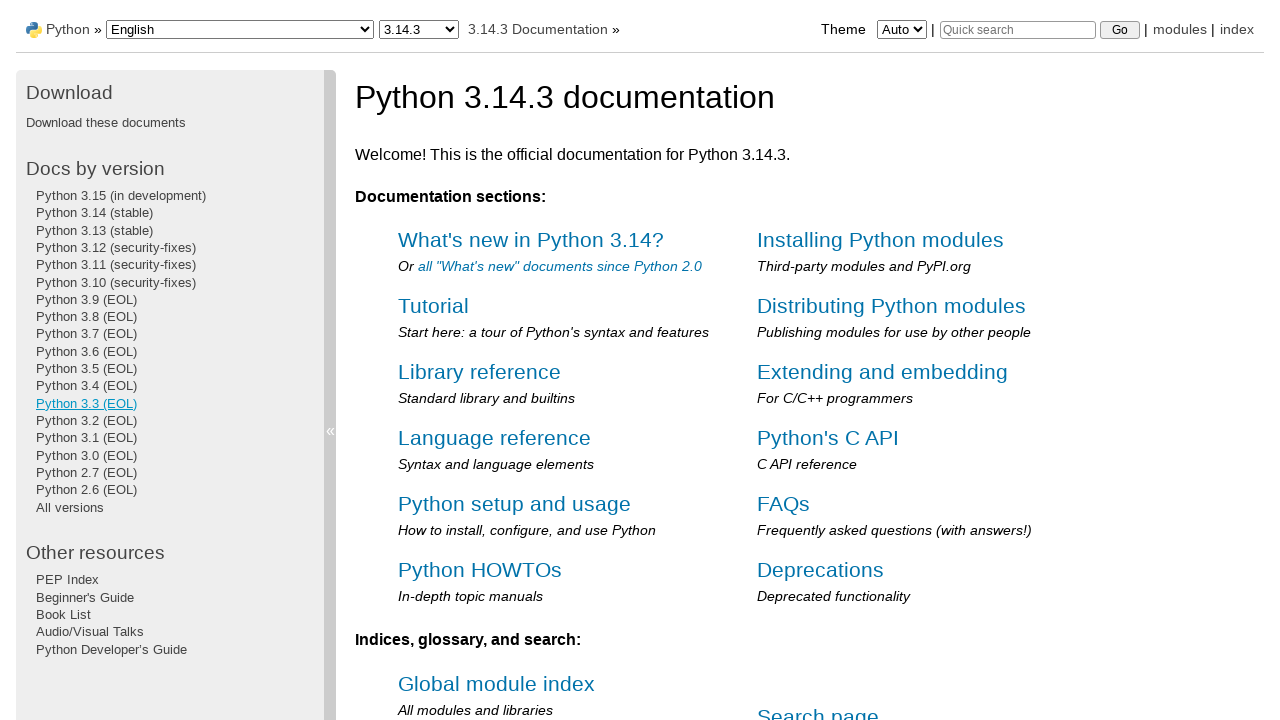

Waited for navigation list to load after returning to homepage
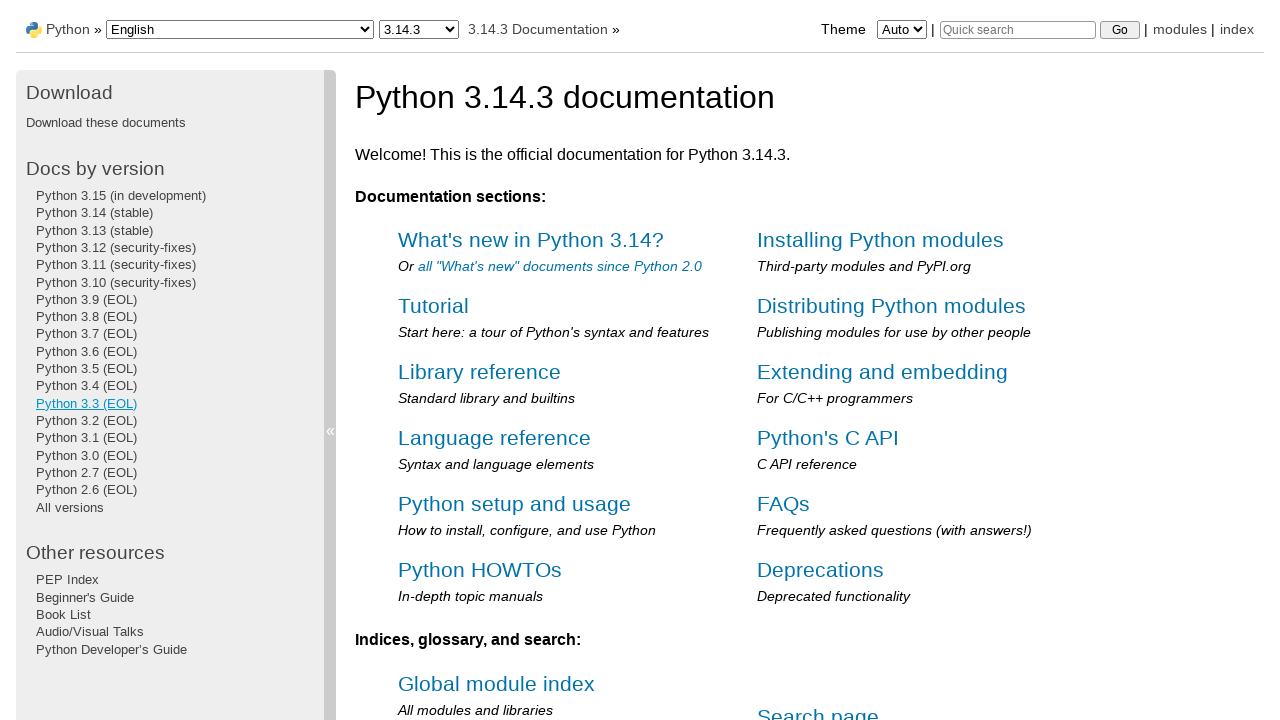

Retrieved fresh reference to navigation links for iteration 14
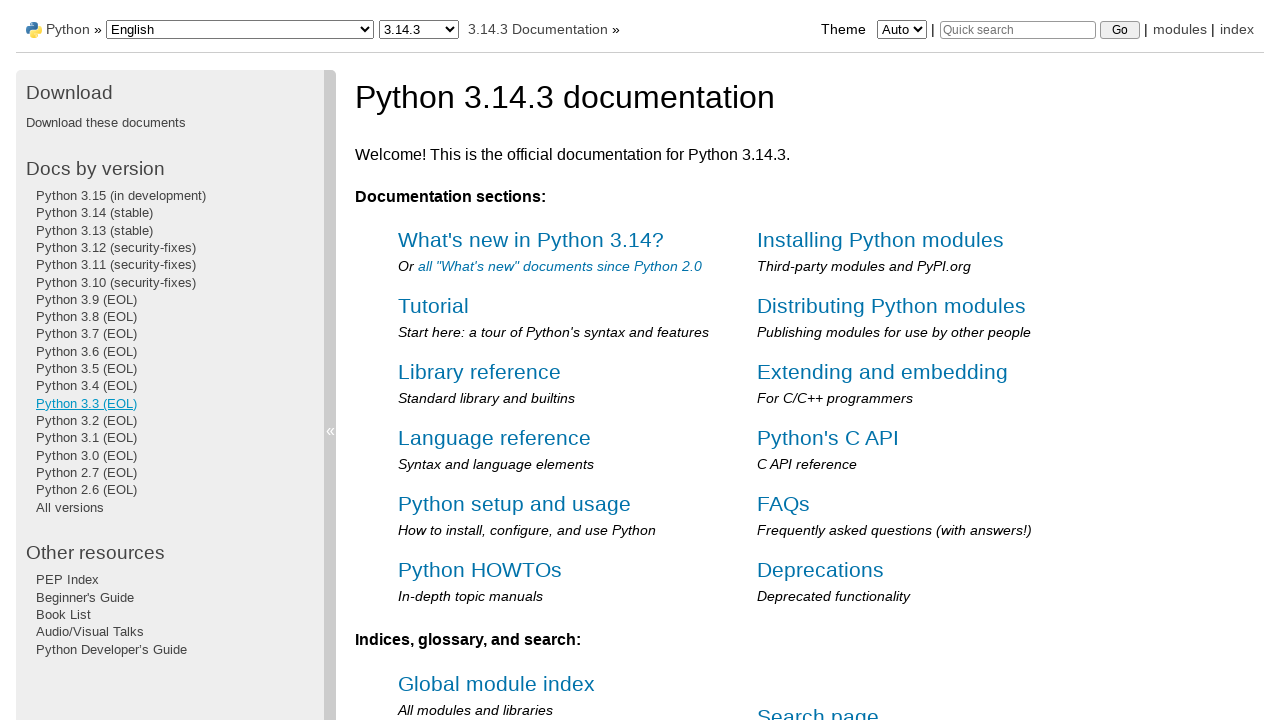

Clicked link #14 in the navigation menu at (86, 421) on div.sphinxsidebarwrapper ul:first-of-type li a >> nth=13
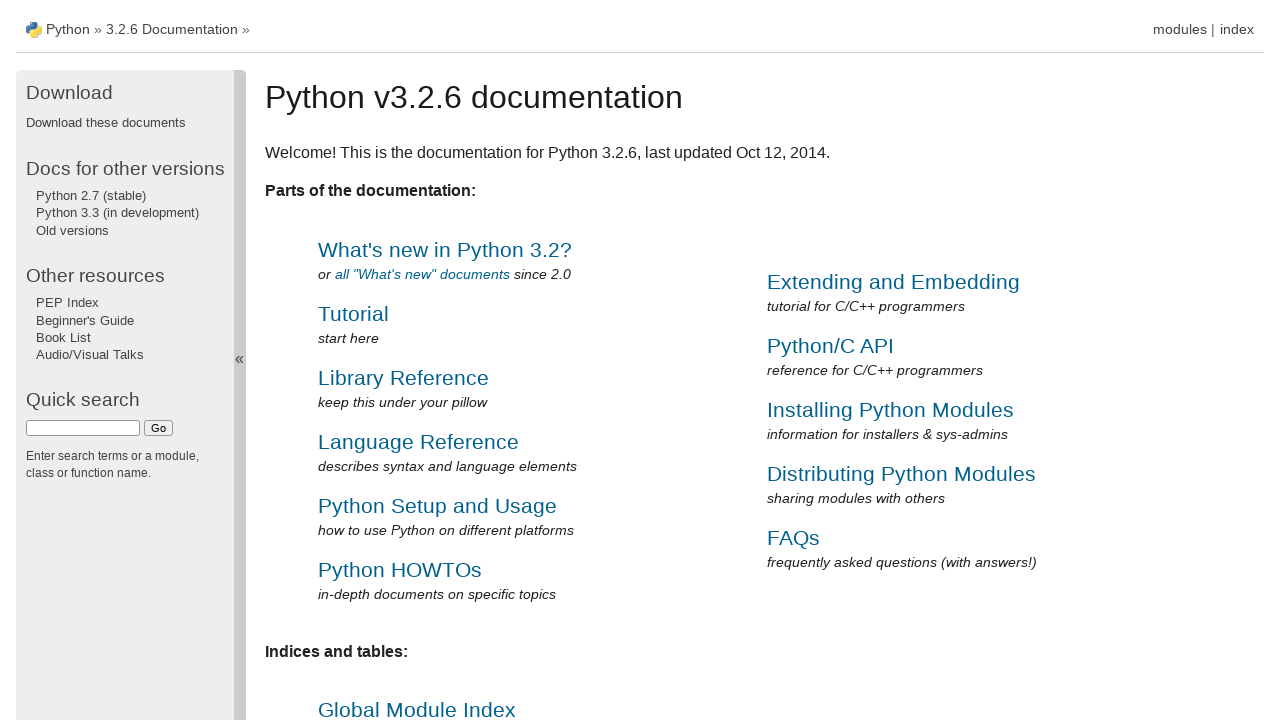

Waited for page to load after clicking link #14
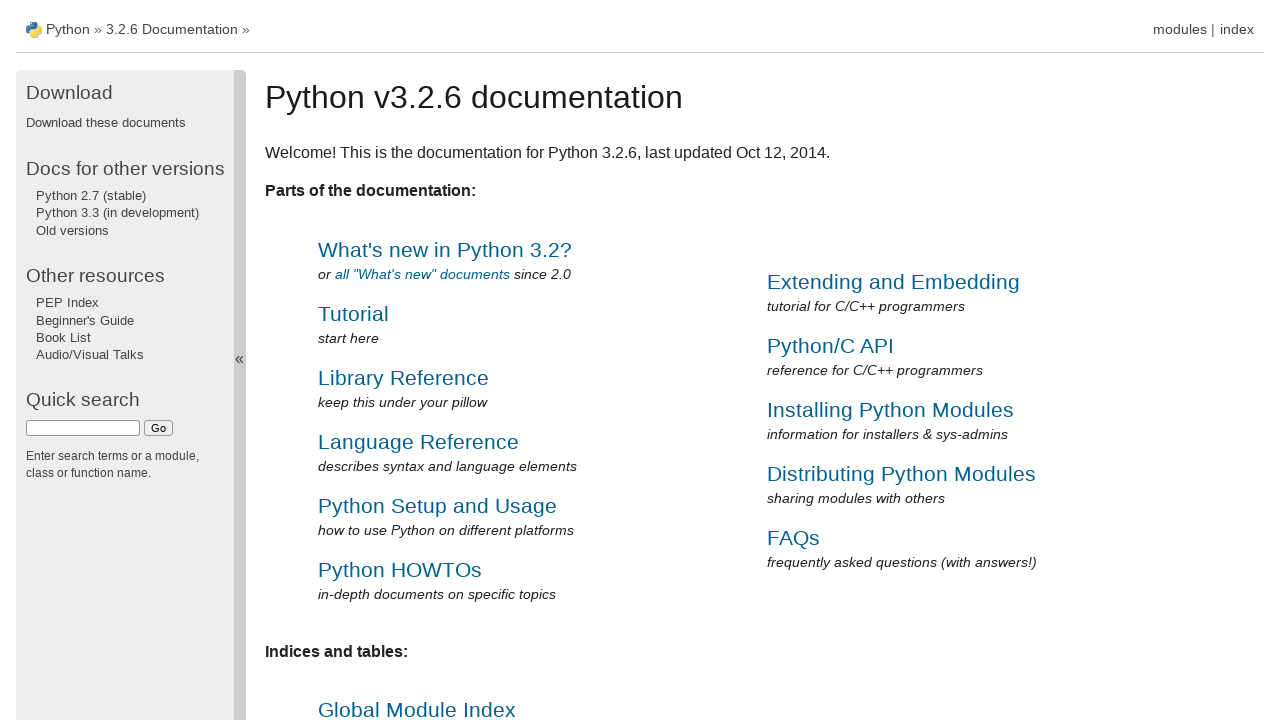

Navigated back to Python documentation homepage
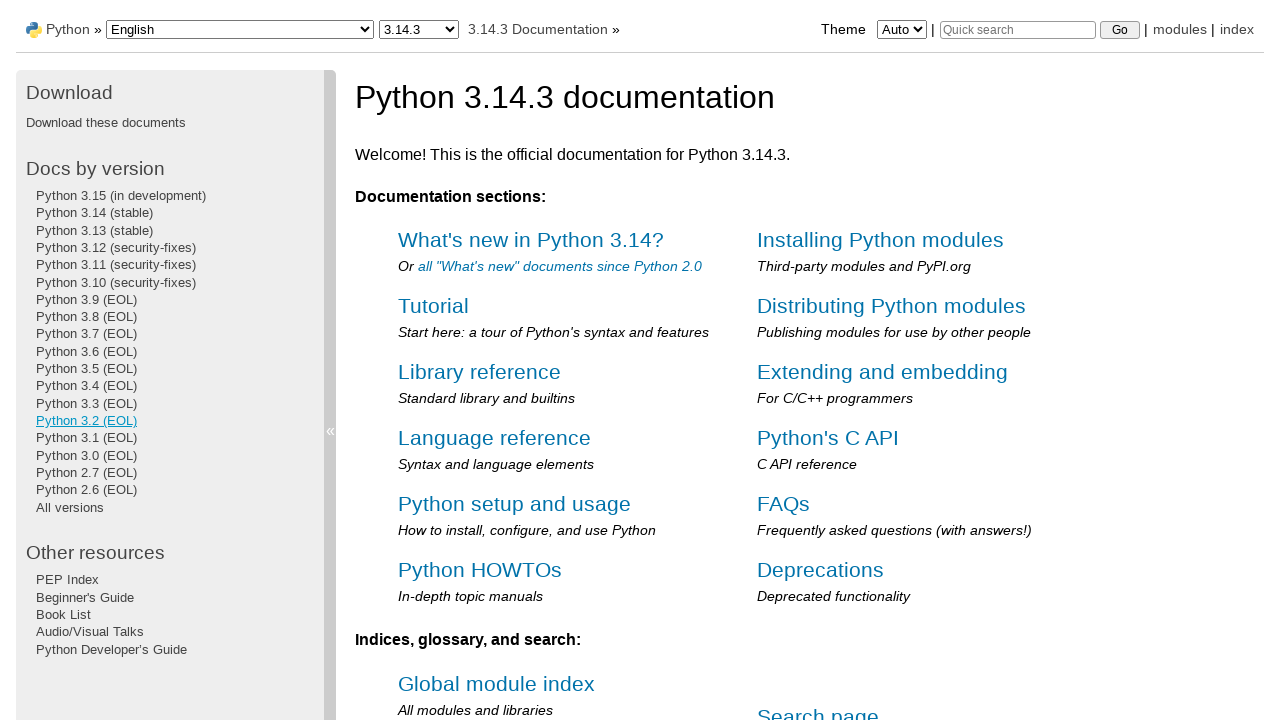

Waited for navigation list to load after returning to homepage
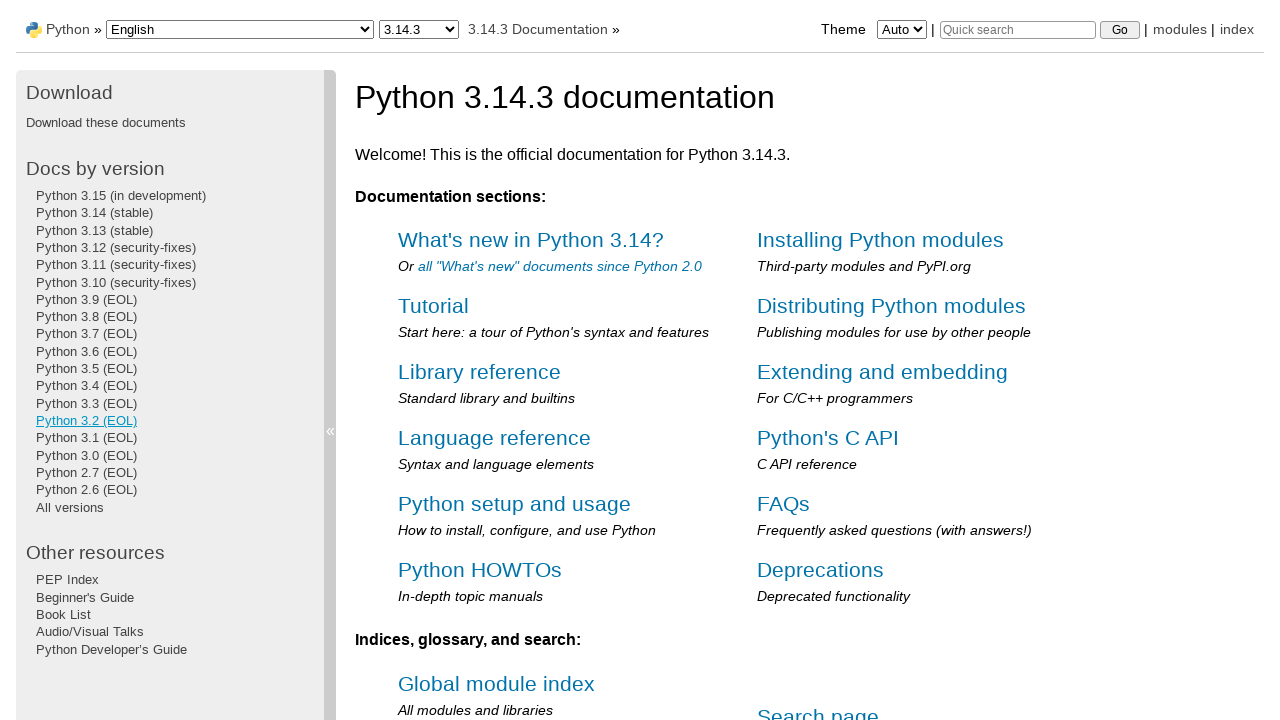

Retrieved fresh reference to navigation links for iteration 15
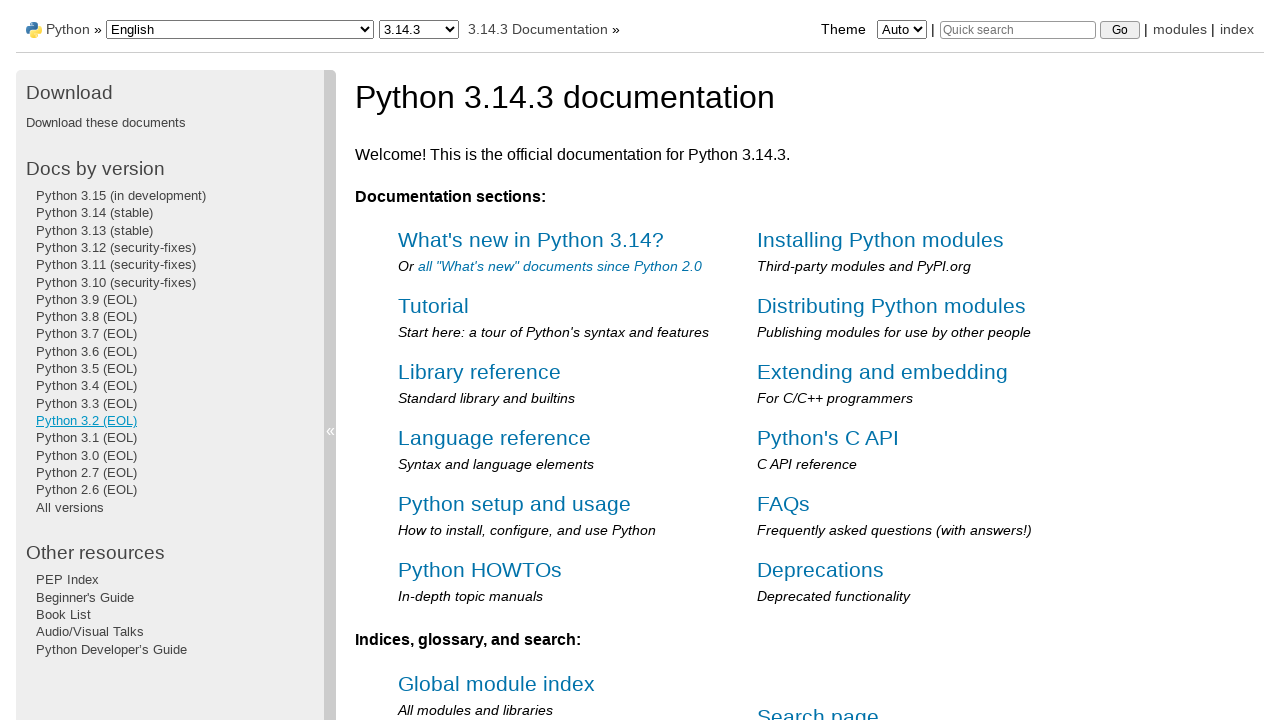

Clicked link #15 in the navigation menu at (86, 438) on div.sphinxsidebarwrapper ul:first-of-type li a >> nth=14
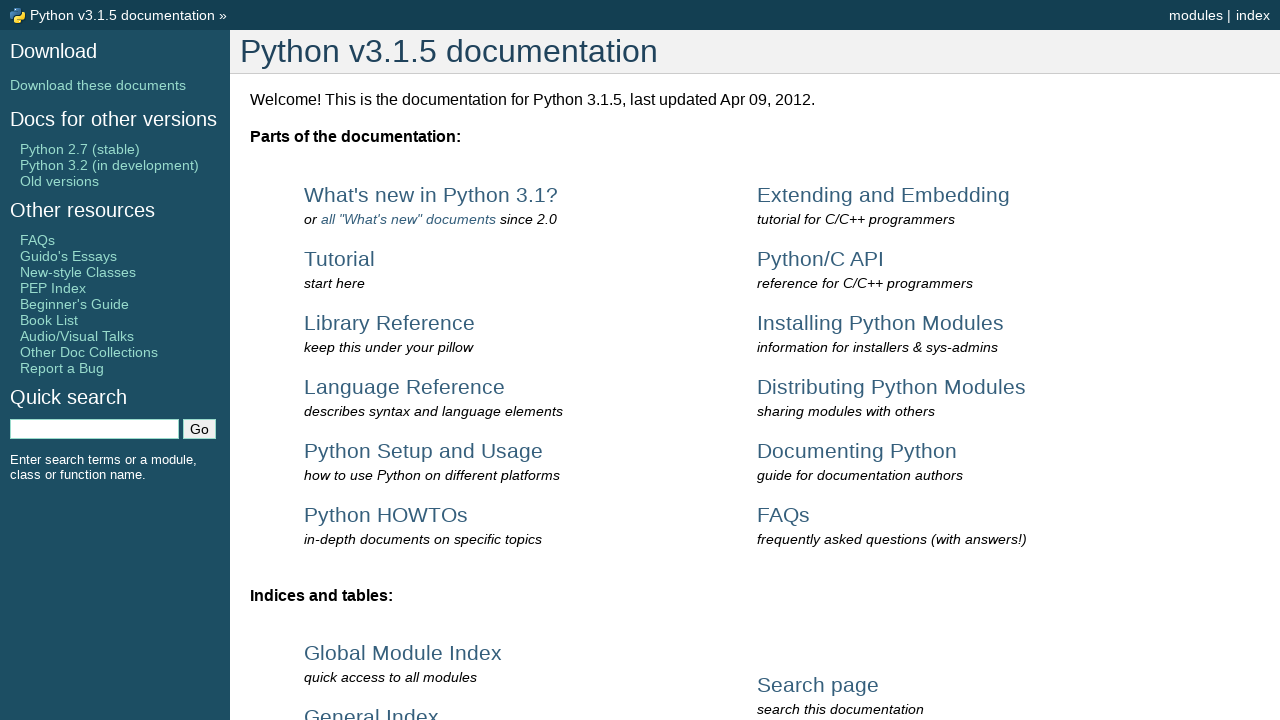

Waited for page to load after clicking link #15
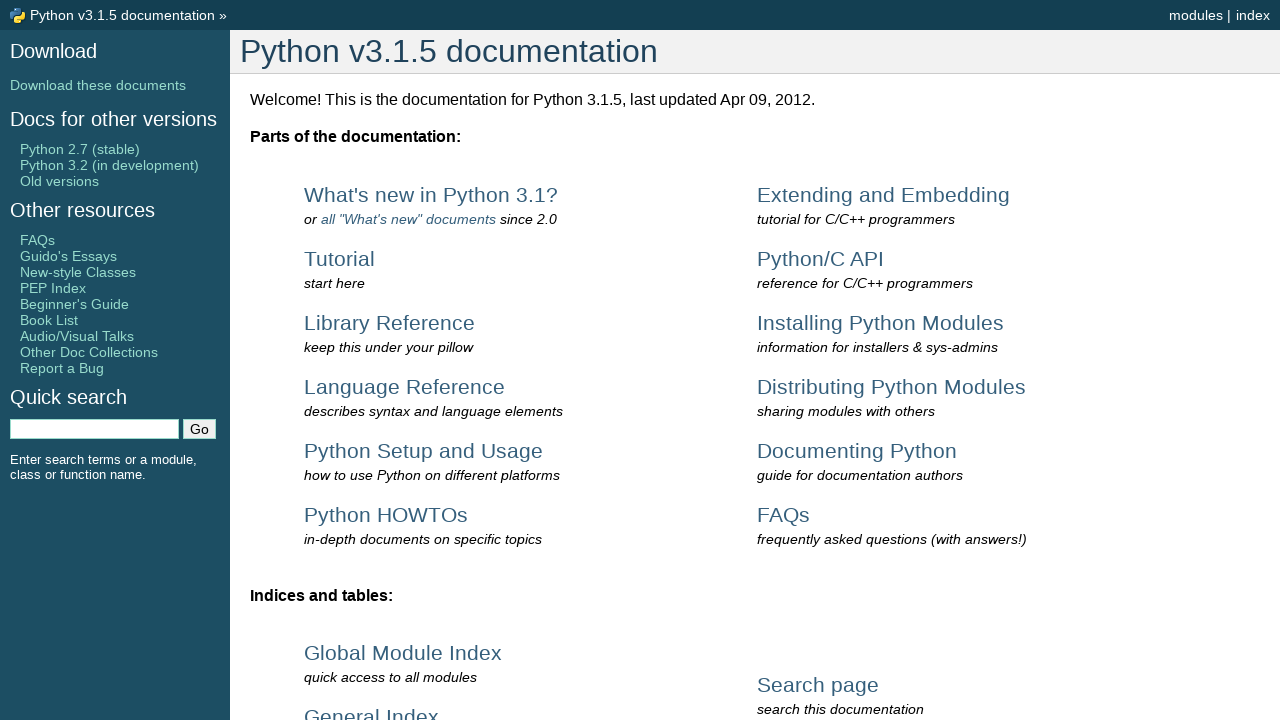

Navigated back to Python documentation homepage
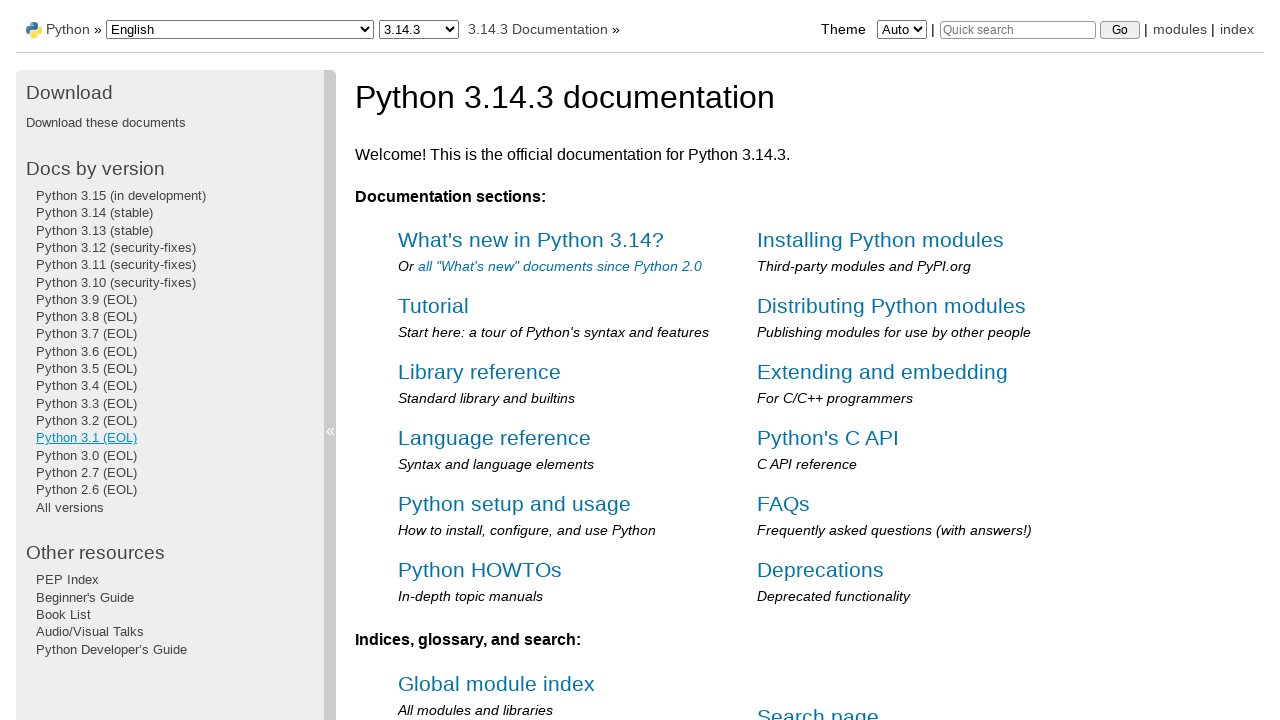

Waited for navigation list to load after returning to homepage
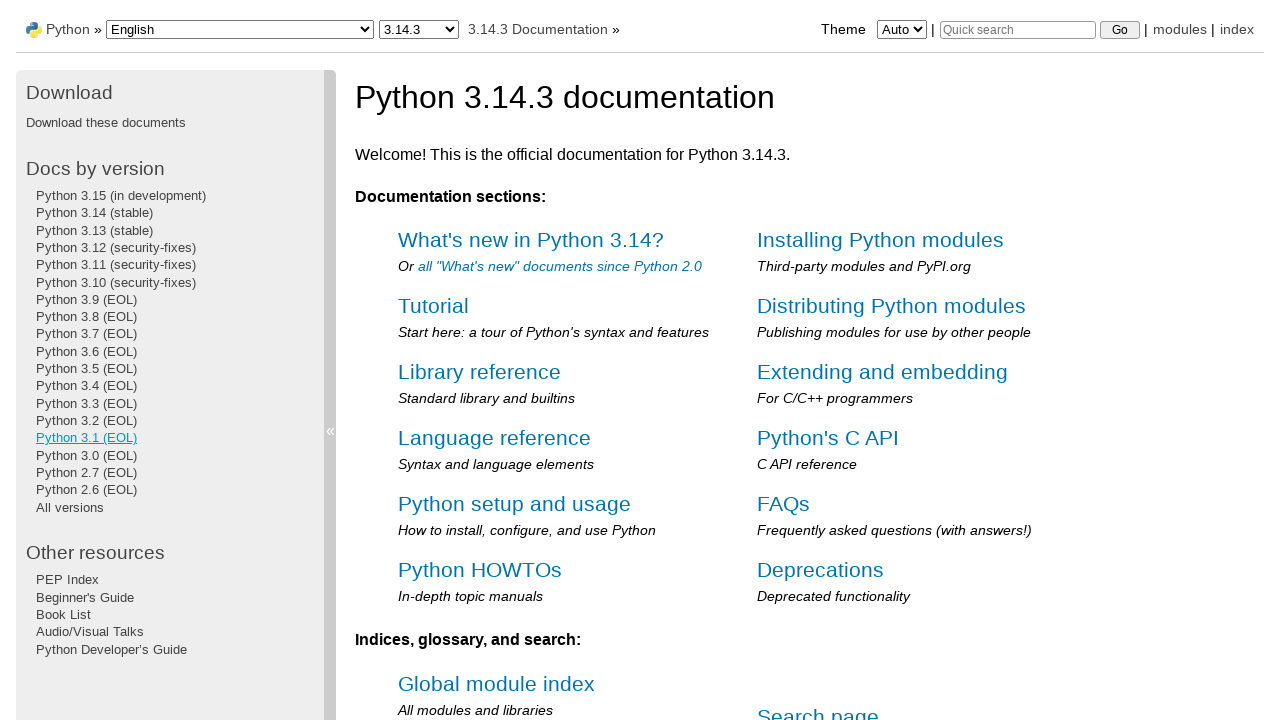

Retrieved fresh reference to navigation links for iteration 16
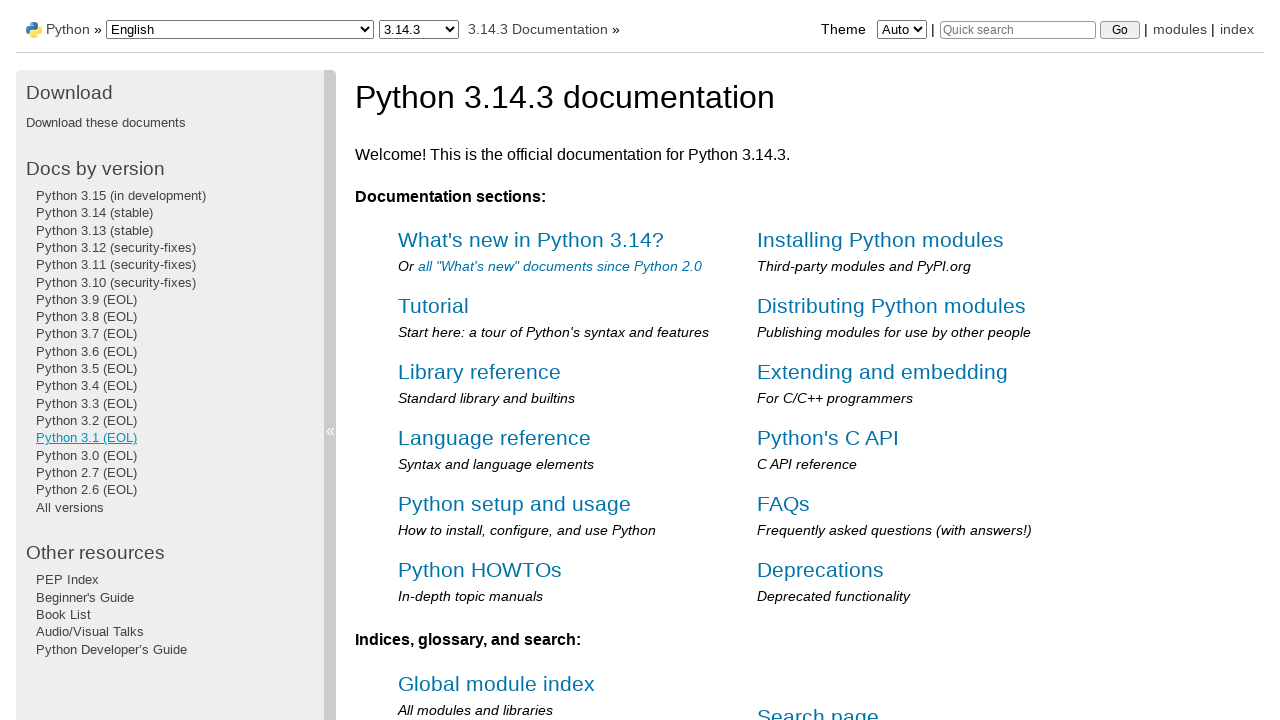

Clicked link #16 in the navigation menu at (86, 455) on div.sphinxsidebarwrapper ul:first-of-type li a >> nth=15
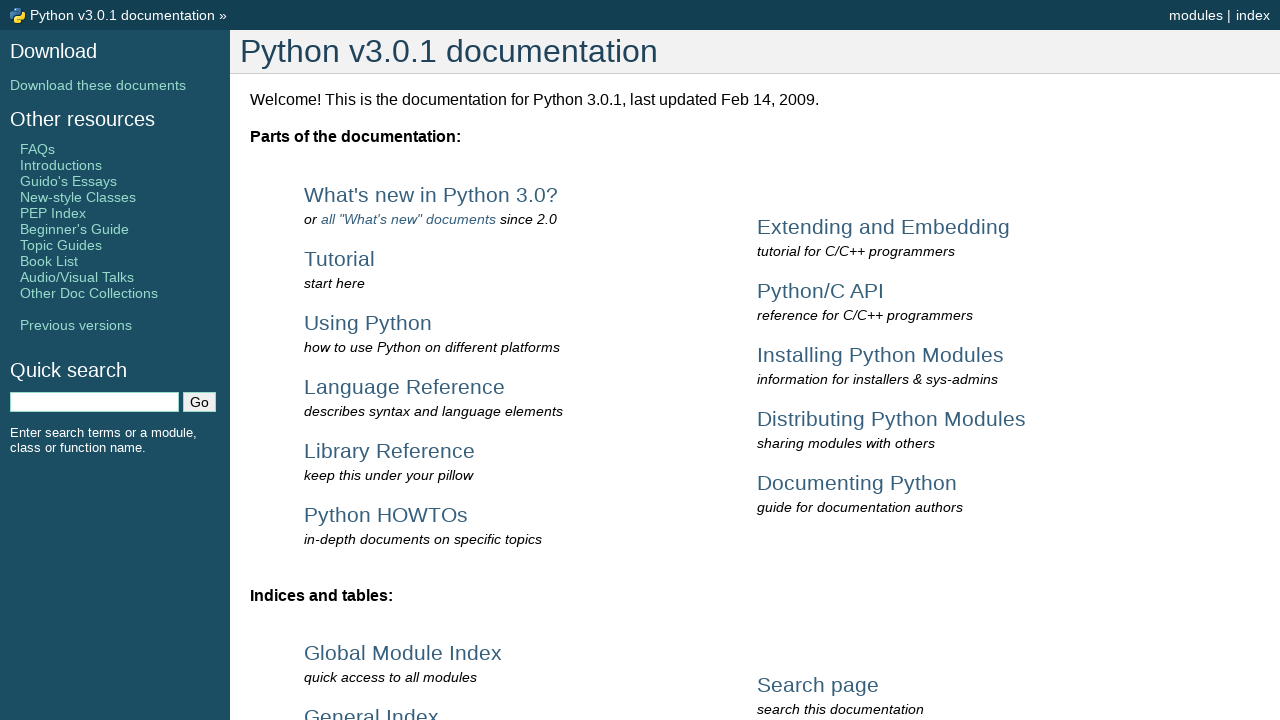

Waited for page to load after clicking link #16
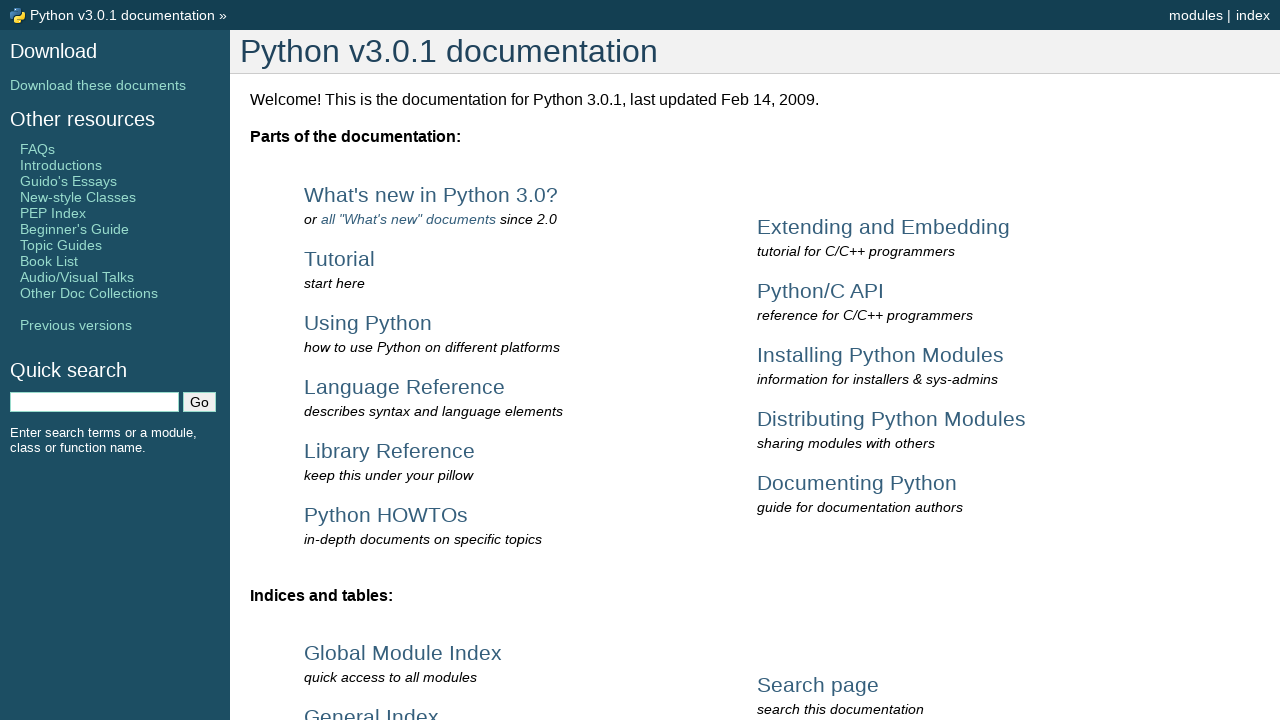

Navigated back to Python documentation homepage
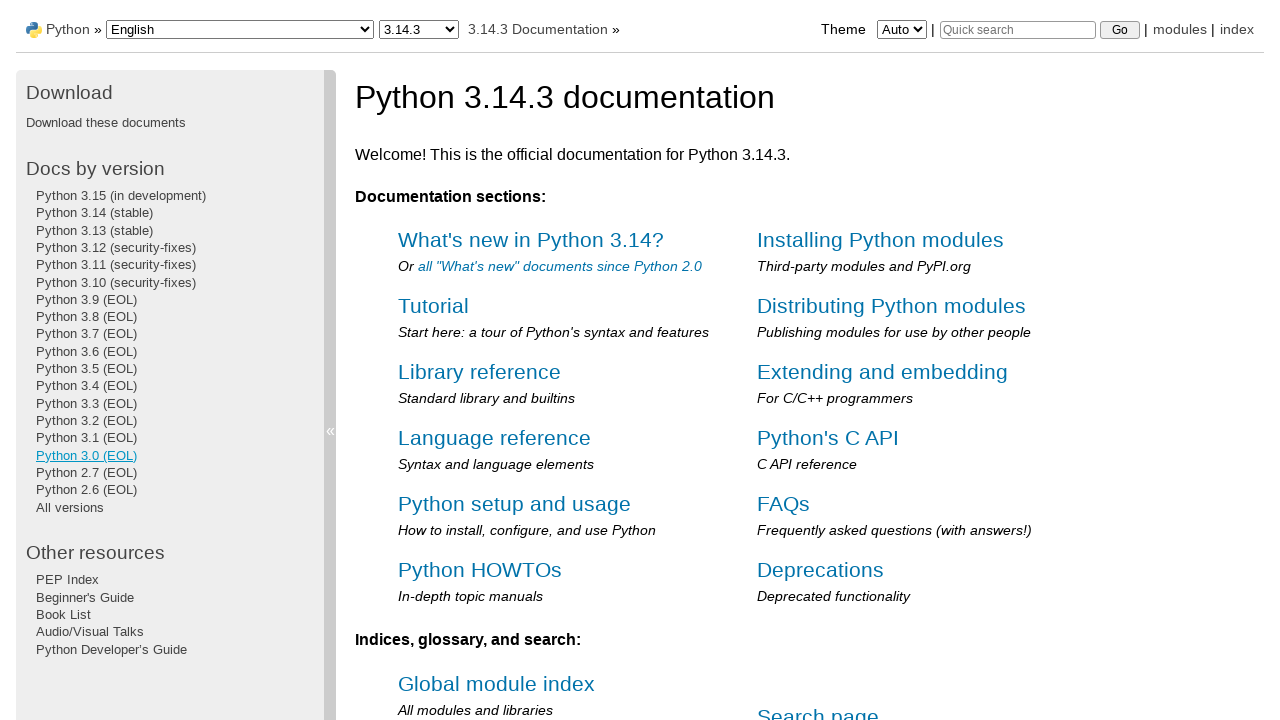

Waited for navigation list to load after returning to homepage
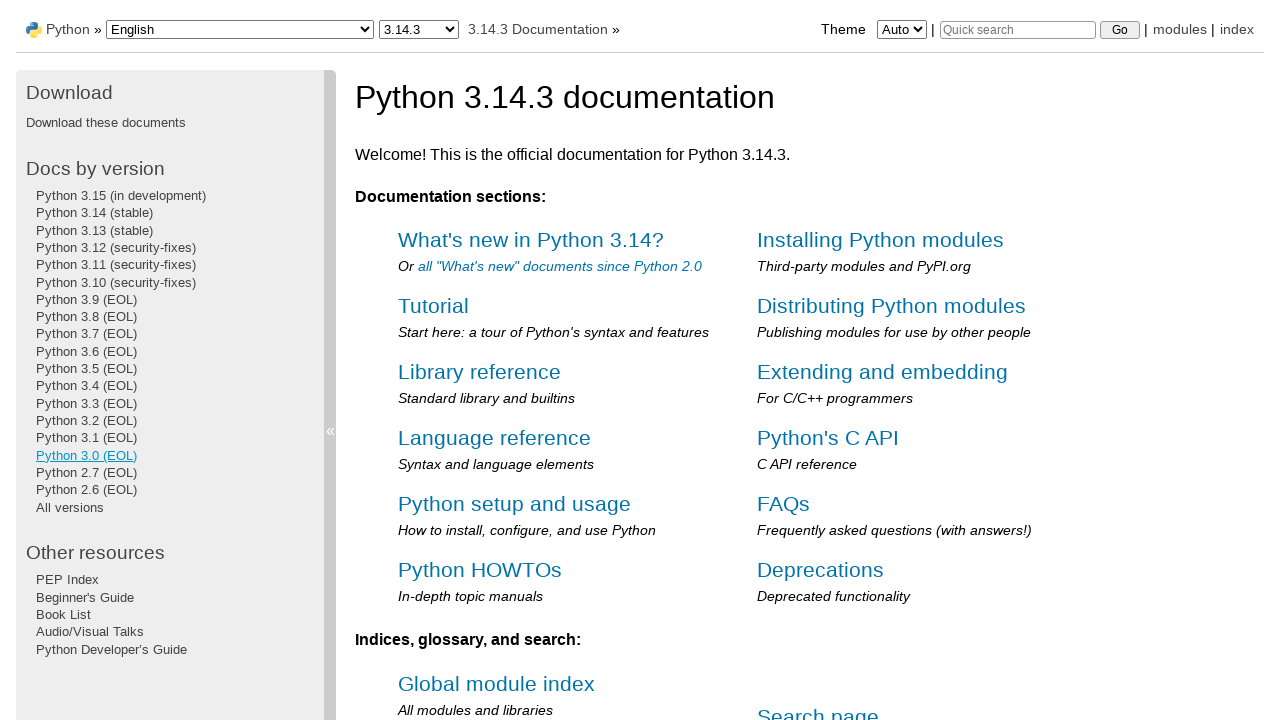

Retrieved fresh reference to navigation links for iteration 17
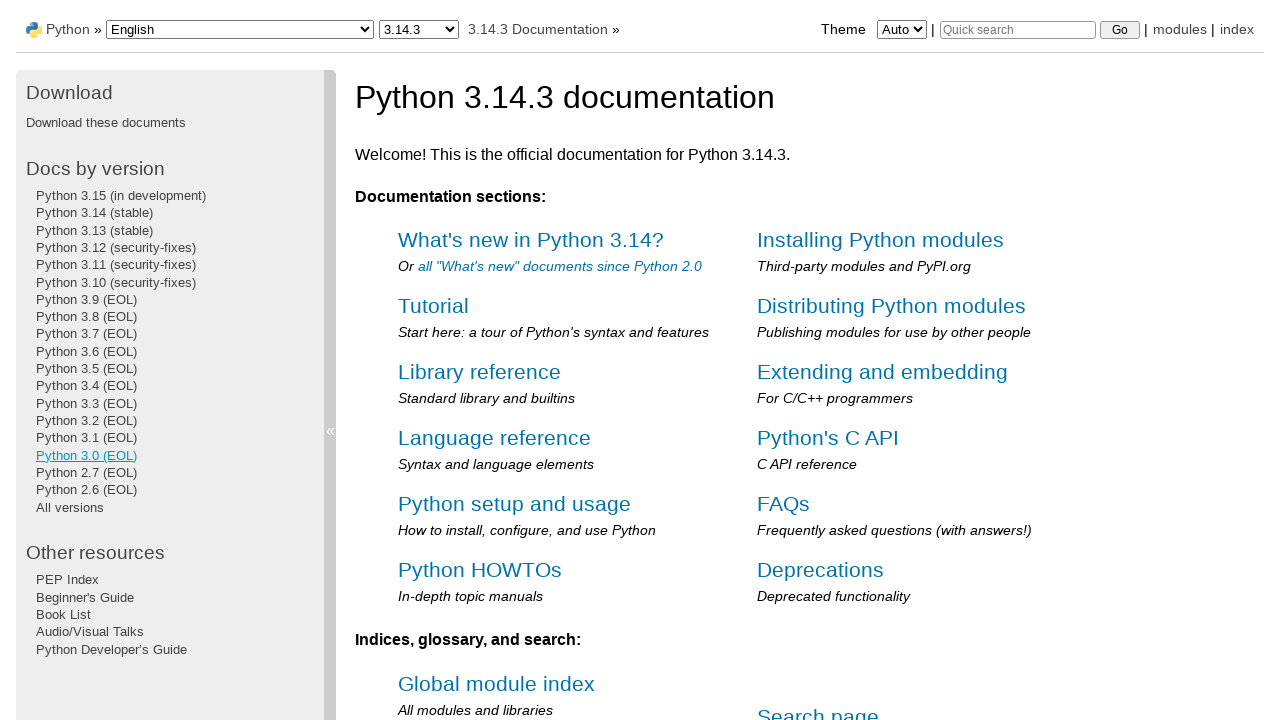

Clicked link #17 in the navigation menu at (86, 473) on div.sphinxsidebarwrapper ul:first-of-type li a >> nth=16
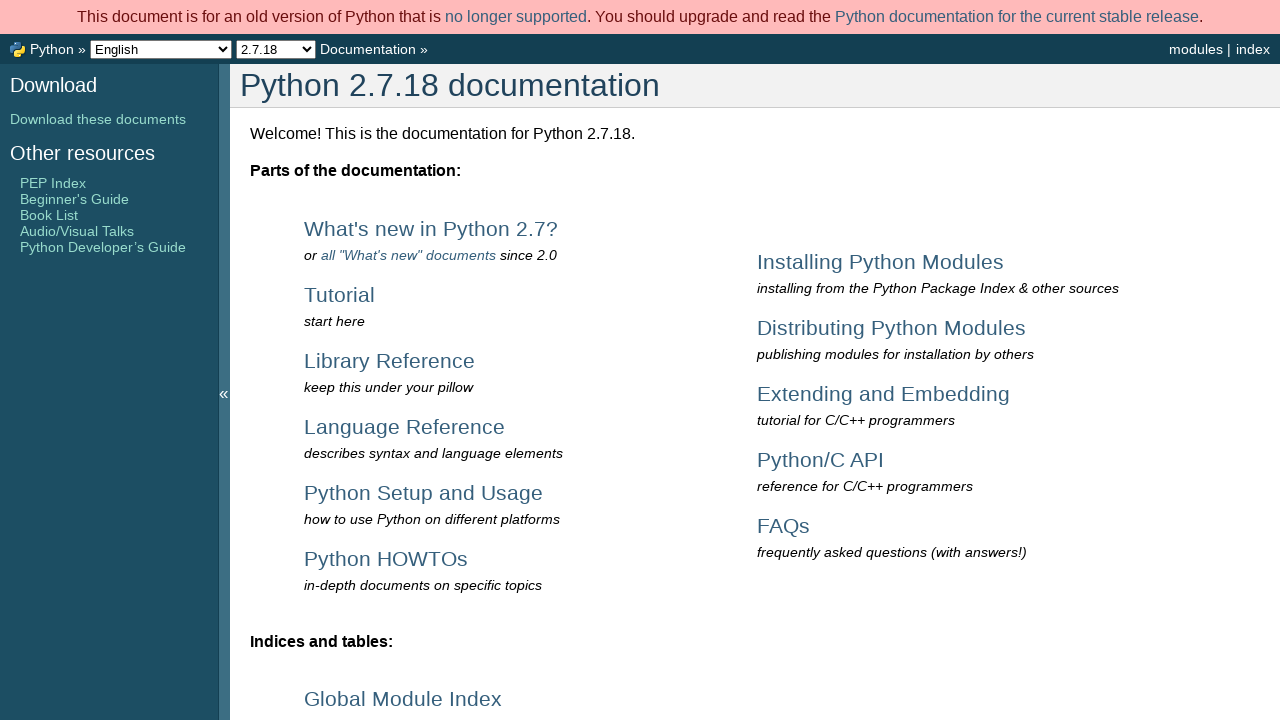

Waited for page to load after clicking link #17
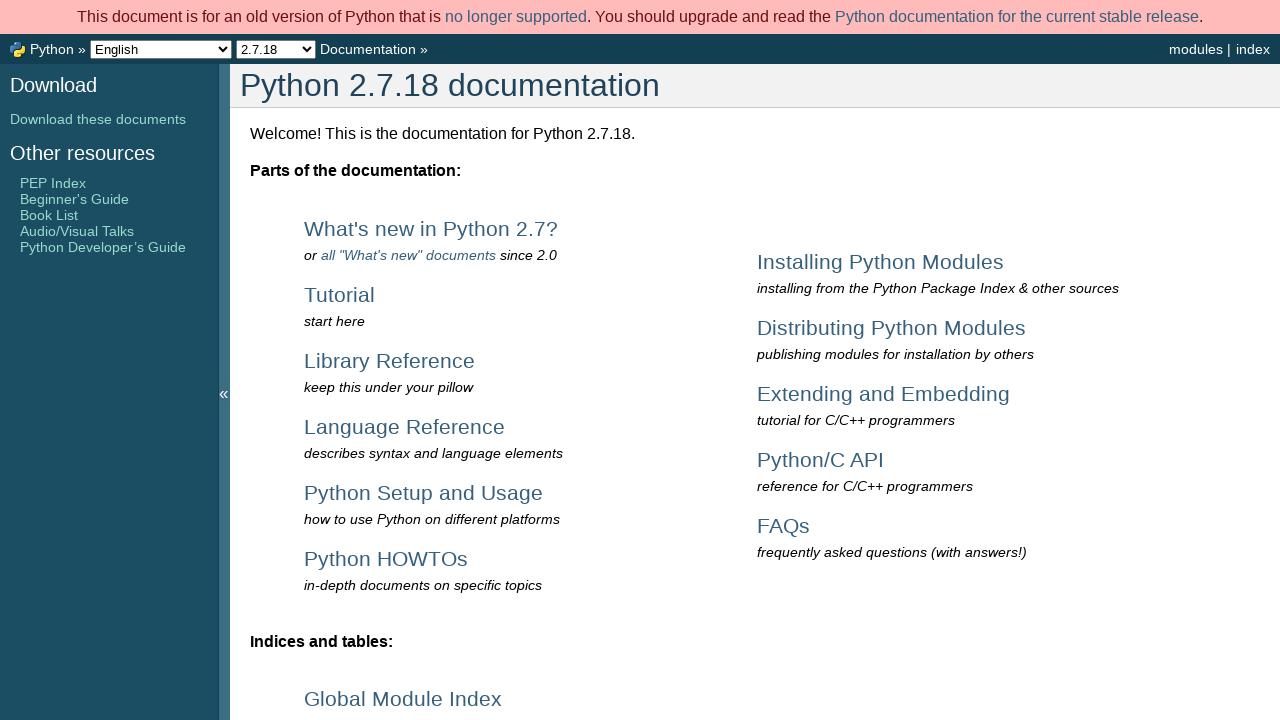

Navigated back to Python documentation homepage
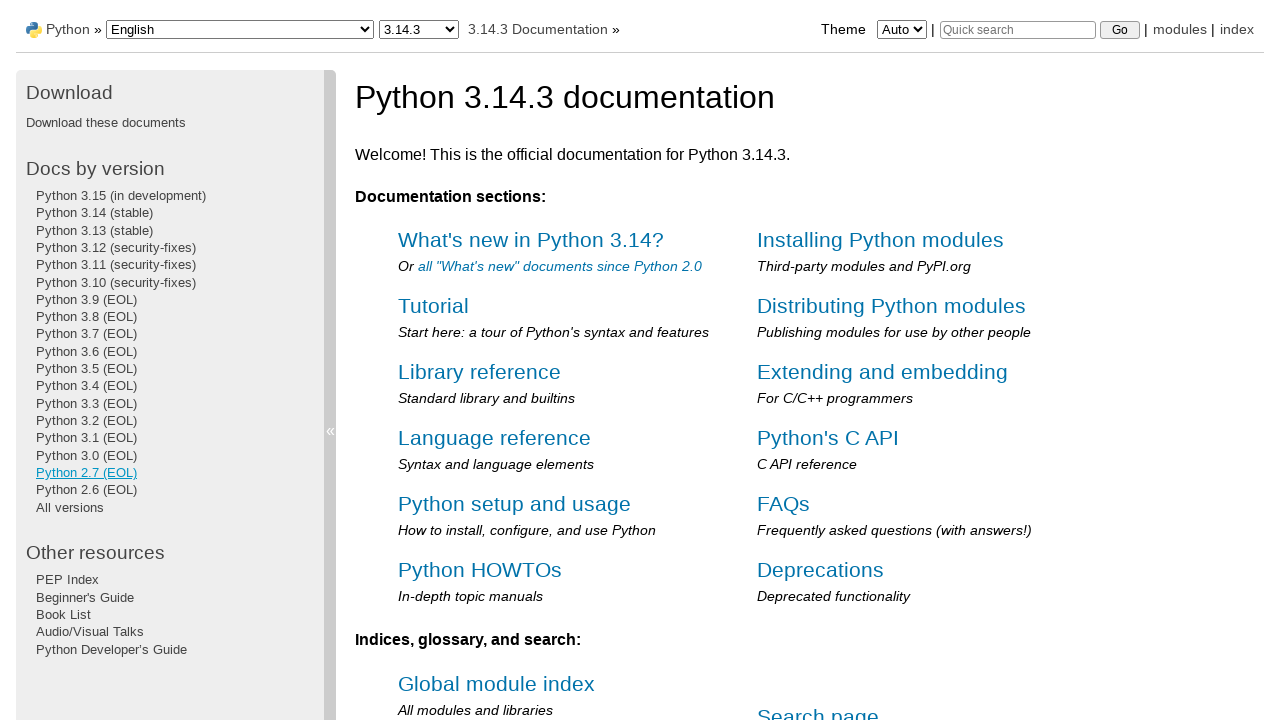

Waited for navigation list to load after returning to homepage
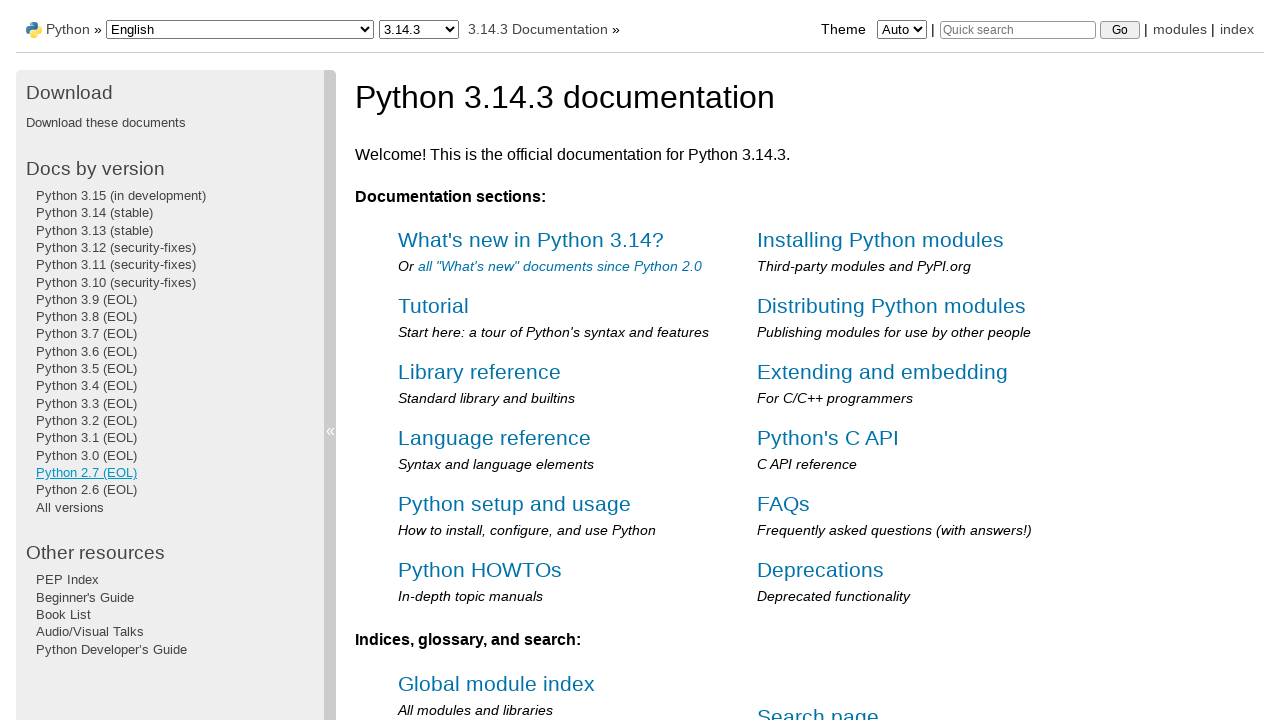

Retrieved fresh reference to navigation links for iteration 18
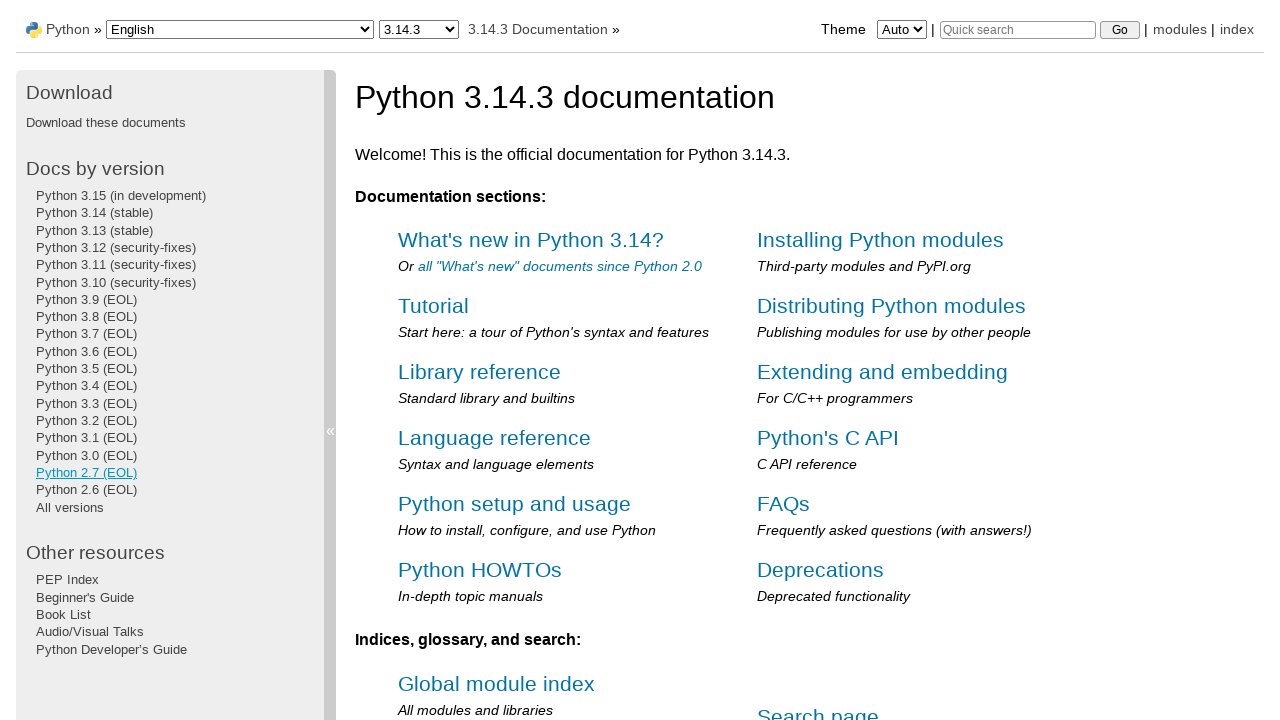

Clicked link #18 in the navigation menu at (86, 490) on div.sphinxsidebarwrapper ul:first-of-type li a >> nth=17
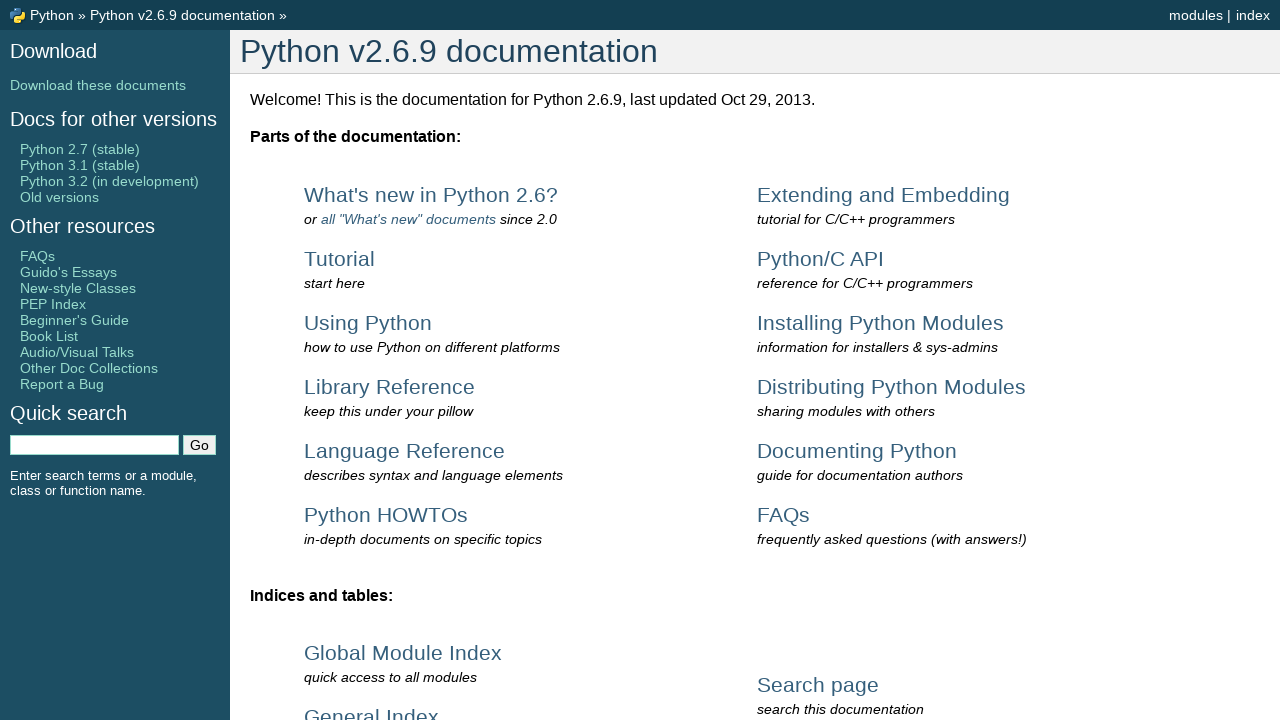

Waited for page to load after clicking link #18
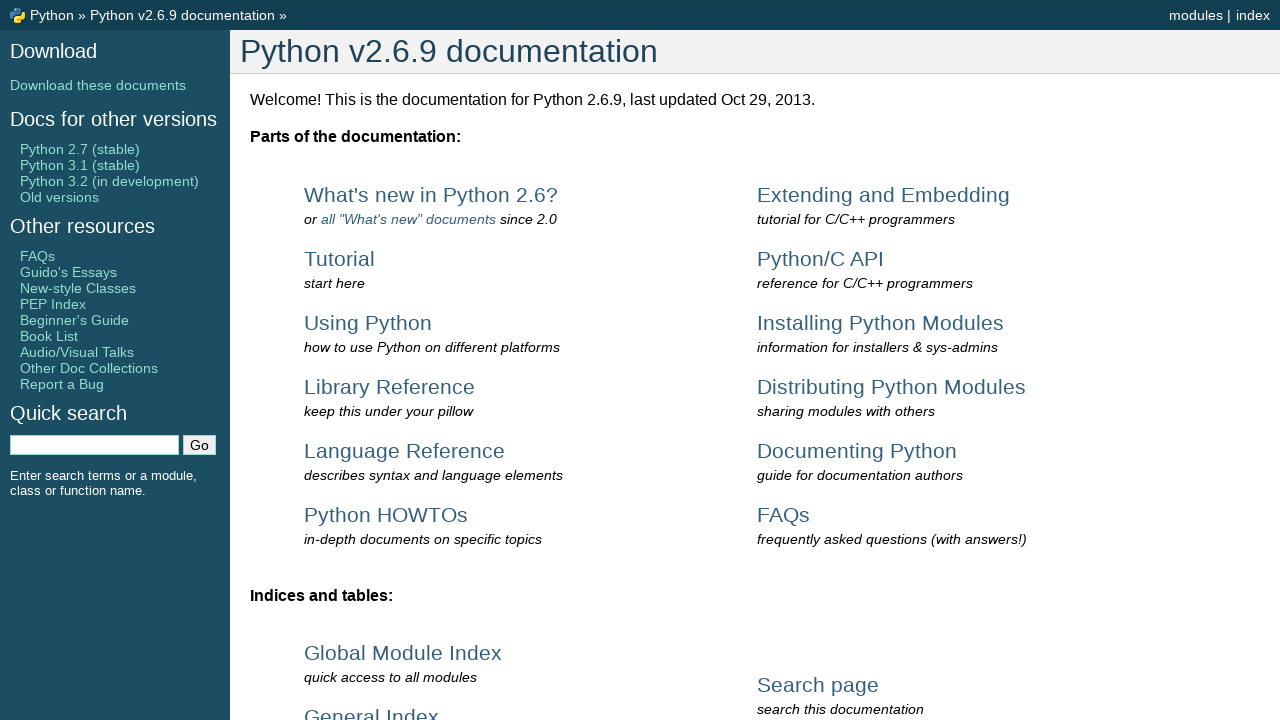

Navigated back to Python documentation homepage
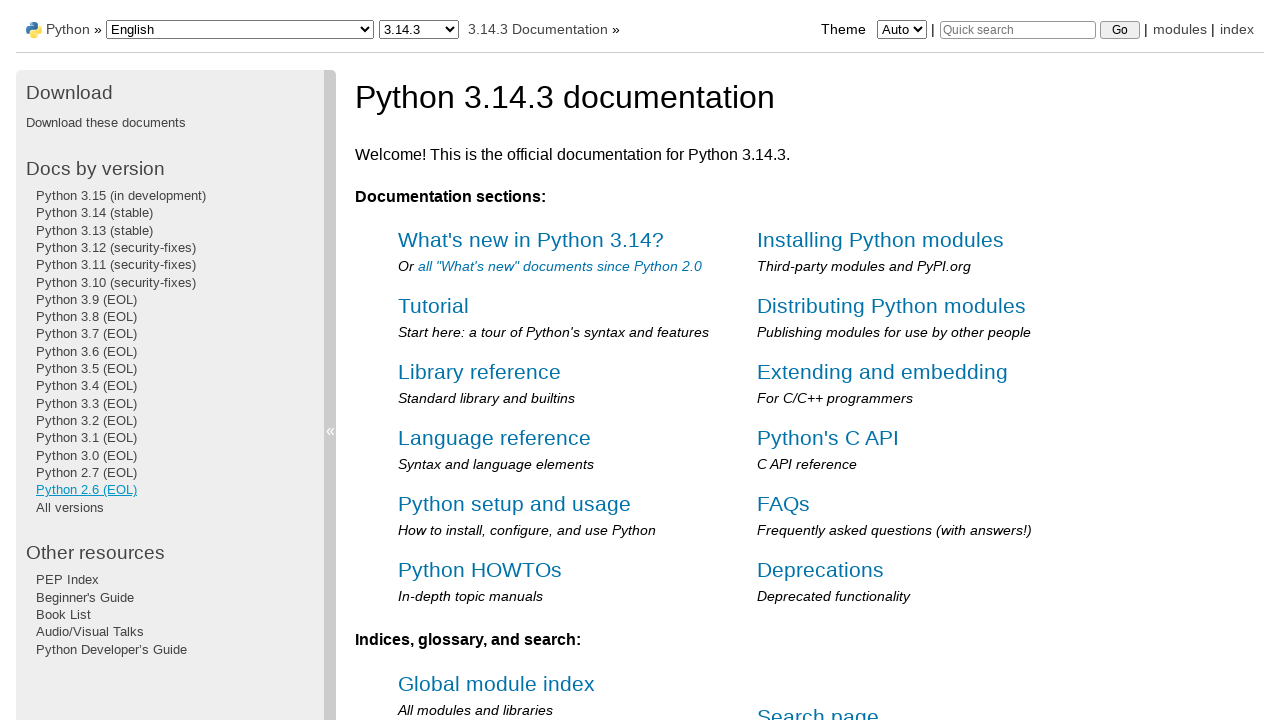

Waited for navigation list to load after returning to homepage
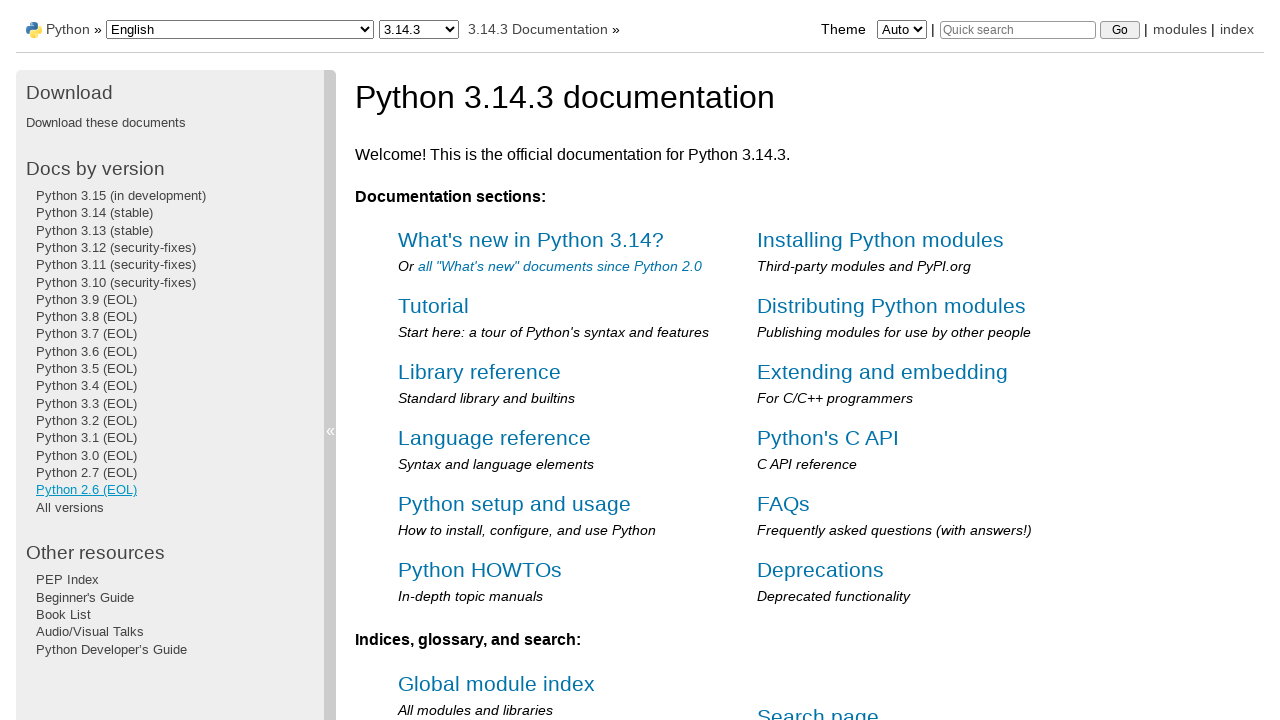

Retrieved fresh reference to navigation links for iteration 19
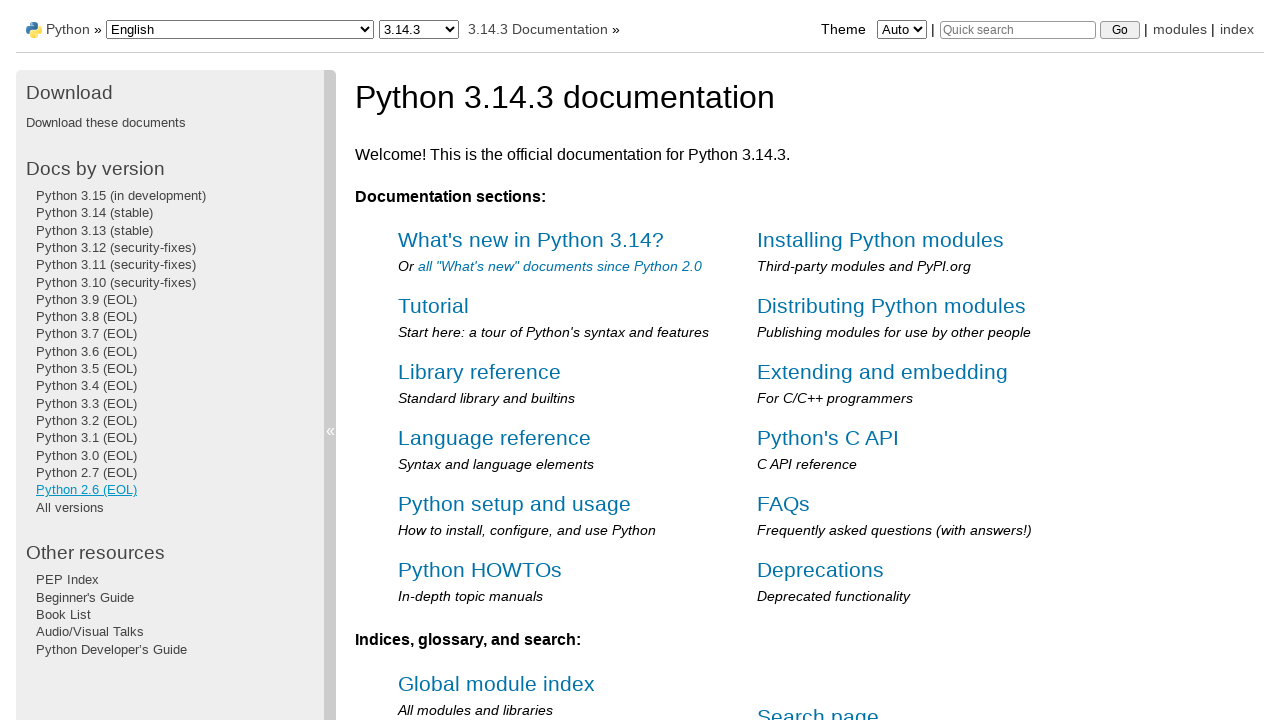

Clicked link #19 in the navigation menu at (70, 507) on div.sphinxsidebarwrapper ul:first-of-type li a >> nth=18
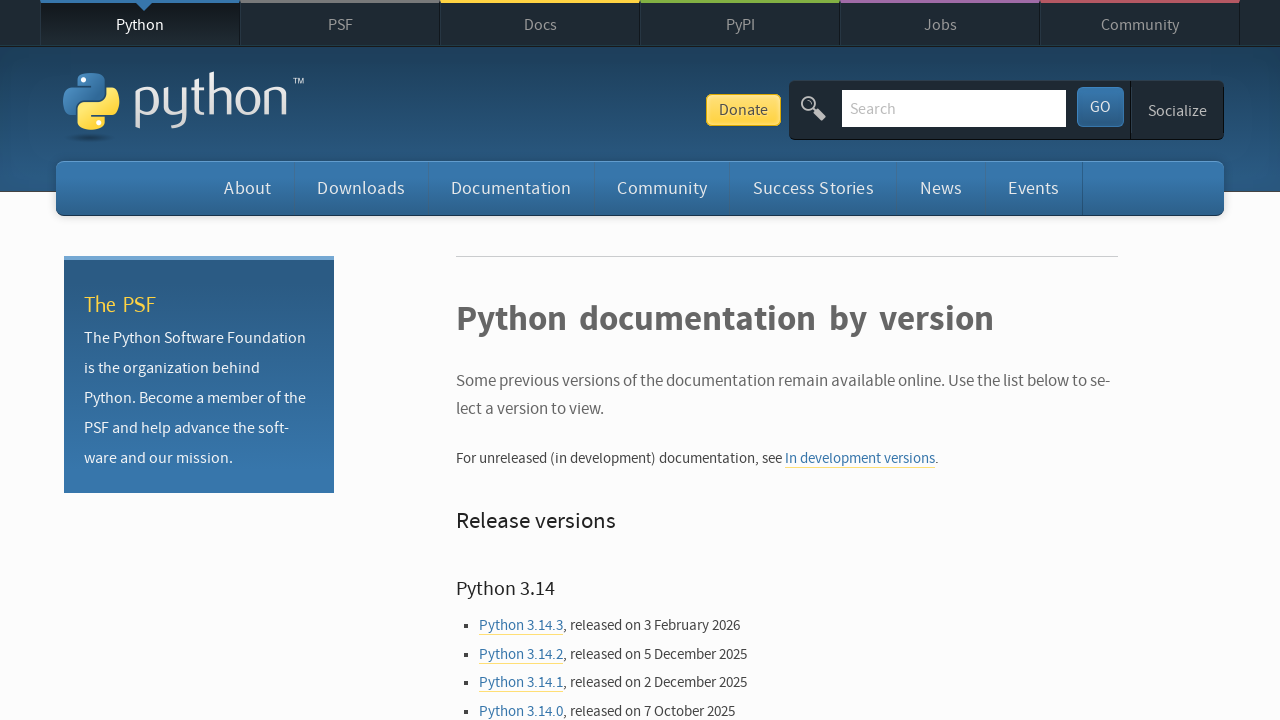

Waited for page to load after clicking link #19
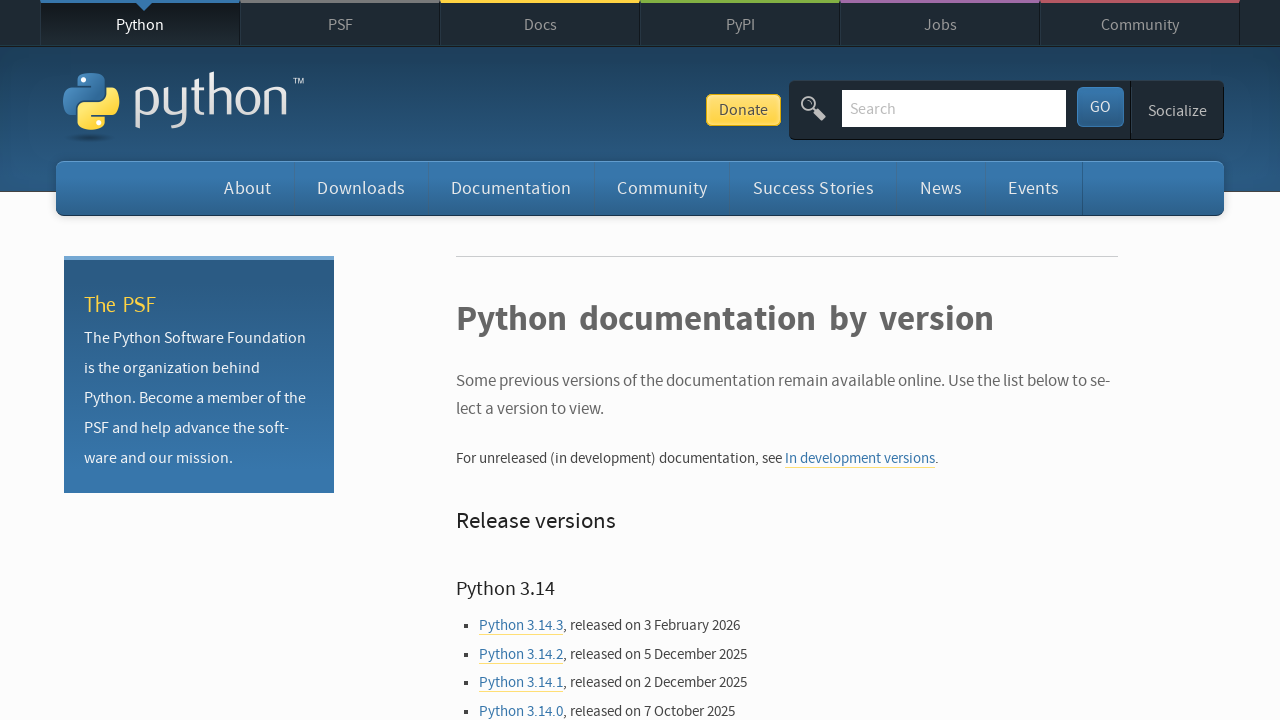

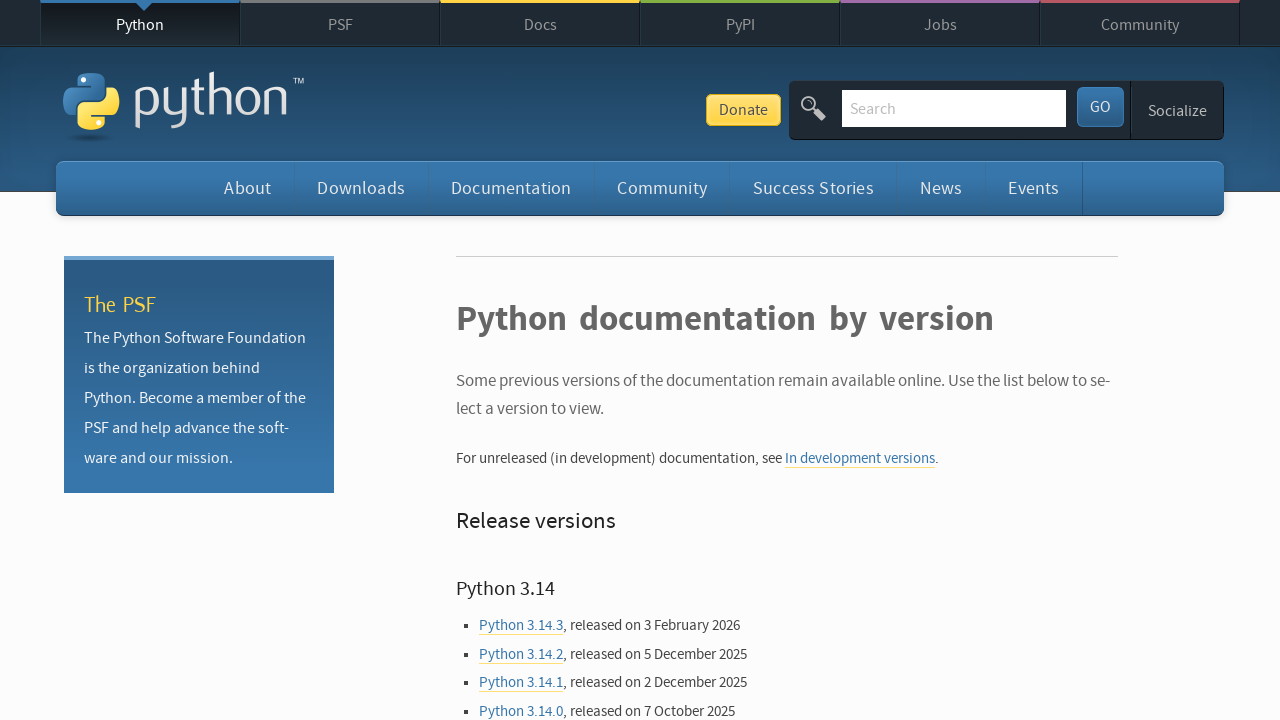